Fills out a large form by finding all input elements and submitting the form

Starting URL: http://suninjuly.github.io/huge_form.html

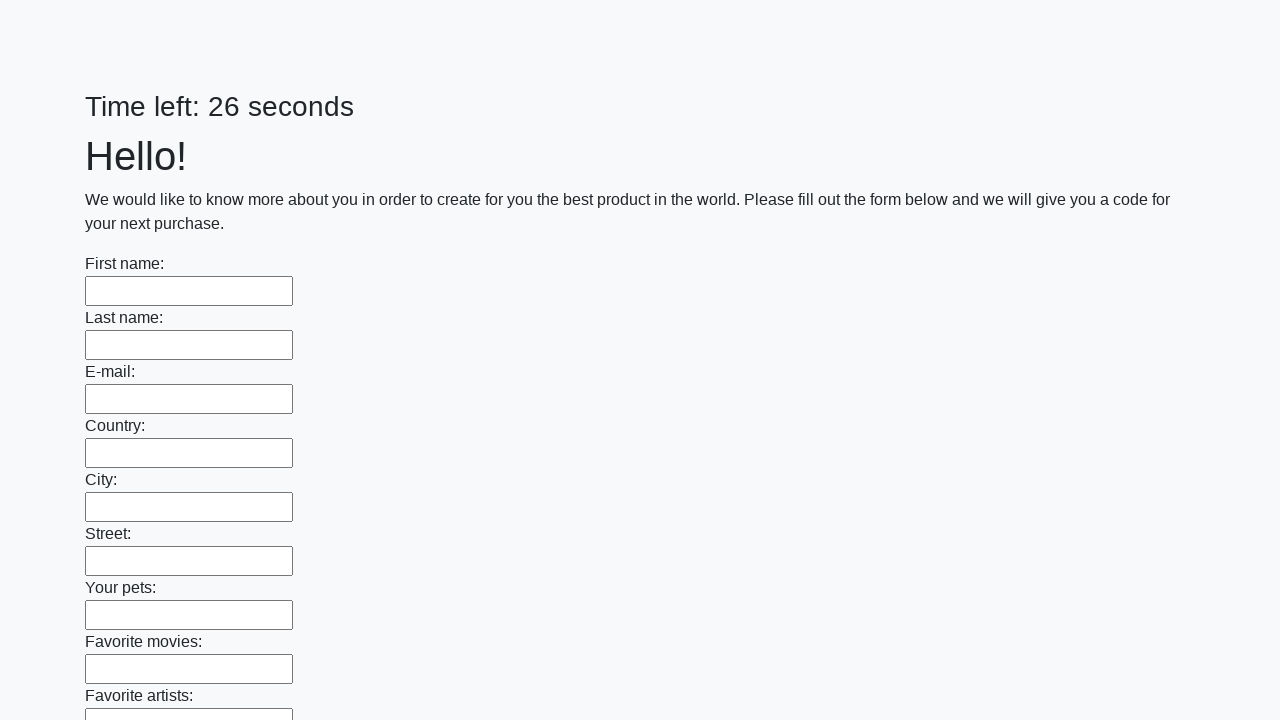

Located all text input elements in the form
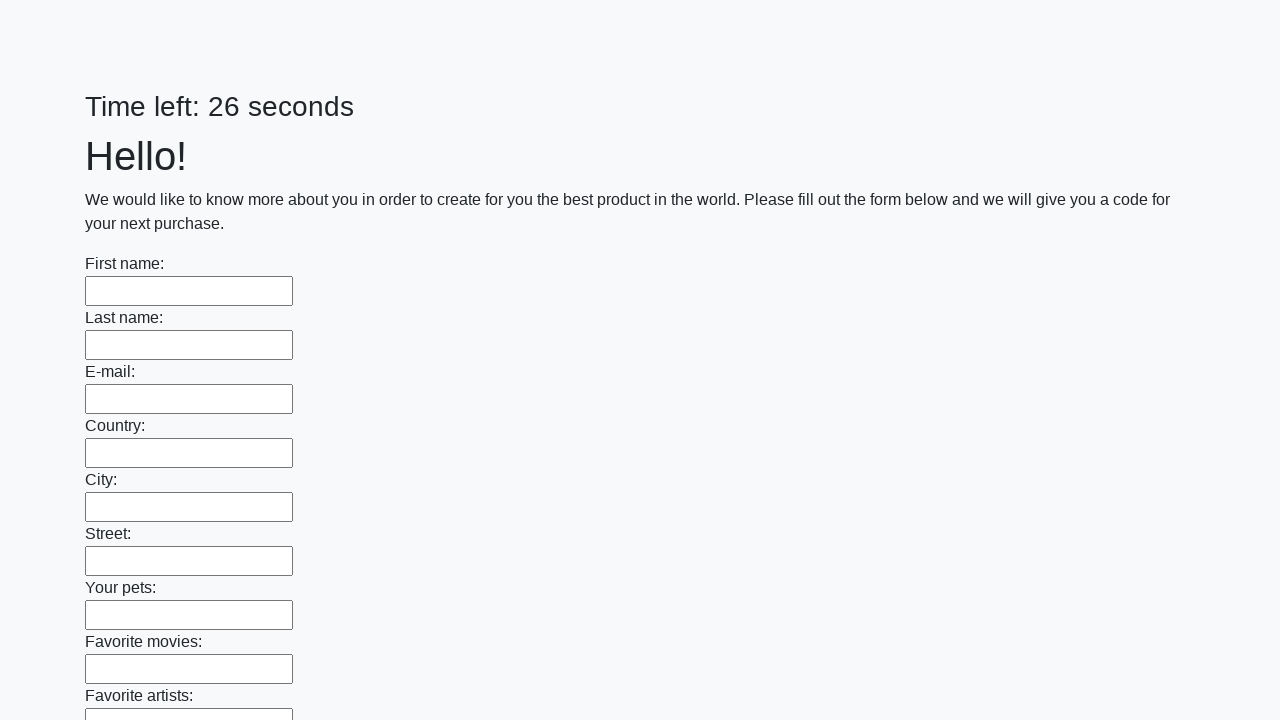

Filled a text input field with 'Test' on input[type='text'] >> nth=0
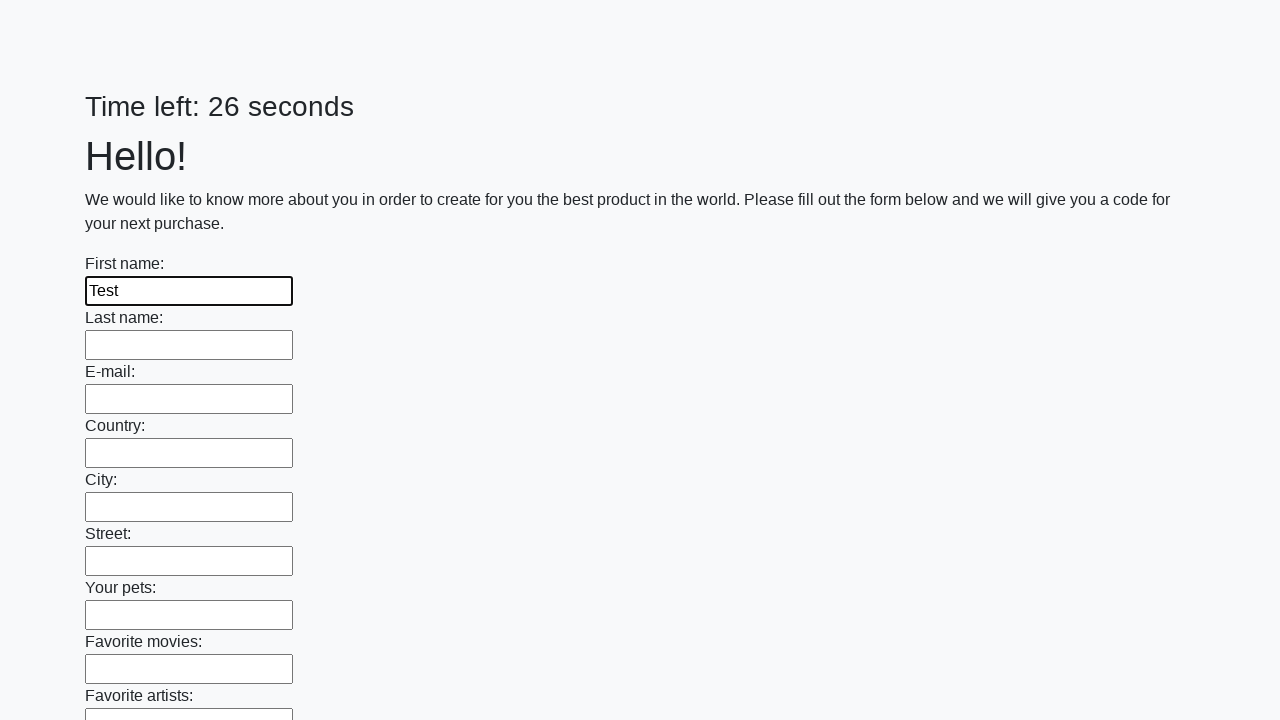

Filled a text input field with 'Test' on input[type='text'] >> nth=1
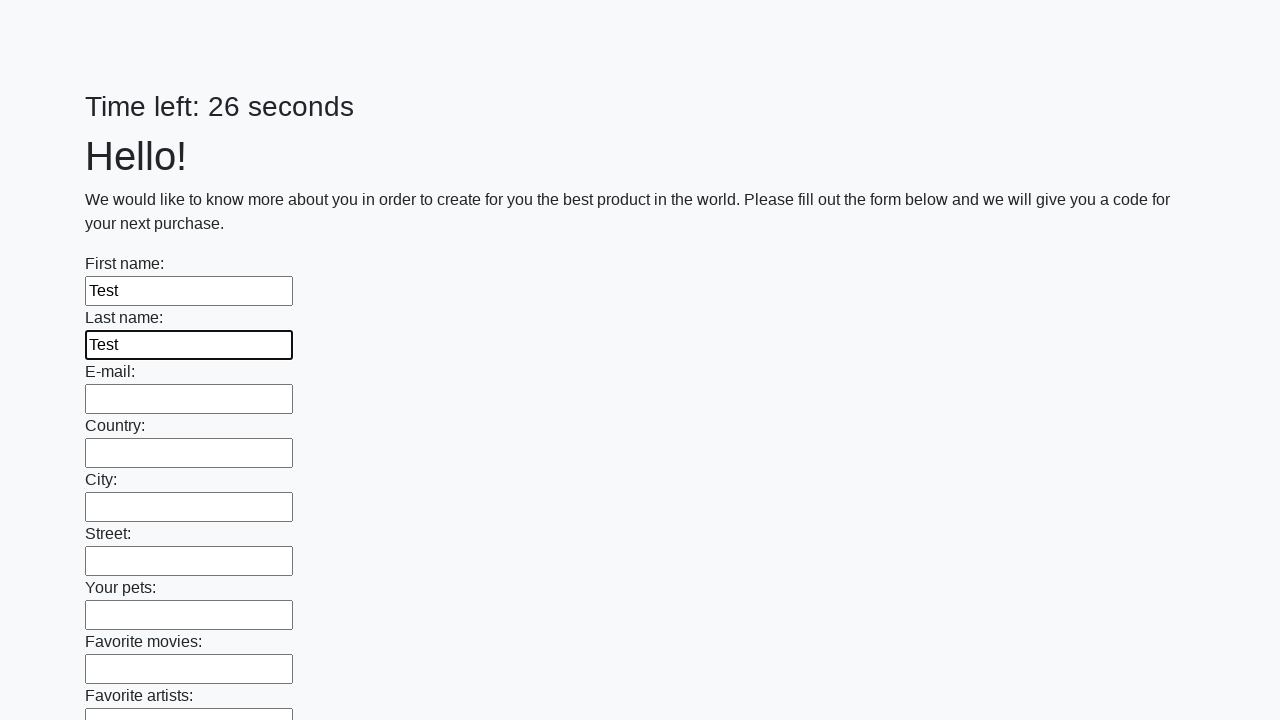

Filled a text input field with 'Test' on input[type='text'] >> nth=2
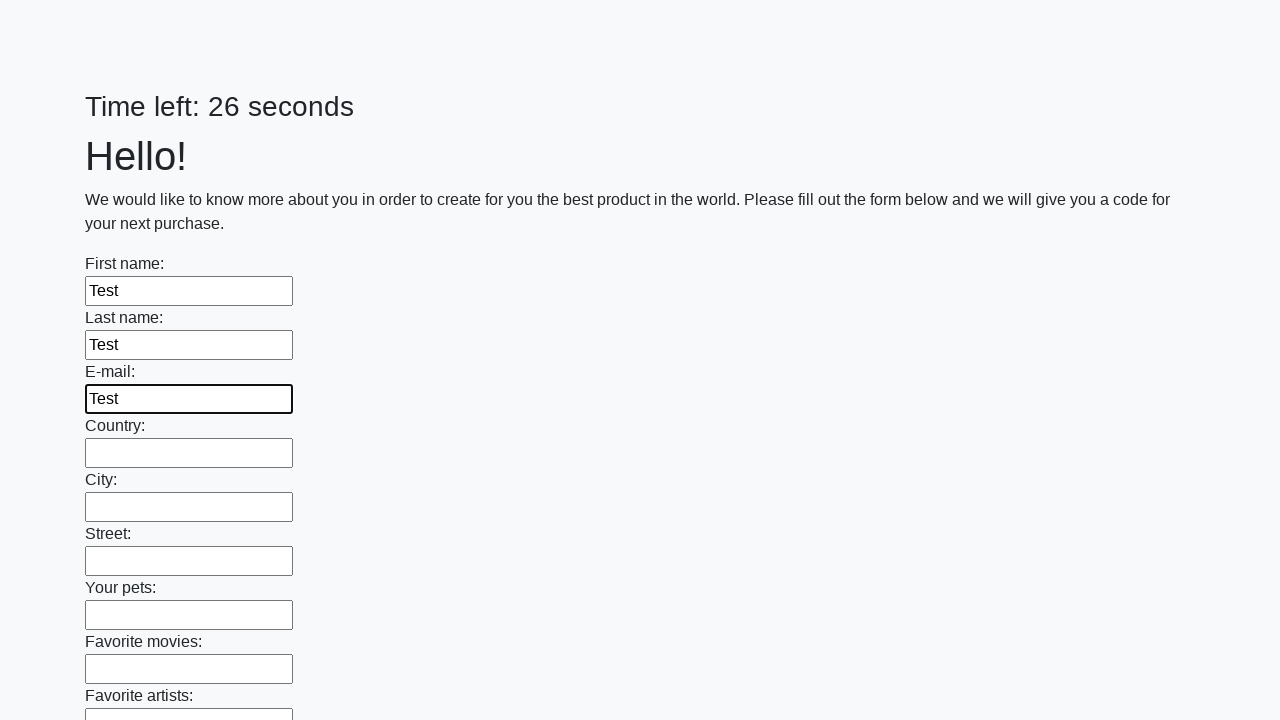

Filled a text input field with 'Test' on input[type='text'] >> nth=3
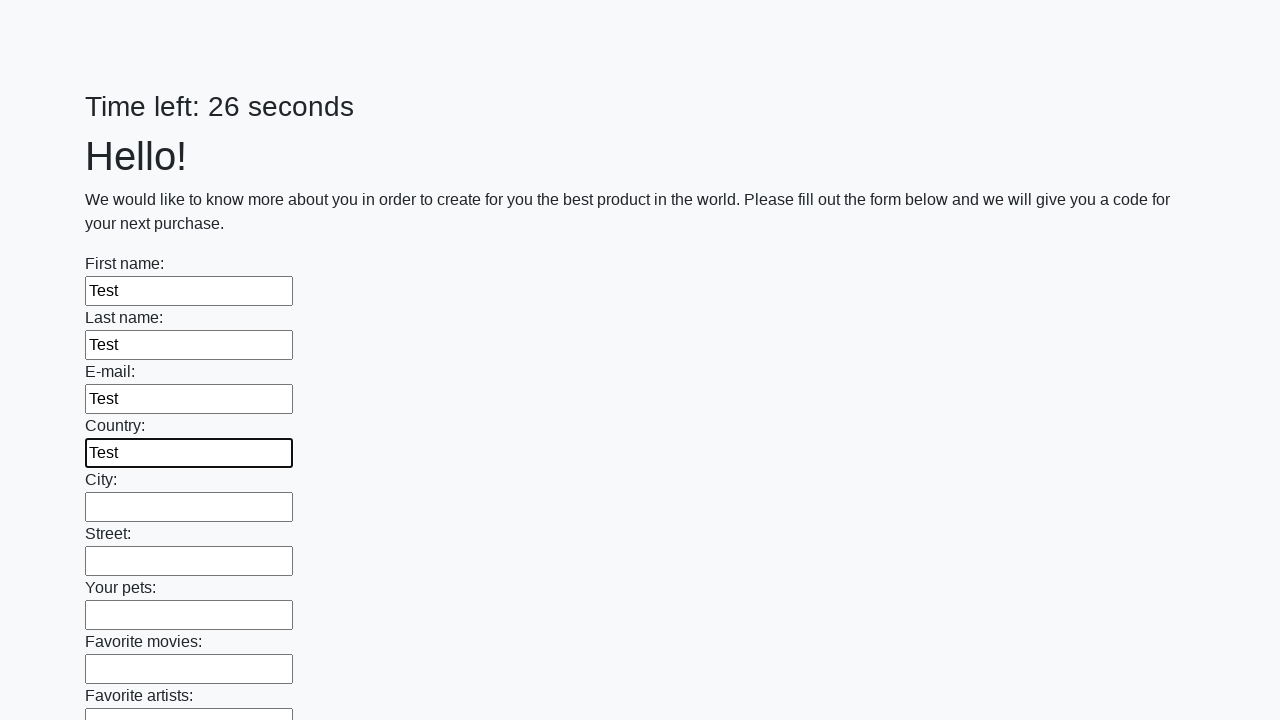

Filled a text input field with 'Test' on input[type='text'] >> nth=4
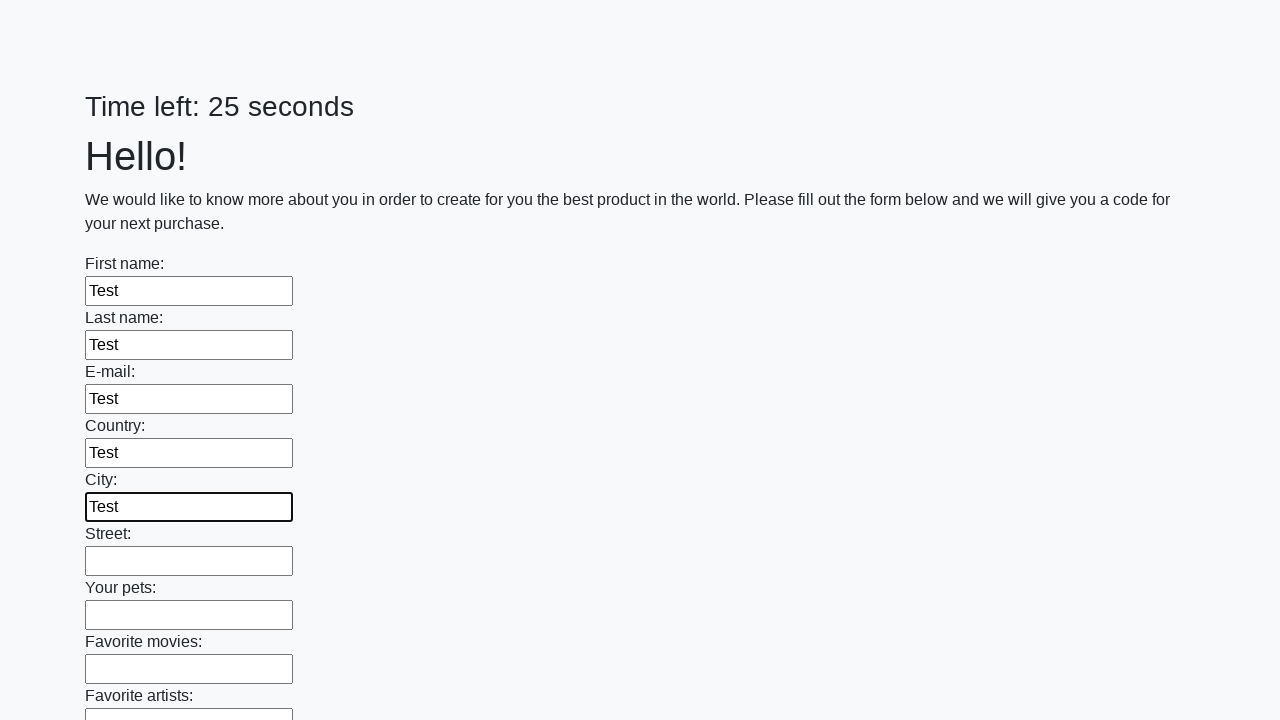

Filled a text input field with 'Test' on input[type='text'] >> nth=5
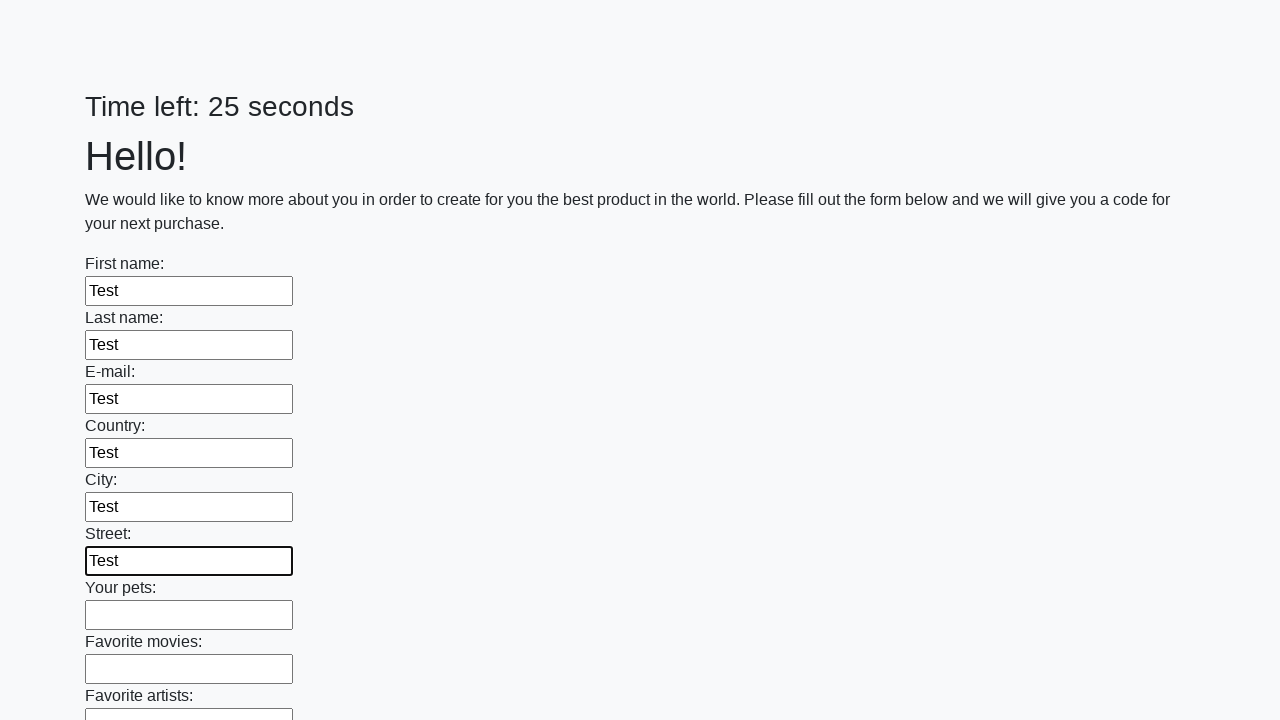

Filled a text input field with 'Test' on input[type='text'] >> nth=6
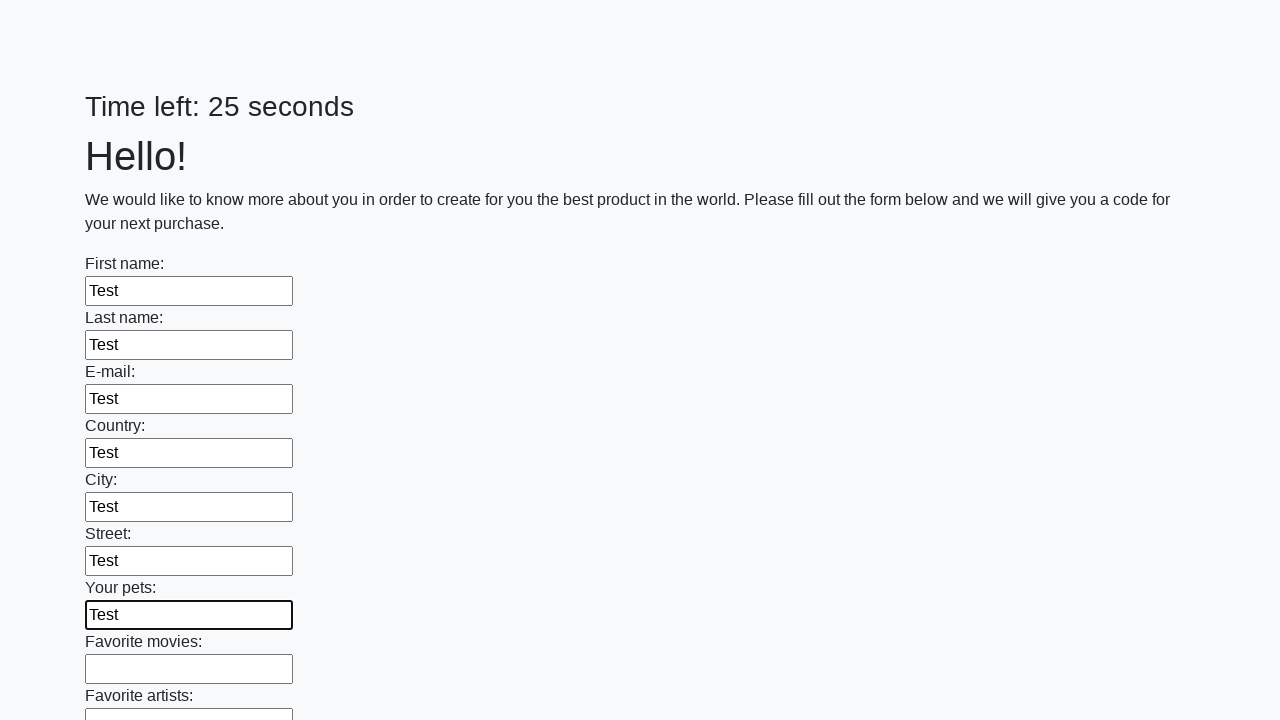

Filled a text input field with 'Test' on input[type='text'] >> nth=7
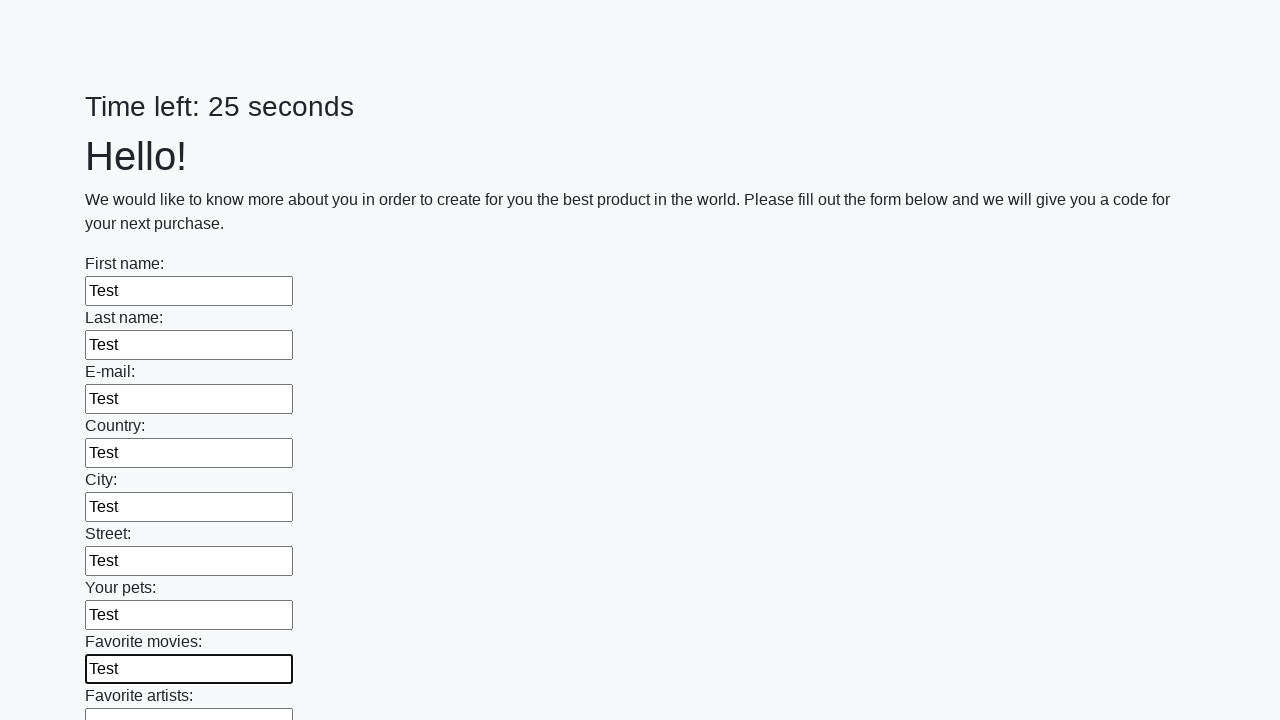

Filled a text input field with 'Test' on input[type='text'] >> nth=8
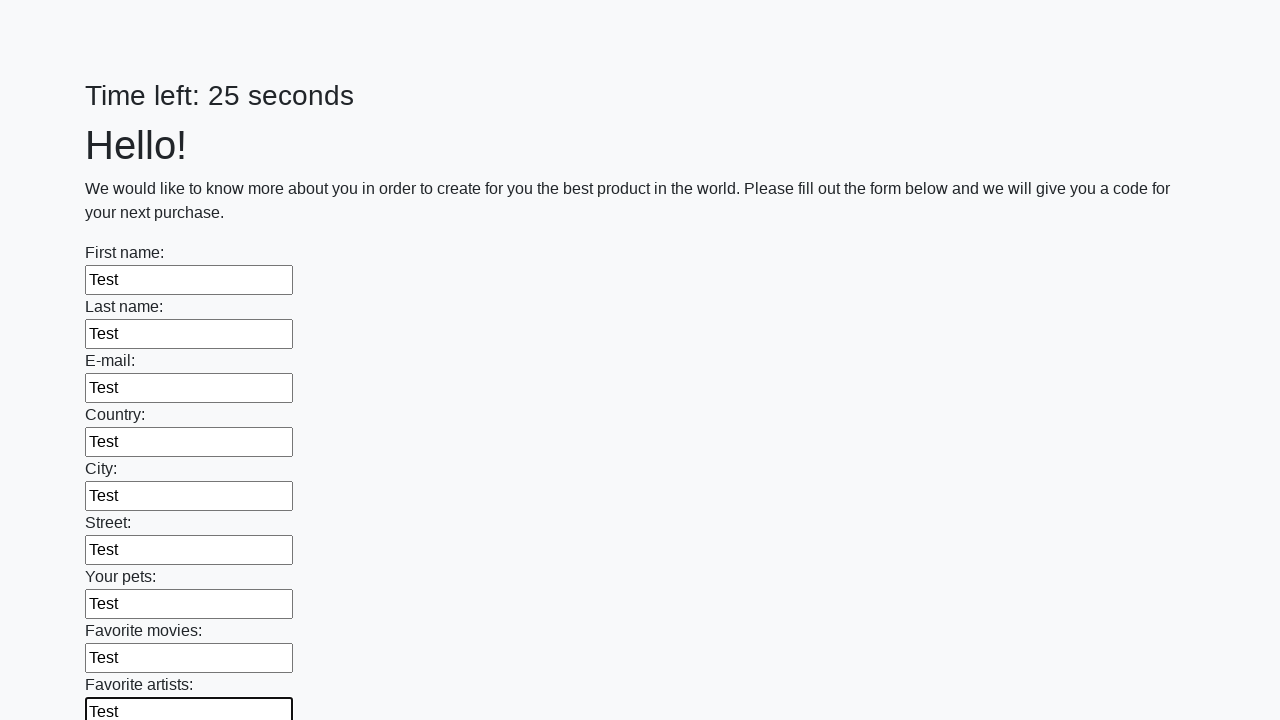

Filled a text input field with 'Test' on input[type='text'] >> nth=9
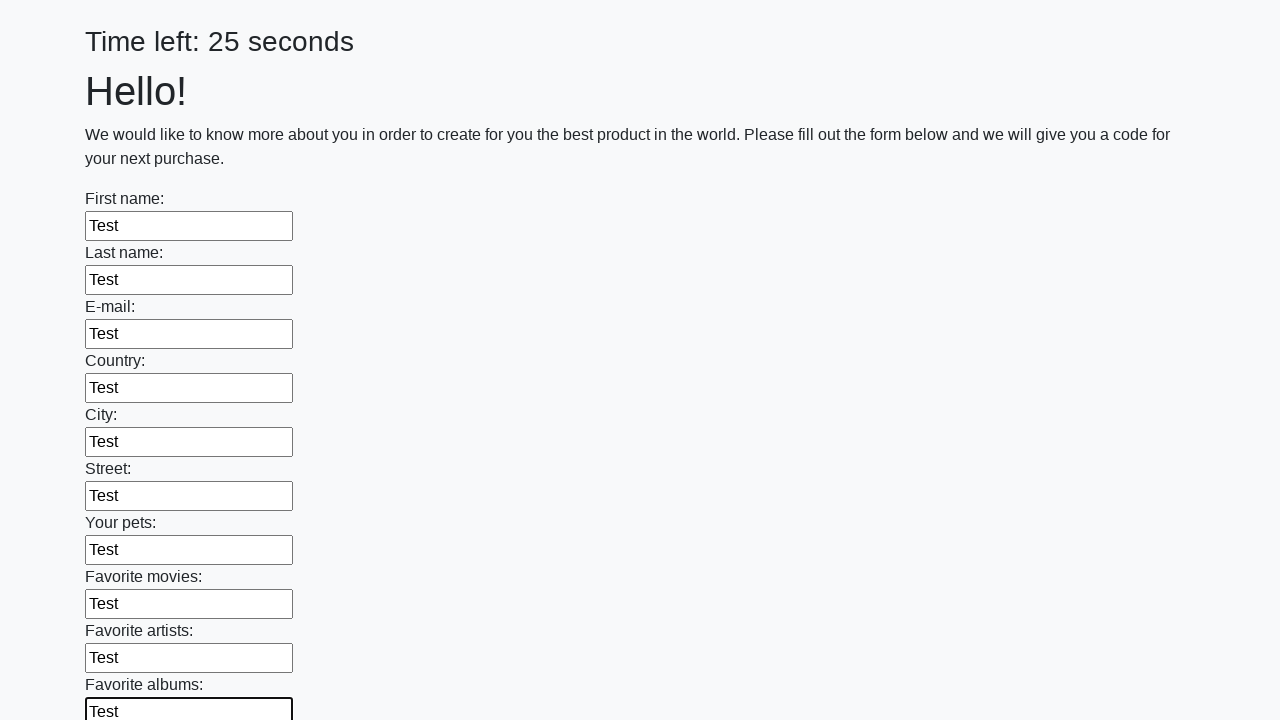

Filled a text input field with 'Test' on input[type='text'] >> nth=10
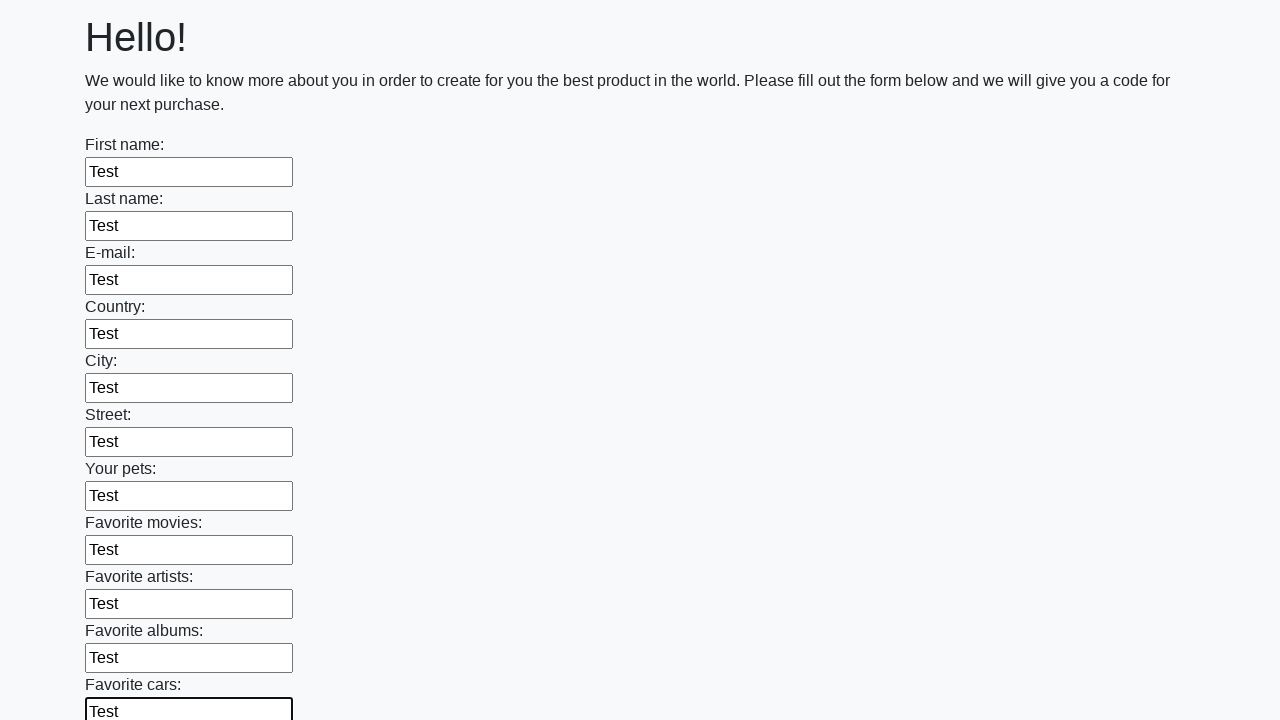

Filled a text input field with 'Test' on input[type='text'] >> nth=11
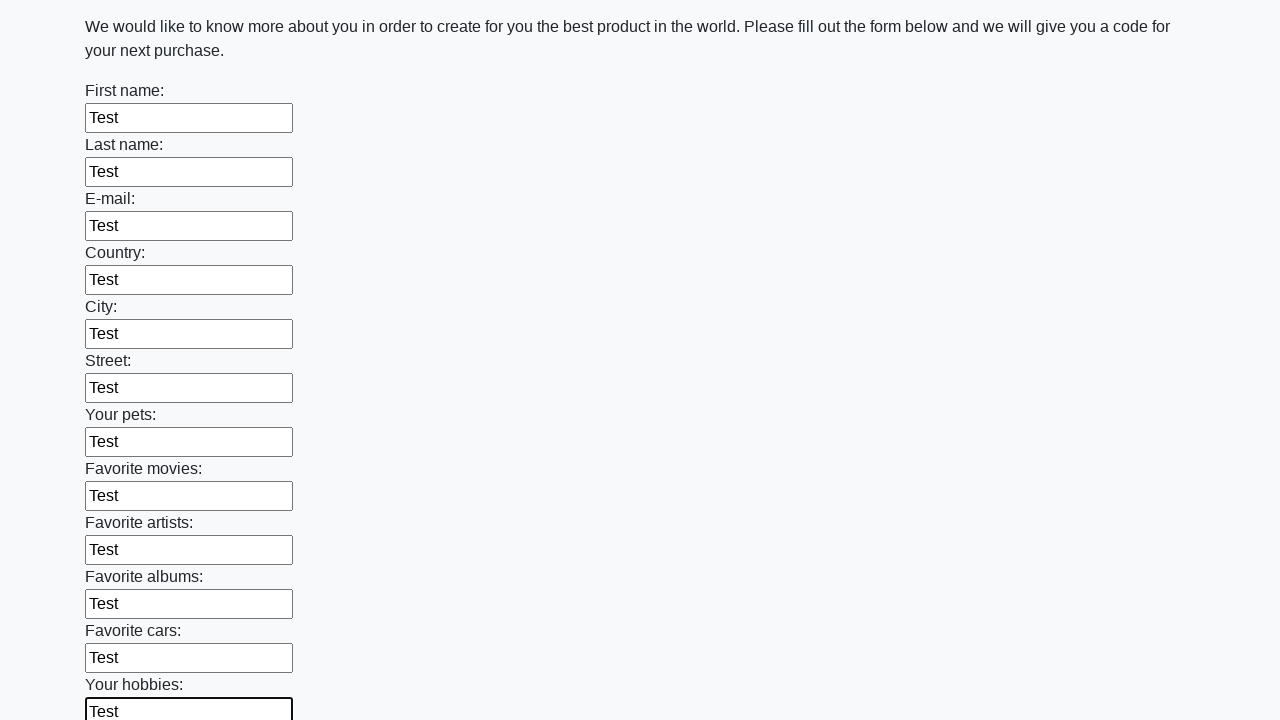

Filled a text input field with 'Test' on input[type='text'] >> nth=12
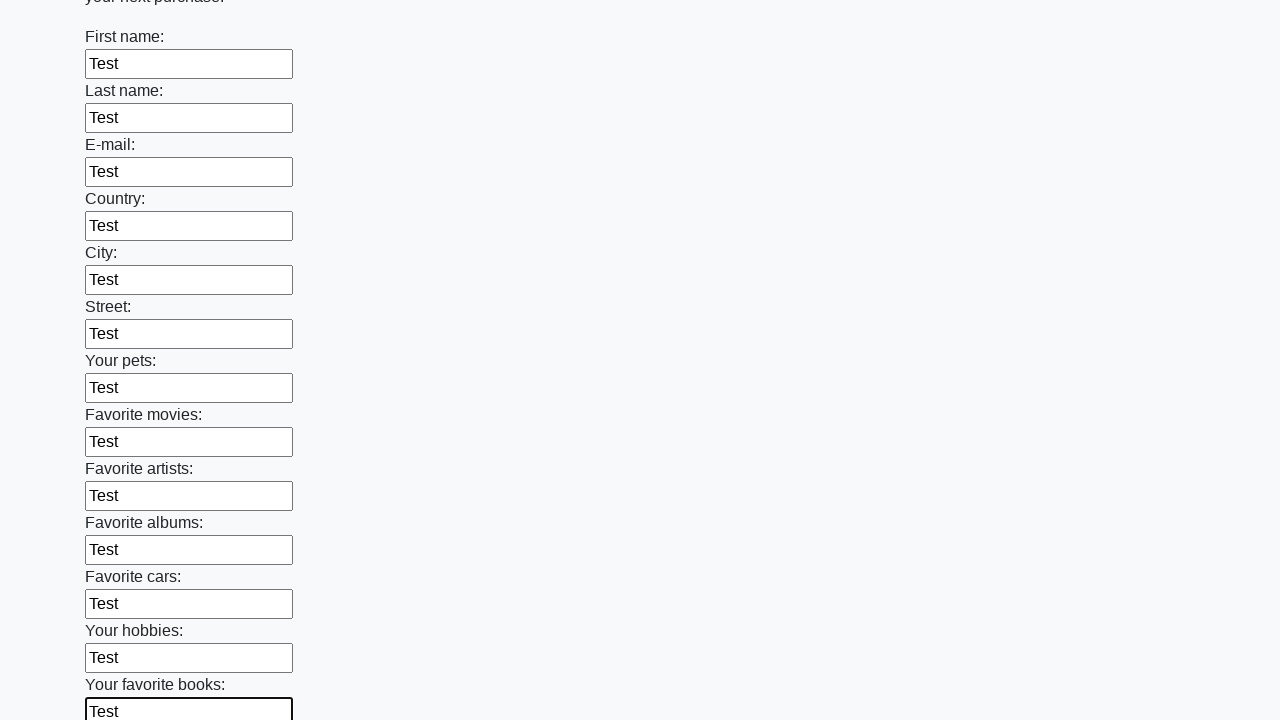

Filled a text input field with 'Test' on input[type='text'] >> nth=13
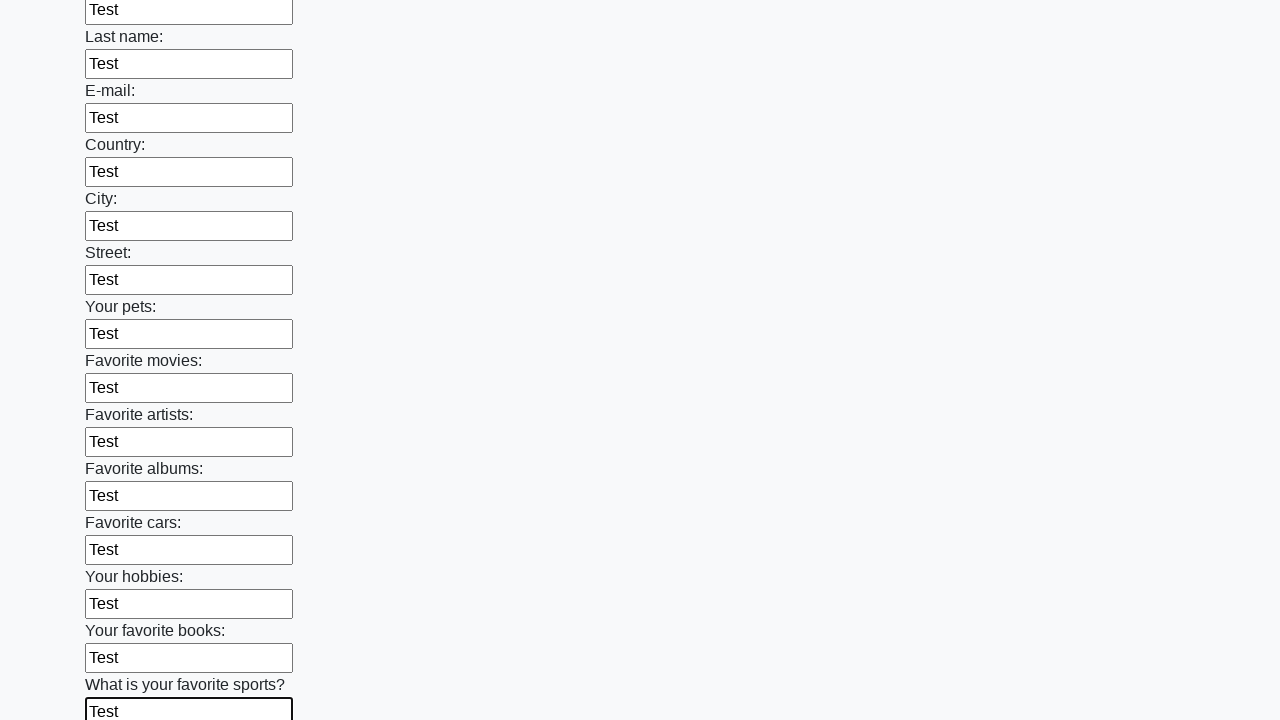

Filled a text input field with 'Test' on input[type='text'] >> nth=14
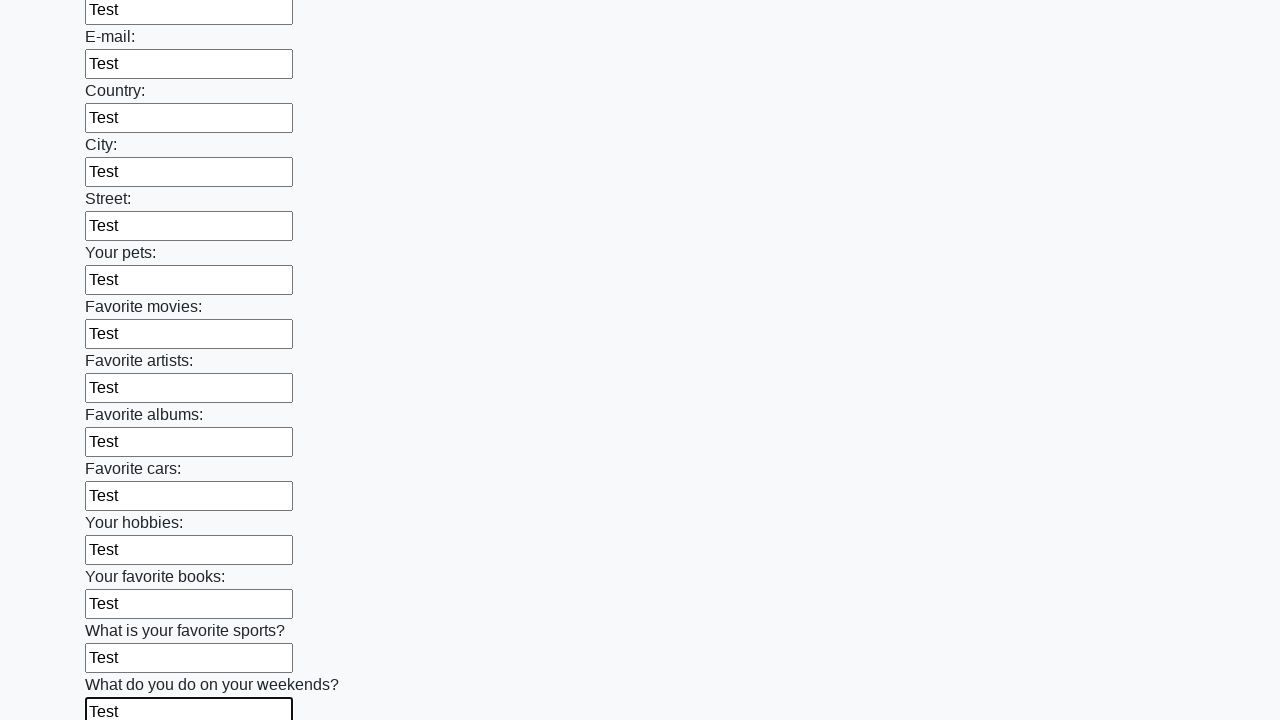

Filled a text input field with 'Test' on input[type='text'] >> nth=15
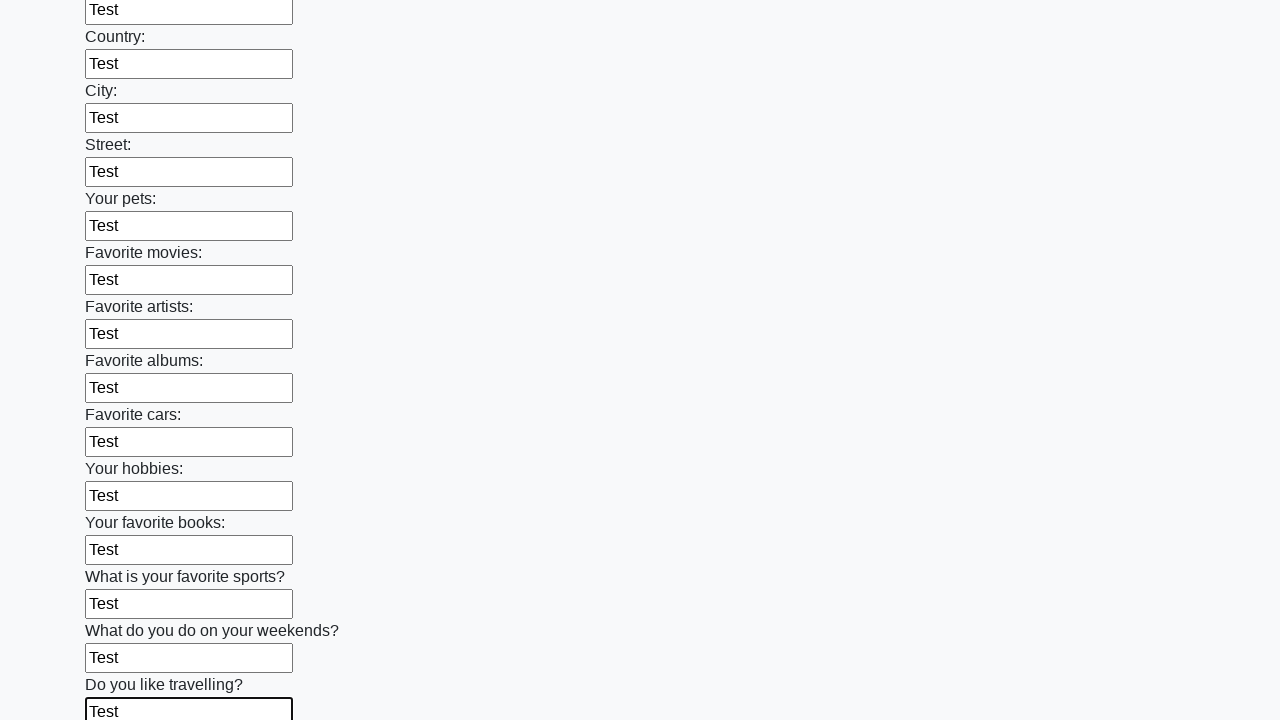

Filled a text input field with 'Test' on input[type='text'] >> nth=16
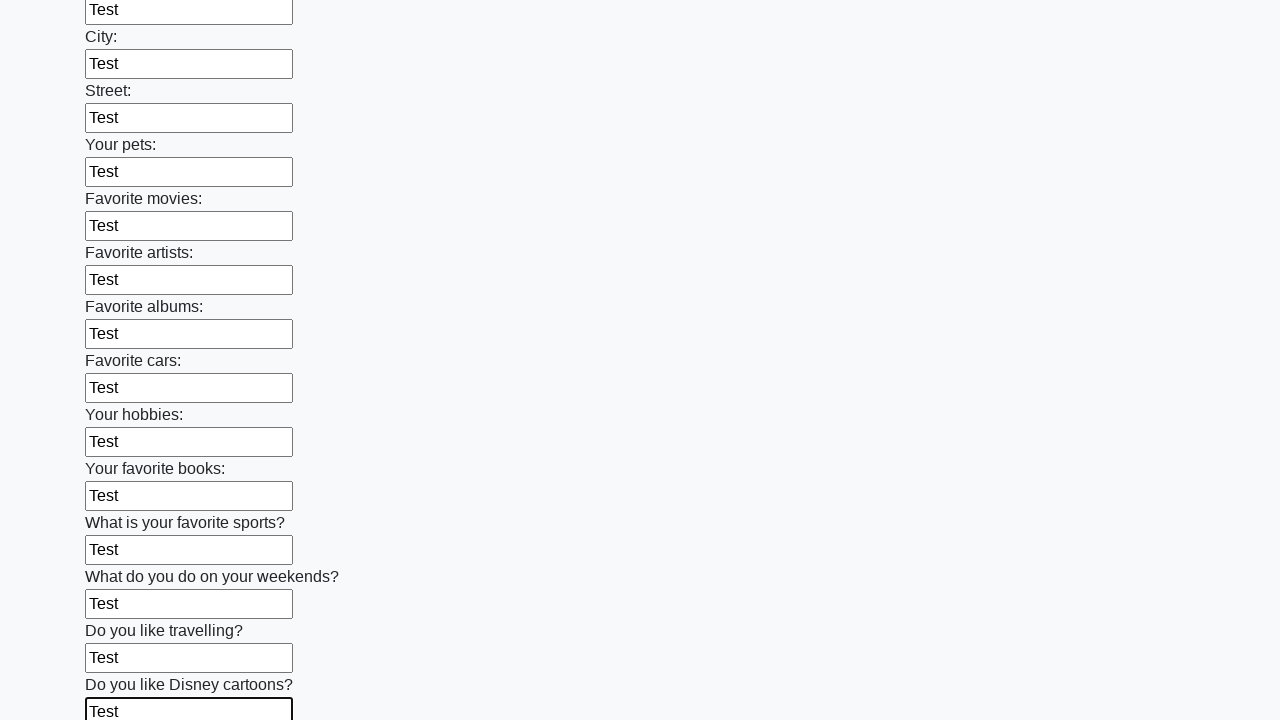

Filled a text input field with 'Test' on input[type='text'] >> nth=17
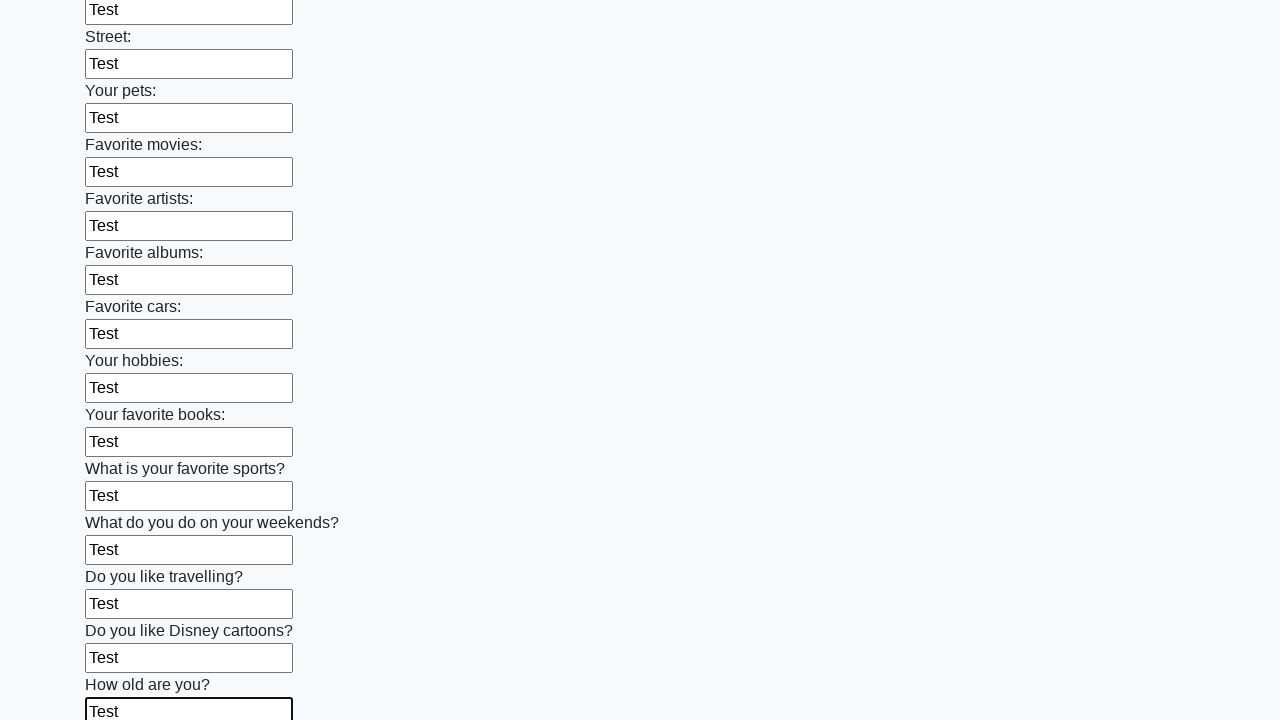

Filled a text input field with 'Test' on input[type='text'] >> nth=18
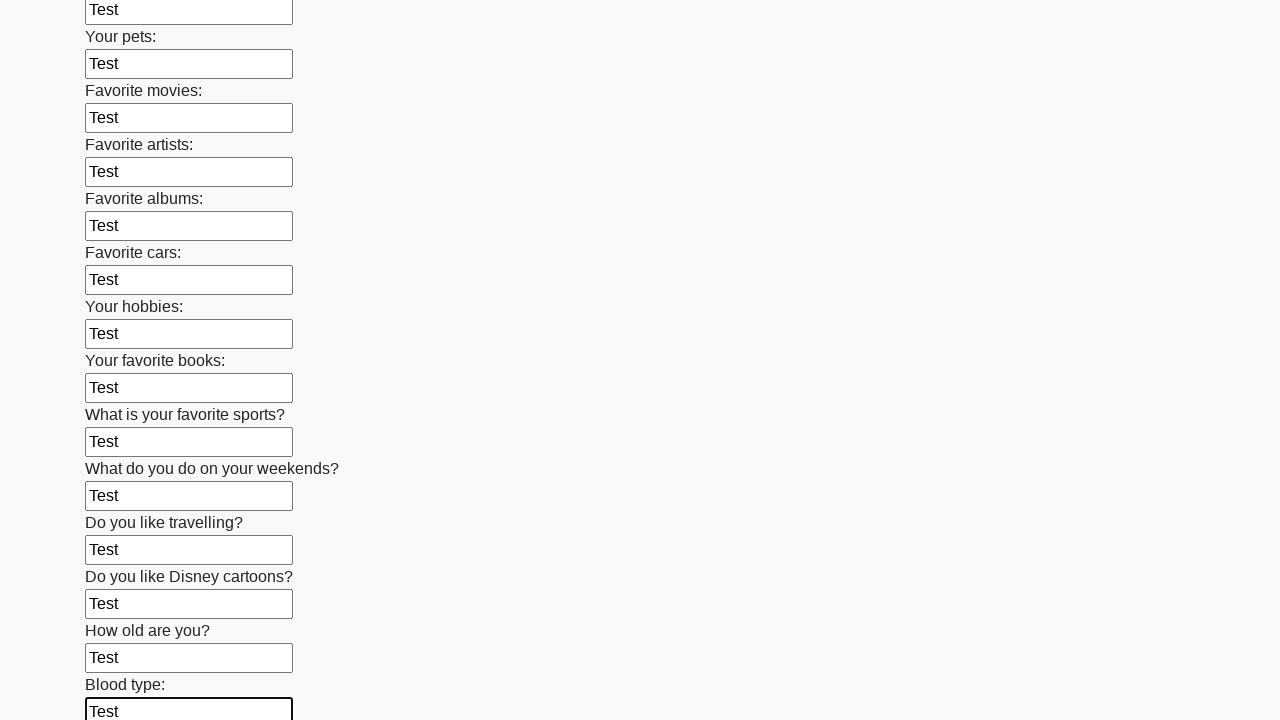

Filled a text input field with 'Test' on input[type='text'] >> nth=19
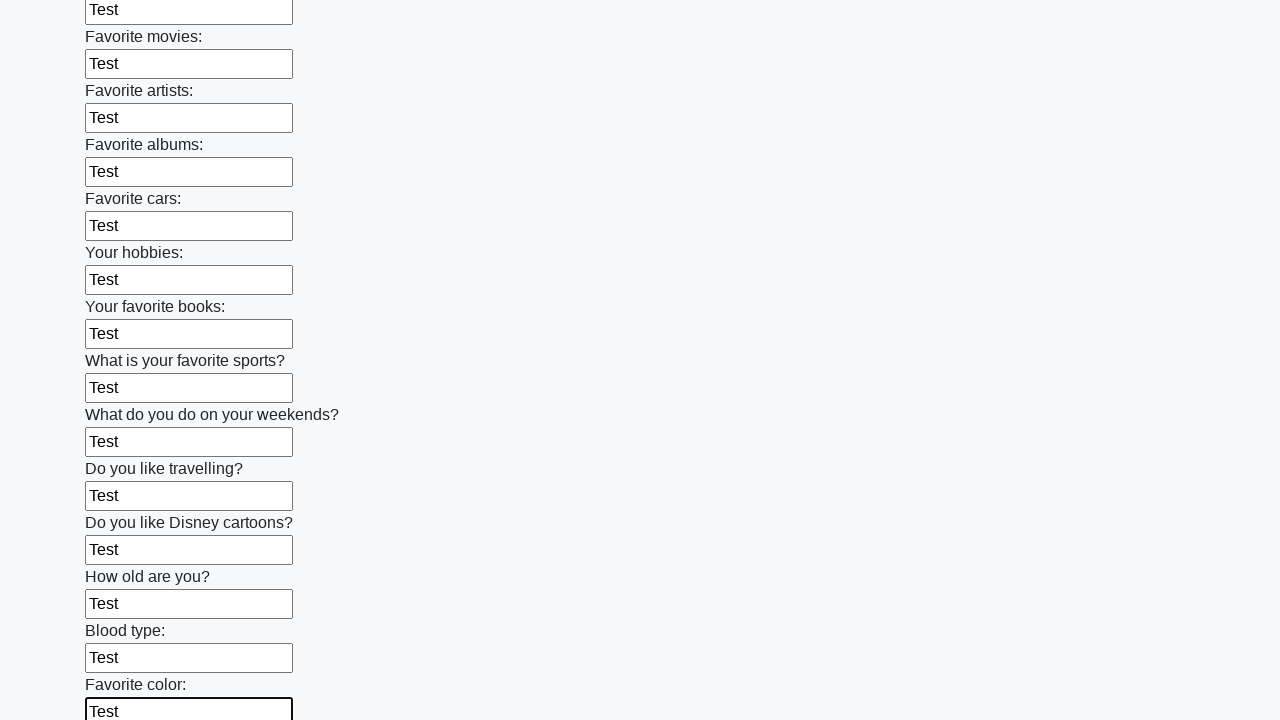

Filled a text input field with 'Test' on input[type='text'] >> nth=20
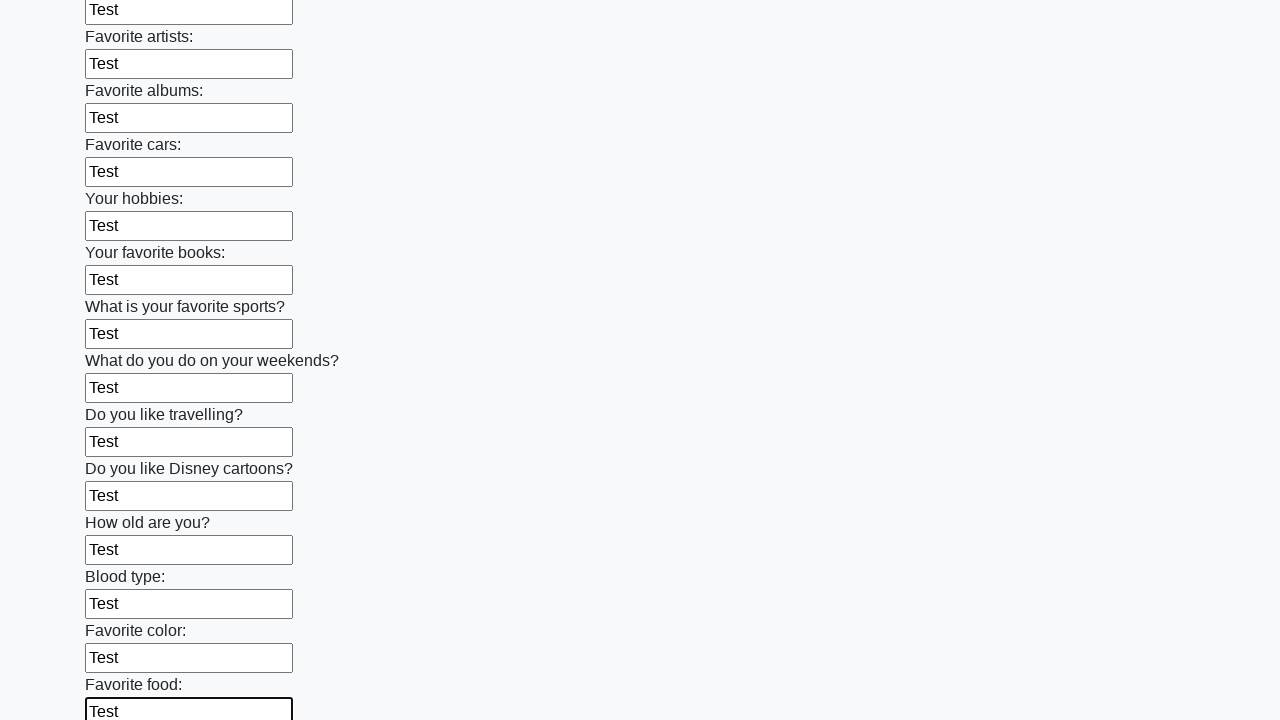

Filled a text input field with 'Test' on input[type='text'] >> nth=21
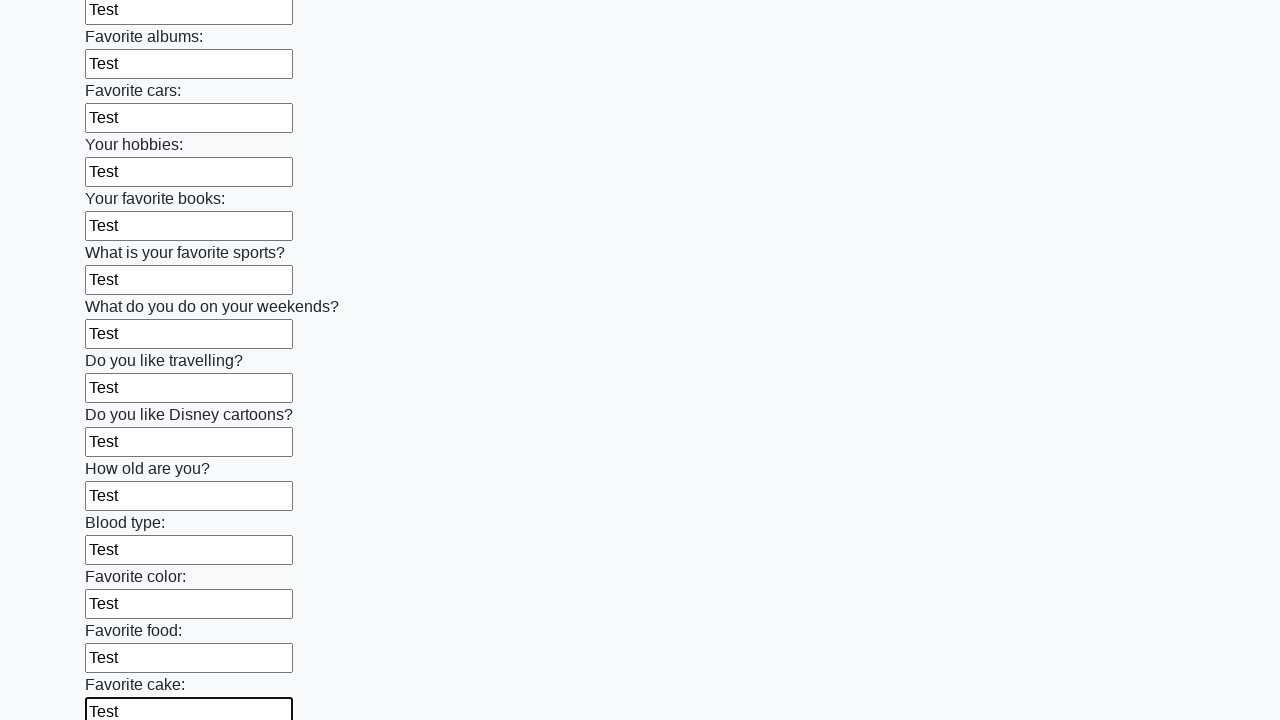

Filled a text input field with 'Test' on input[type='text'] >> nth=22
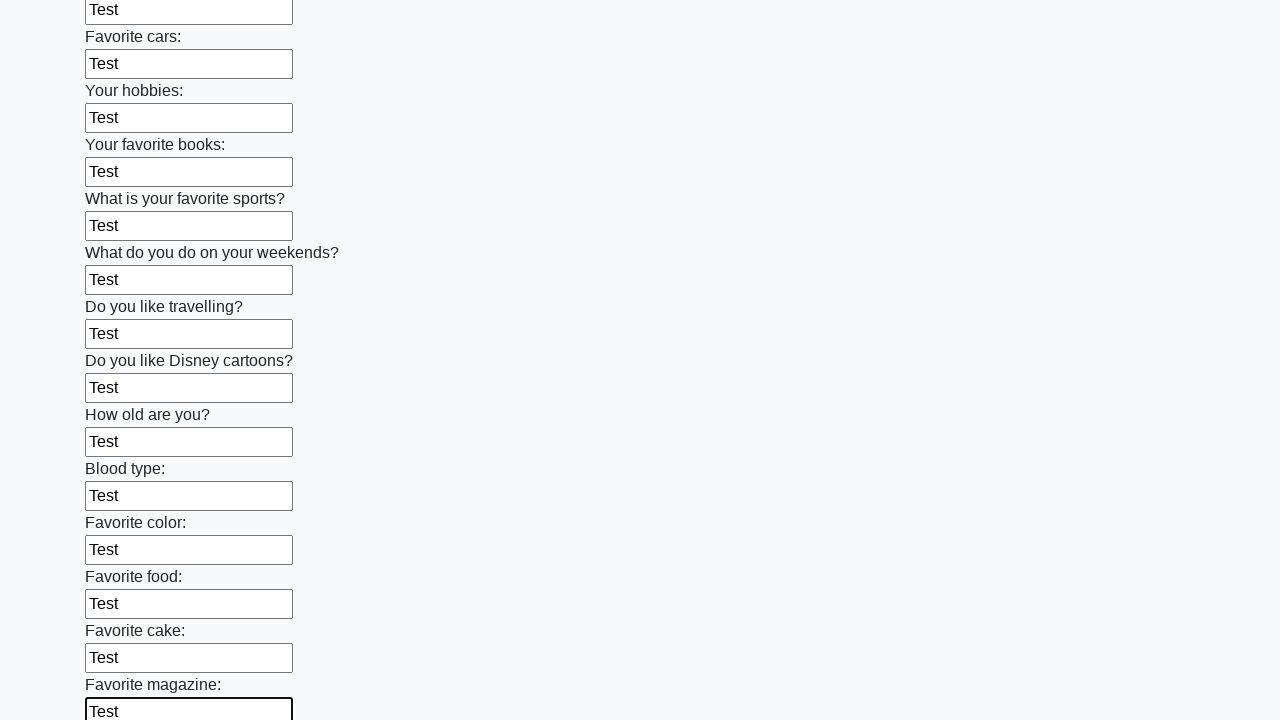

Filled a text input field with 'Test' on input[type='text'] >> nth=23
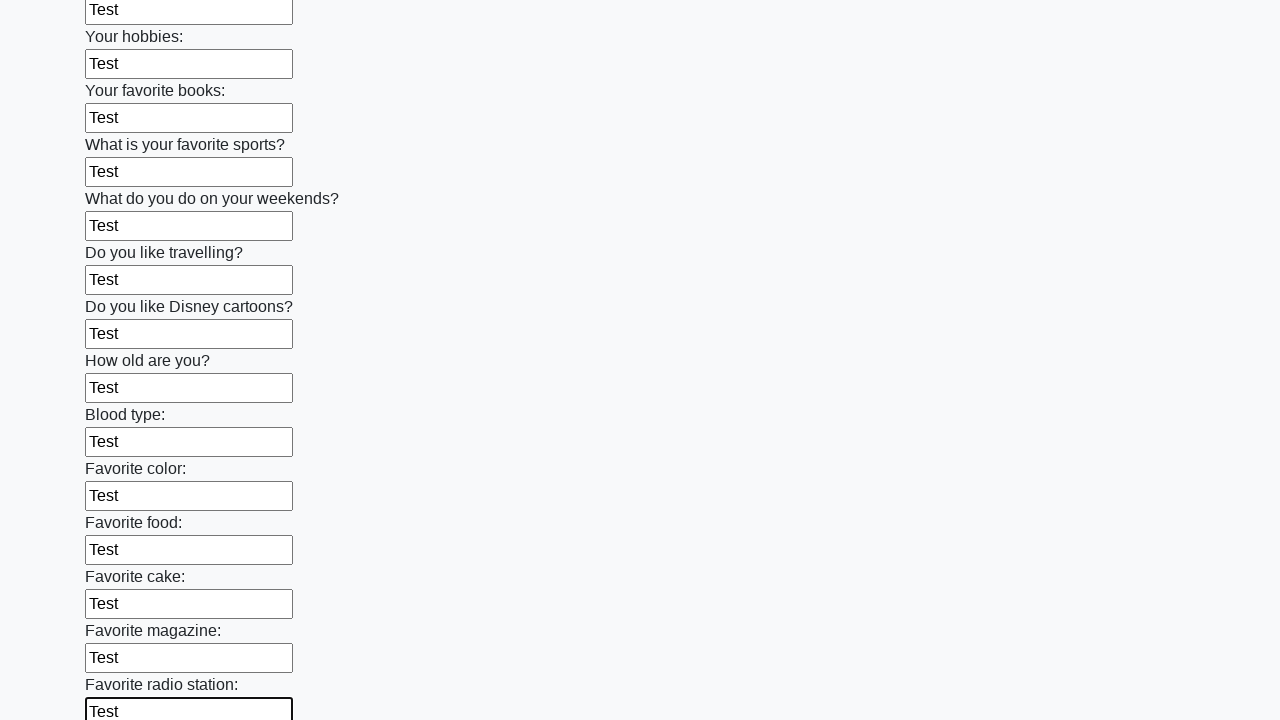

Filled a text input field with 'Test' on input[type='text'] >> nth=24
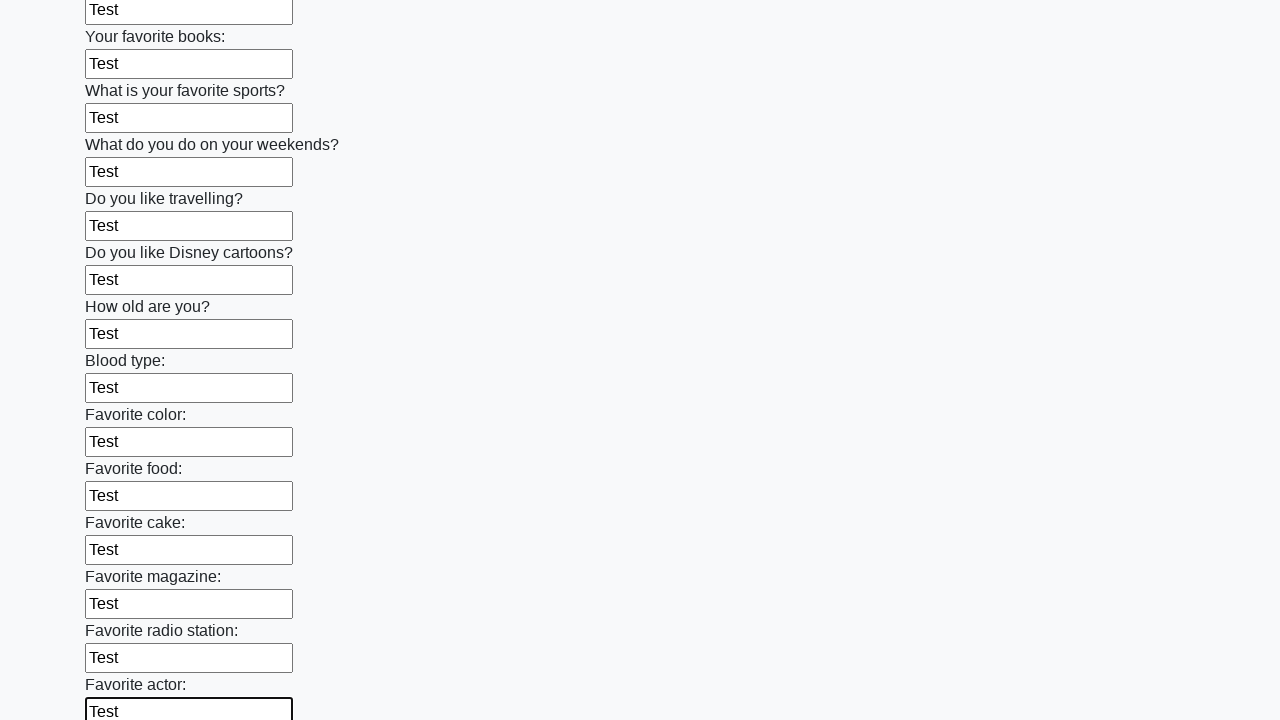

Filled a text input field with 'Test' on input[type='text'] >> nth=25
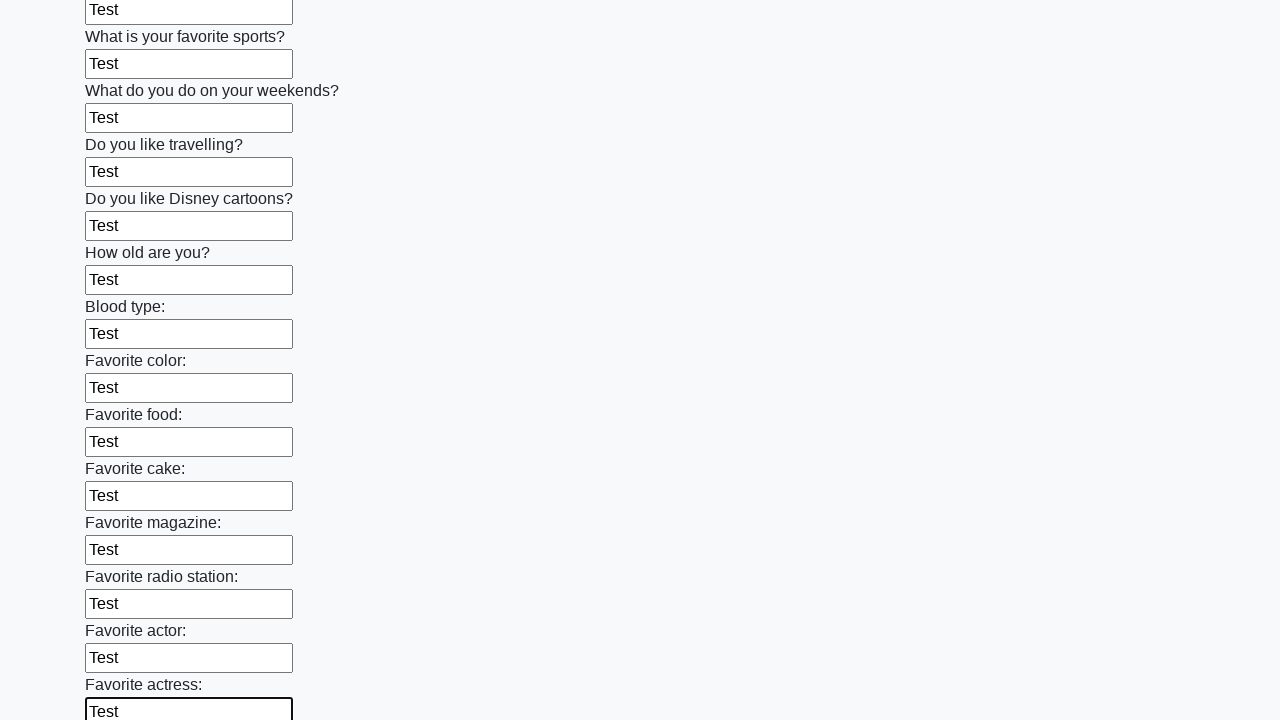

Filled a text input field with 'Test' on input[type='text'] >> nth=26
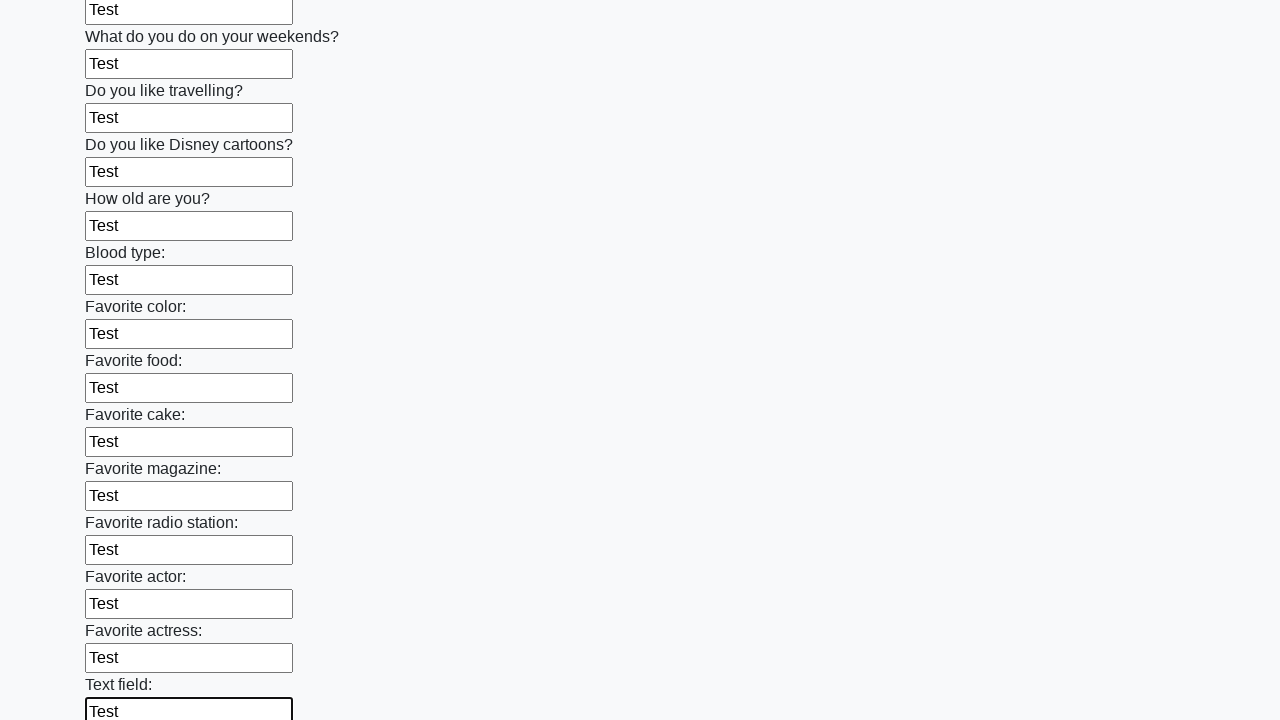

Filled a text input field with 'Test' on input[type='text'] >> nth=27
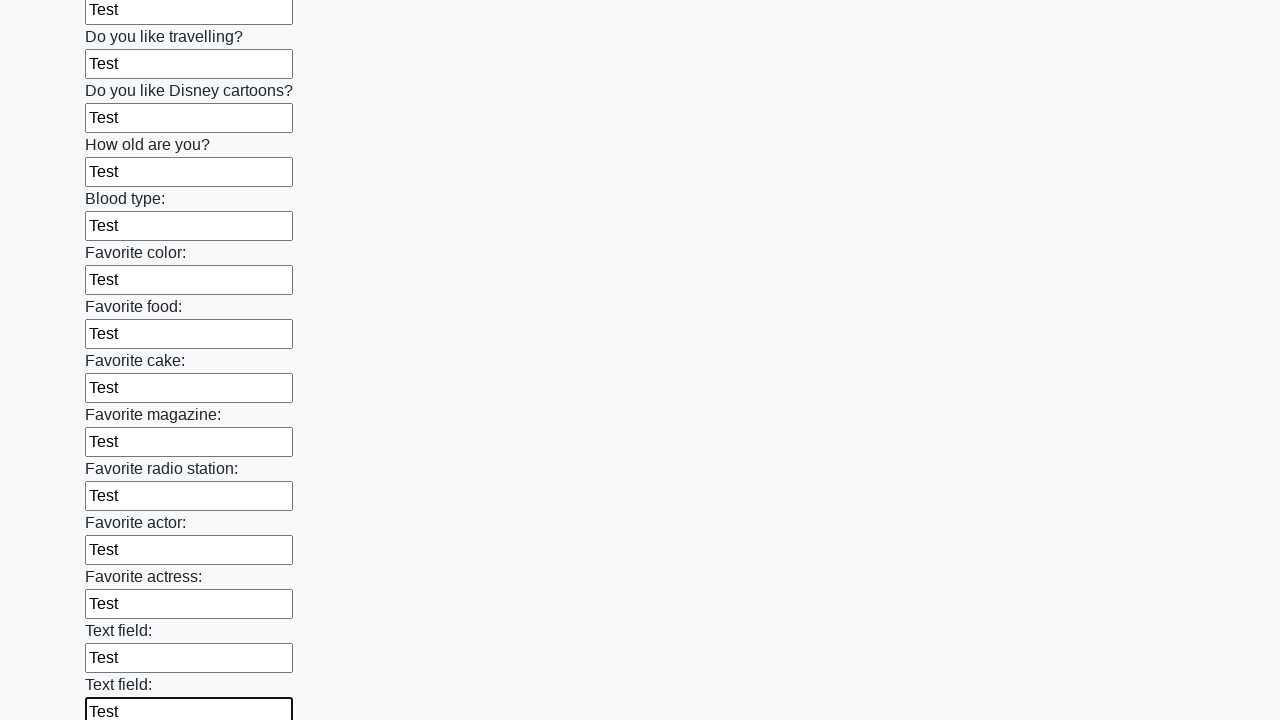

Filled a text input field with 'Test' on input[type='text'] >> nth=28
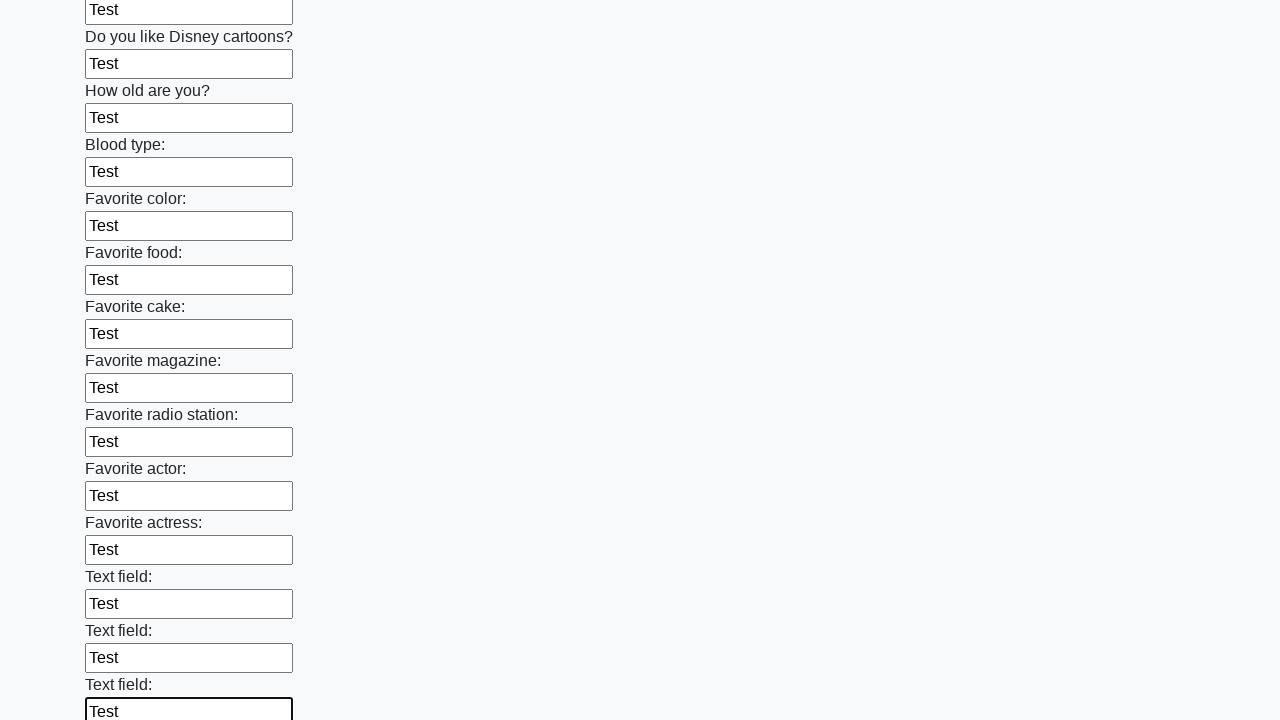

Filled a text input field with 'Test' on input[type='text'] >> nth=29
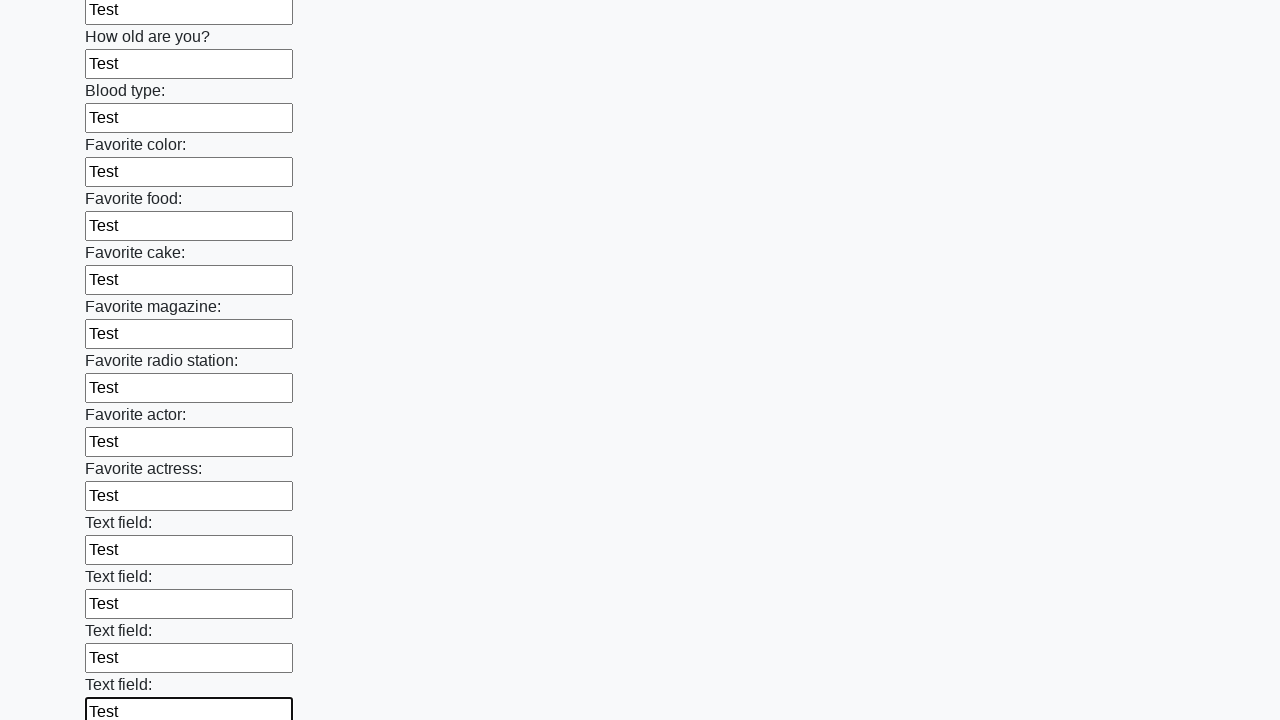

Filled a text input field with 'Test' on input[type='text'] >> nth=30
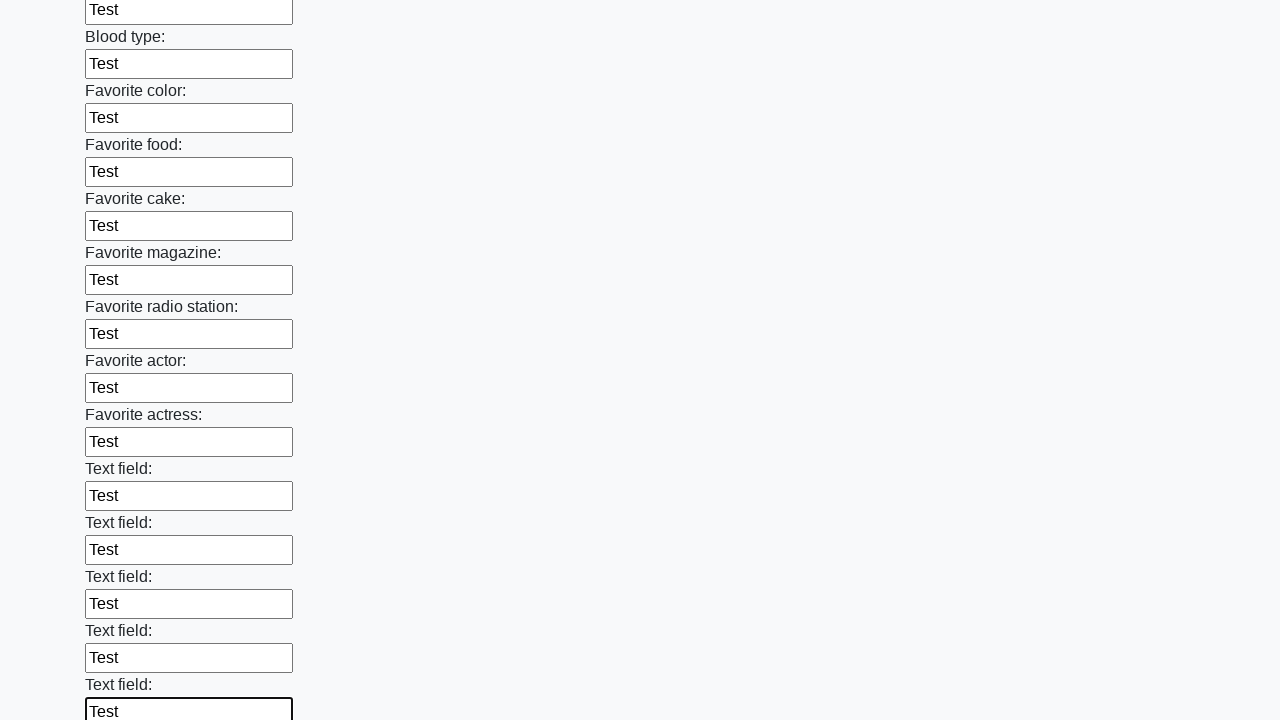

Filled a text input field with 'Test' on input[type='text'] >> nth=31
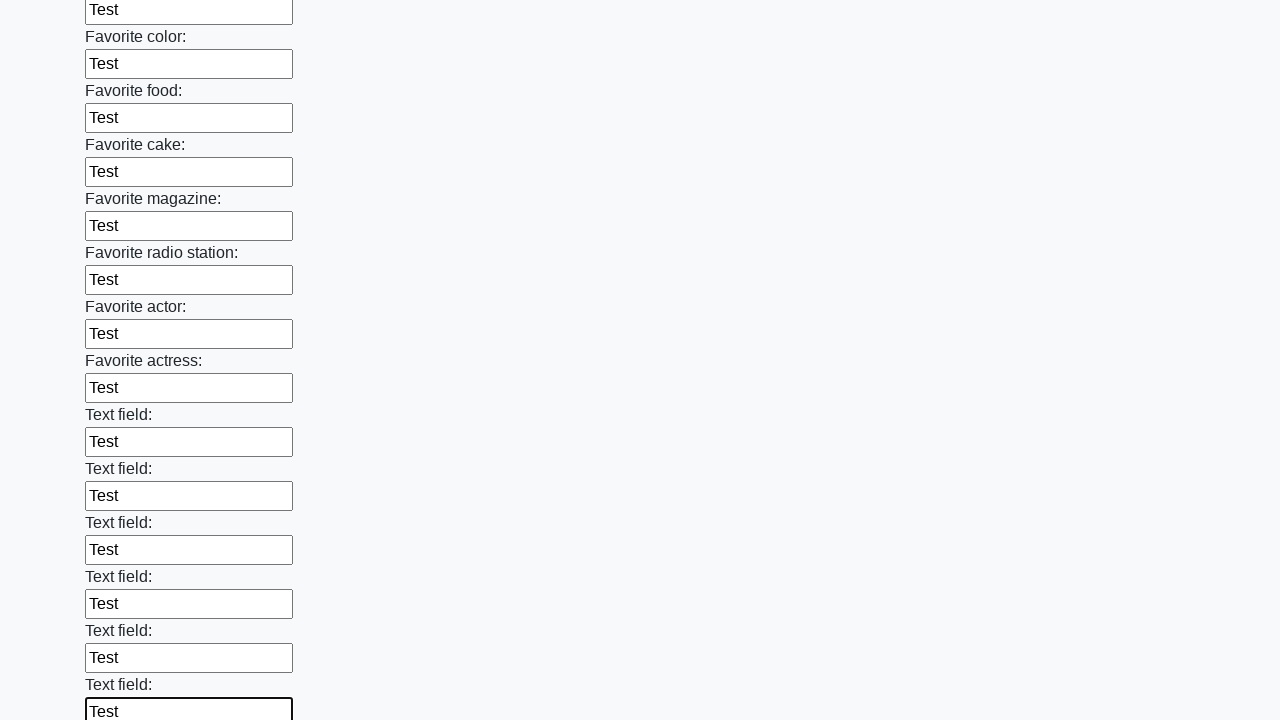

Filled a text input field with 'Test' on input[type='text'] >> nth=32
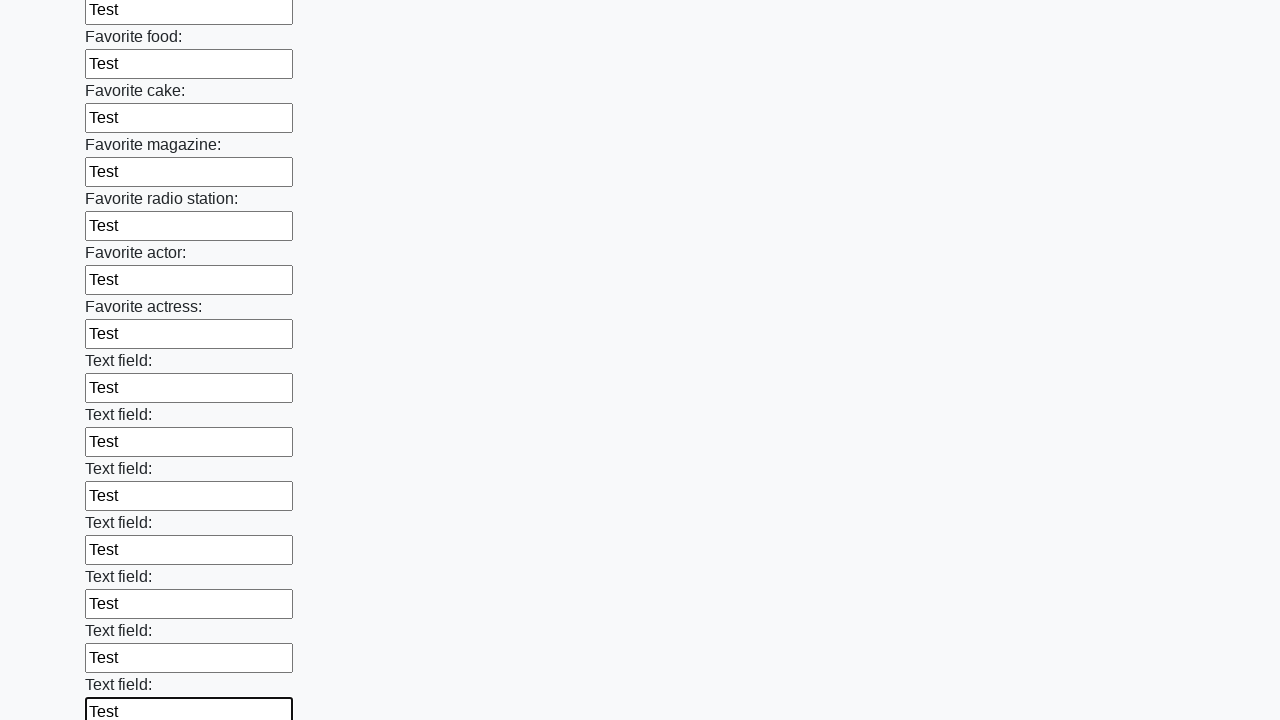

Filled a text input field with 'Test' on input[type='text'] >> nth=33
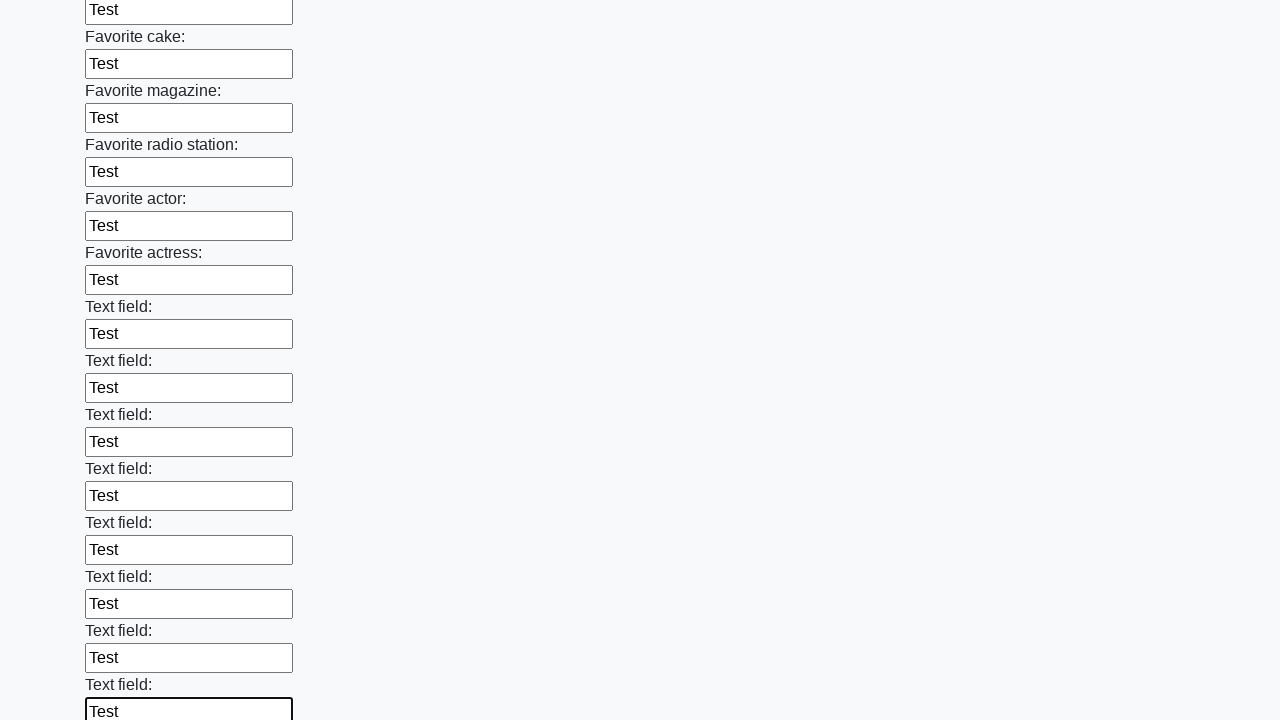

Filled a text input field with 'Test' on input[type='text'] >> nth=34
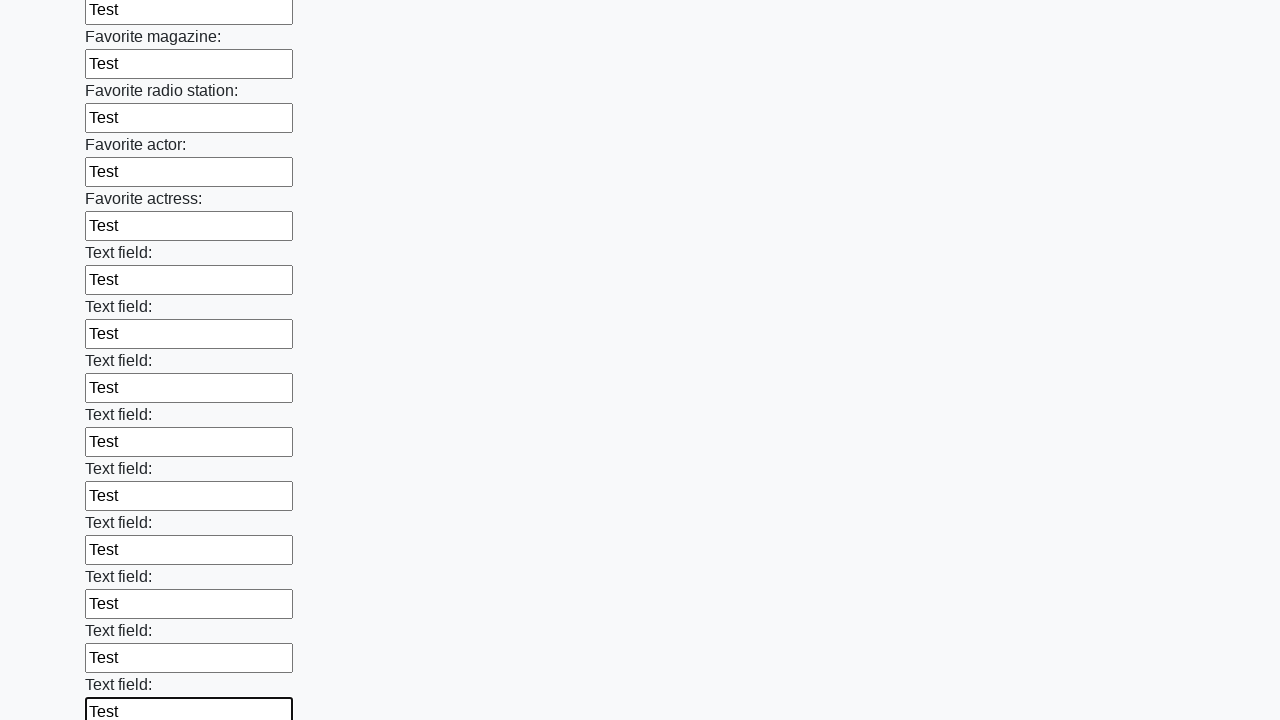

Filled a text input field with 'Test' on input[type='text'] >> nth=35
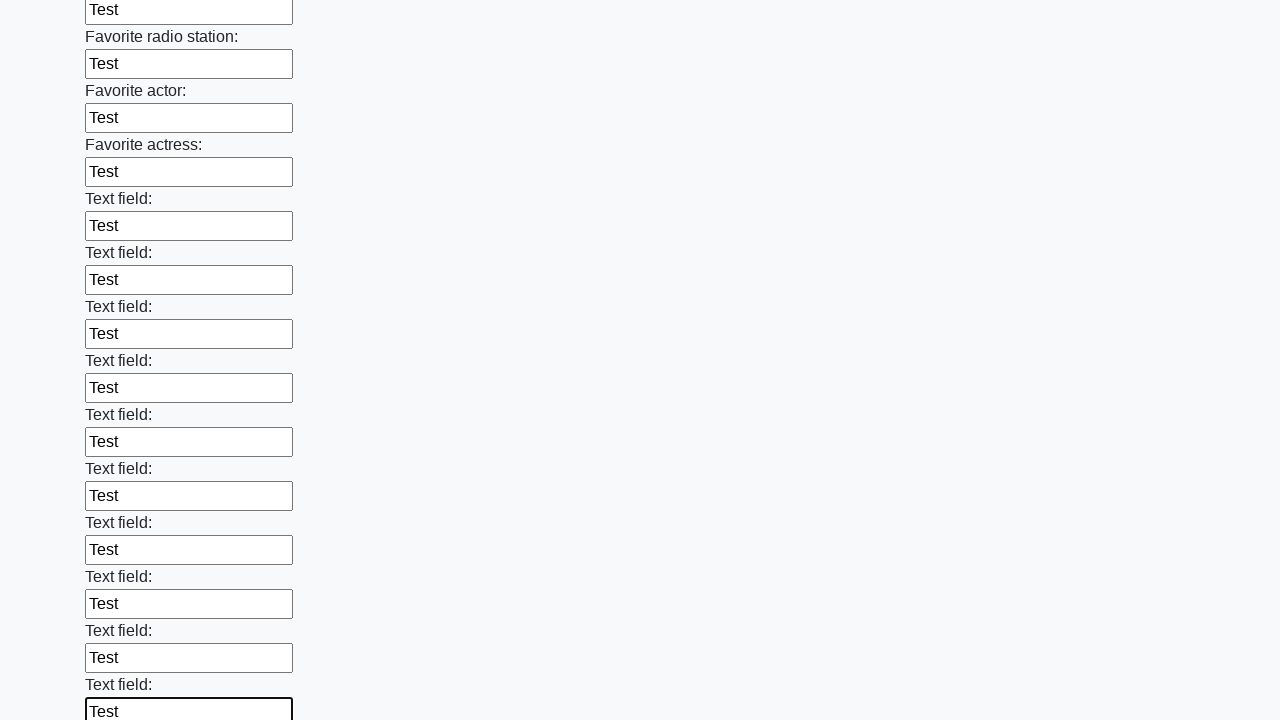

Filled a text input field with 'Test' on input[type='text'] >> nth=36
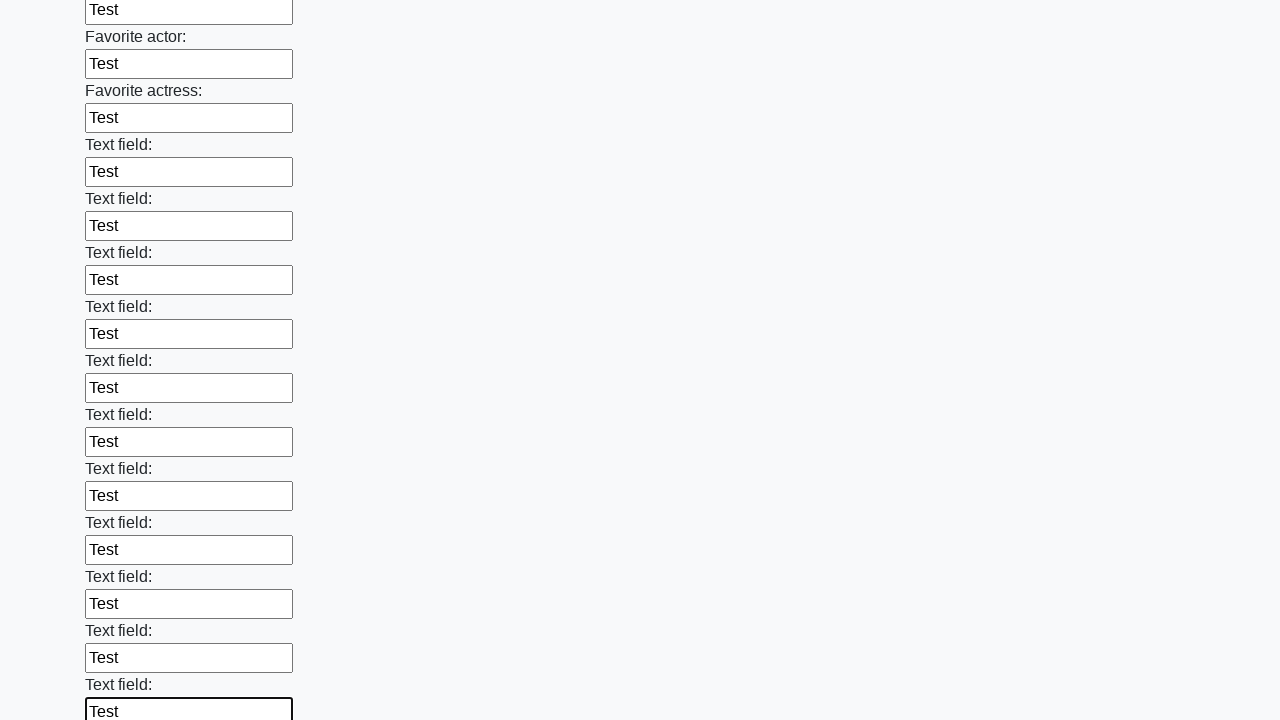

Filled a text input field with 'Test' on input[type='text'] >> nth=37
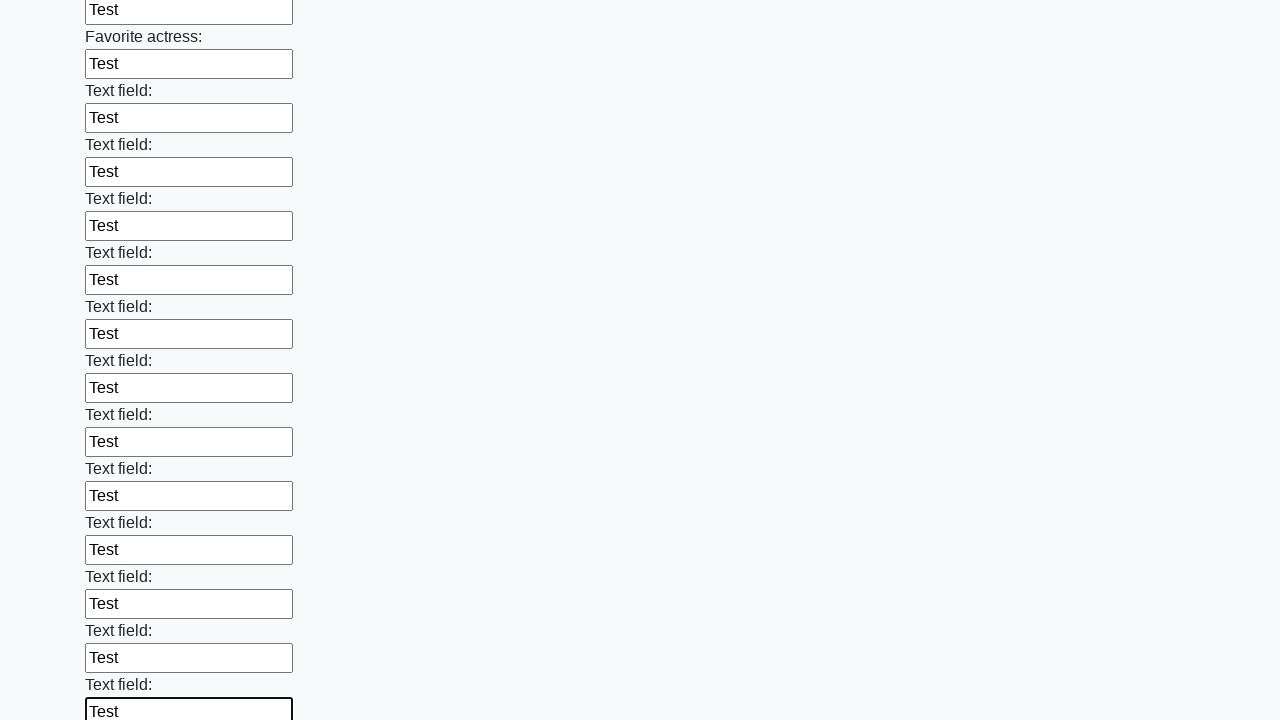

Filled a text input field with 'Test' on input[type='text'] >> nth=38
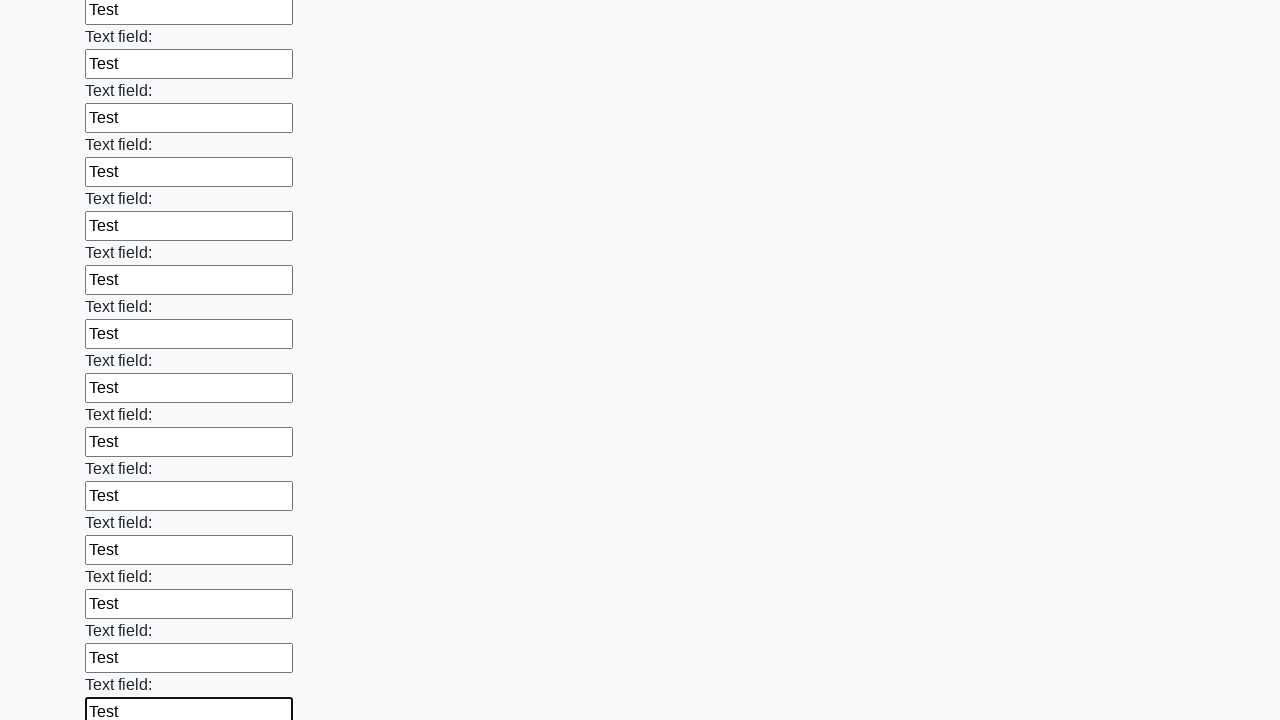

Filled a text input field with 'Test' on input[type='text'] >> nth=39
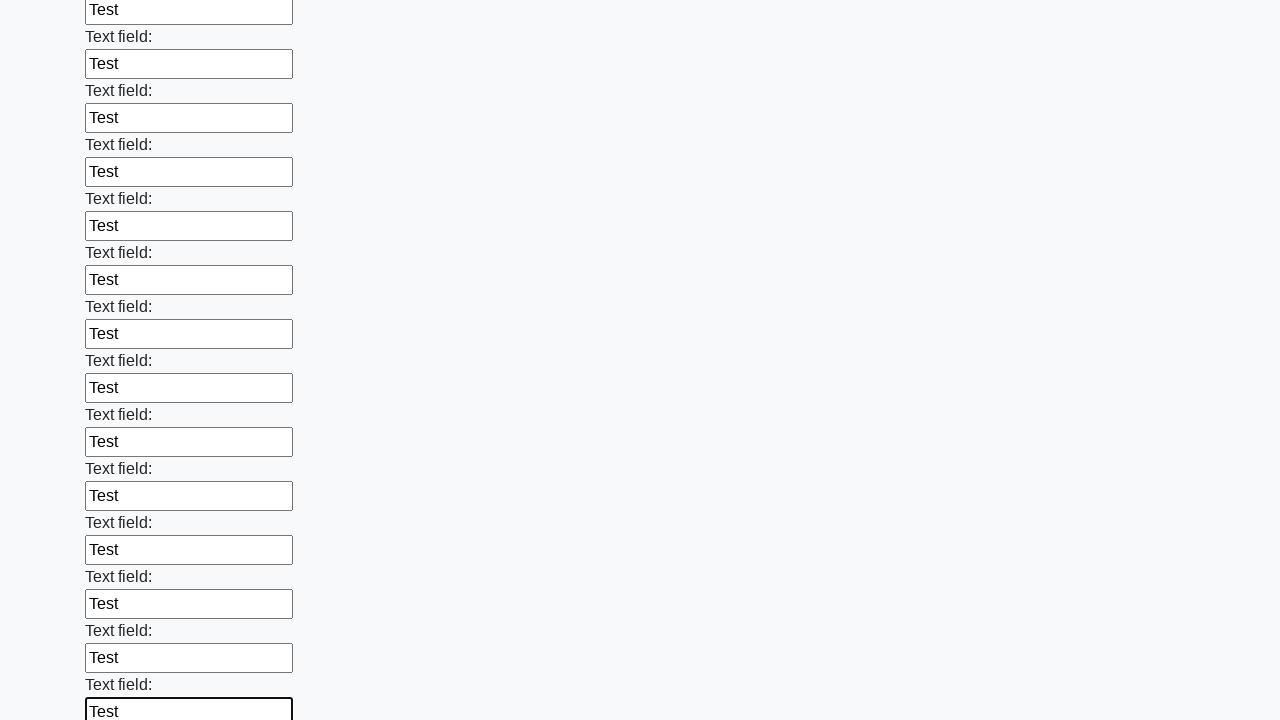

Filled a text input field with 'Test' on input[type='text'] >> nth=40
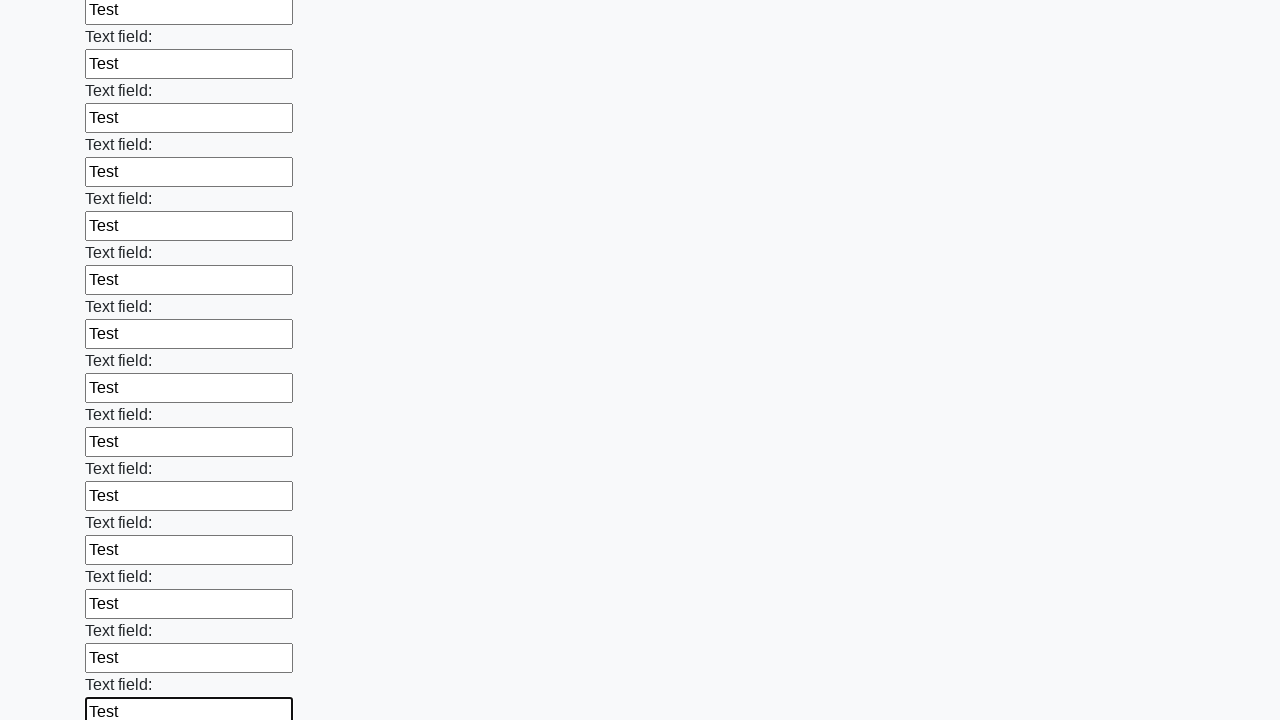

Filled a text input field with 'Test' on input[type='text'] >> nth=41
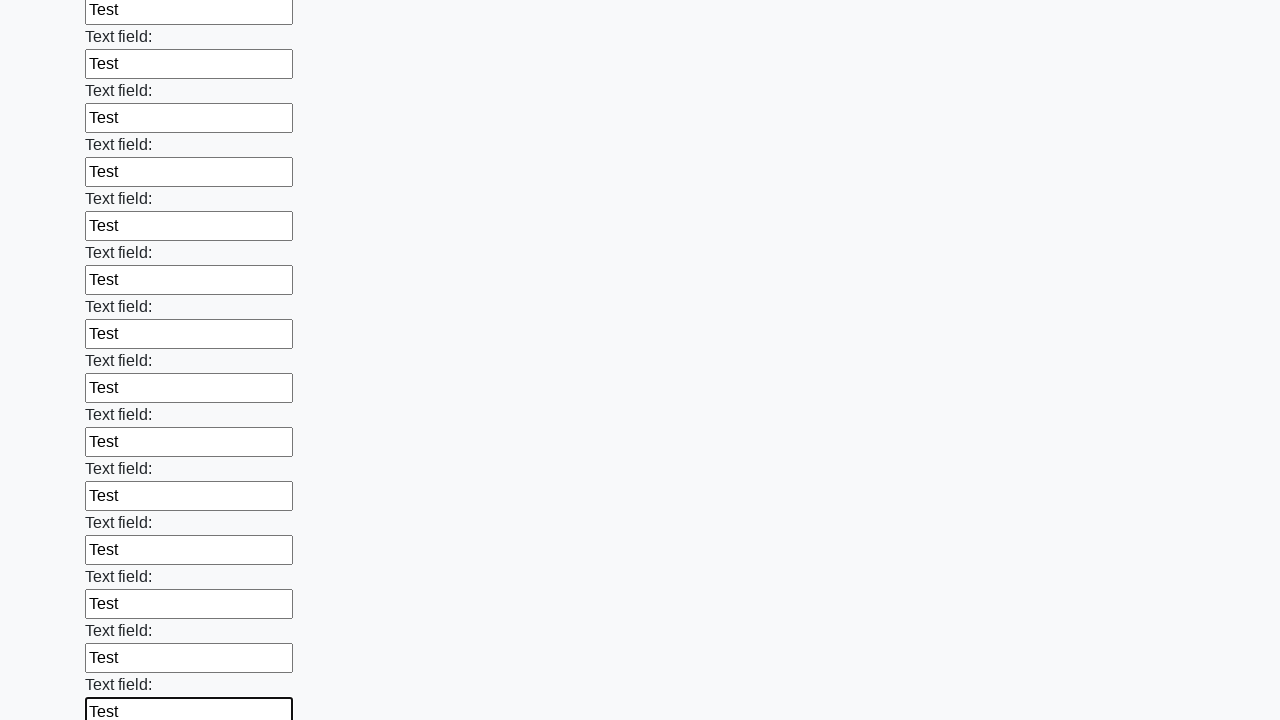

Filled a text input field with 'Test' on input[type='text'] >> nth=42
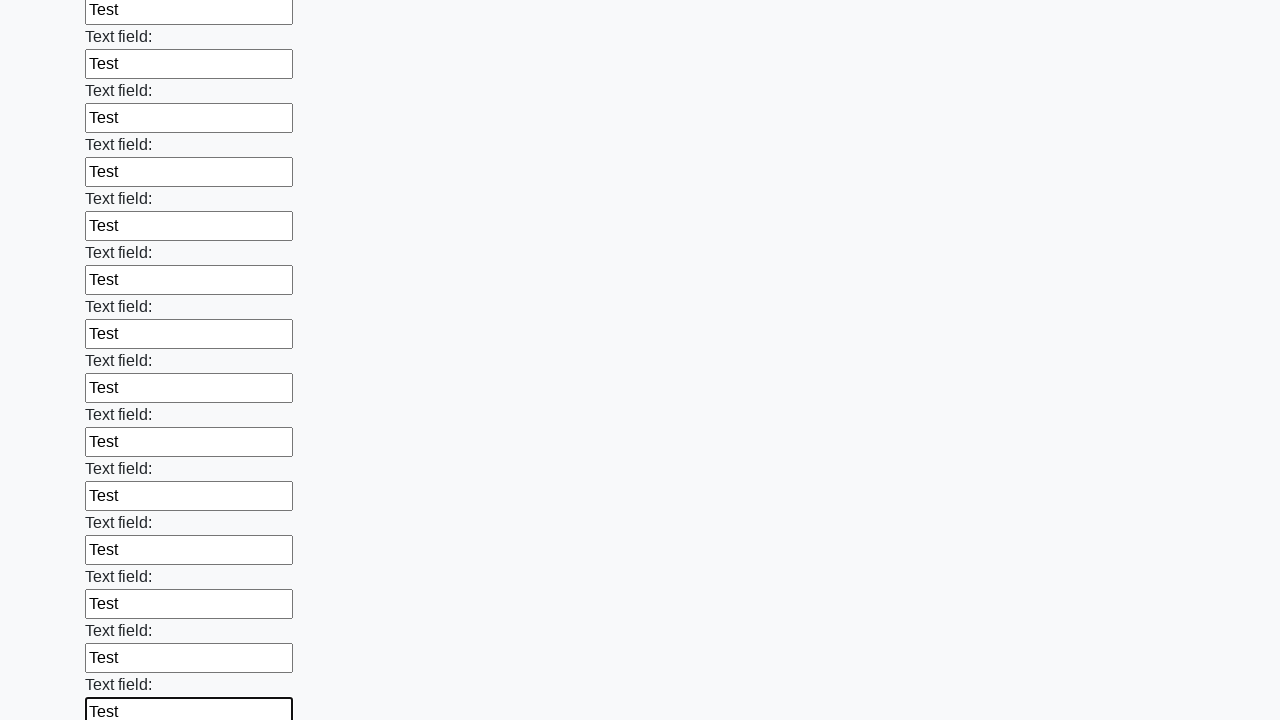

Filled a text input field with 'Test' on input[type='text'] >> nth=43
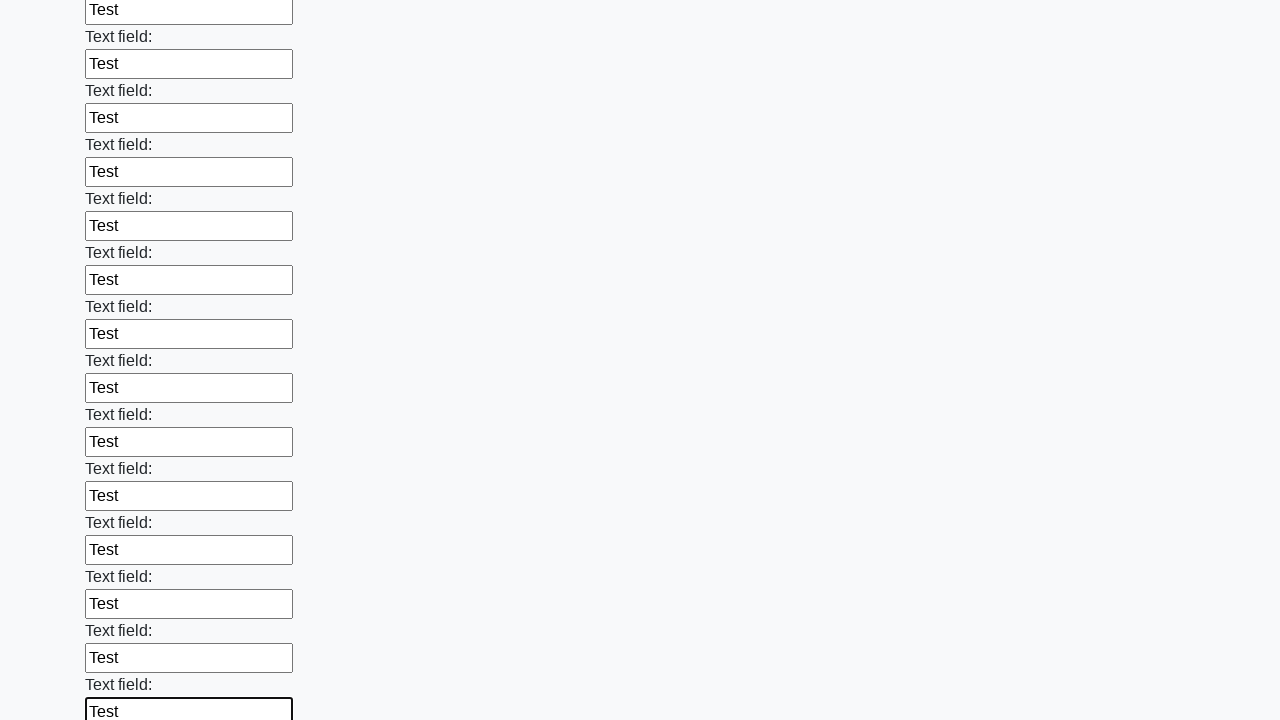

Filled a text input field with 'Test' on input[type='text'] >> nth=44
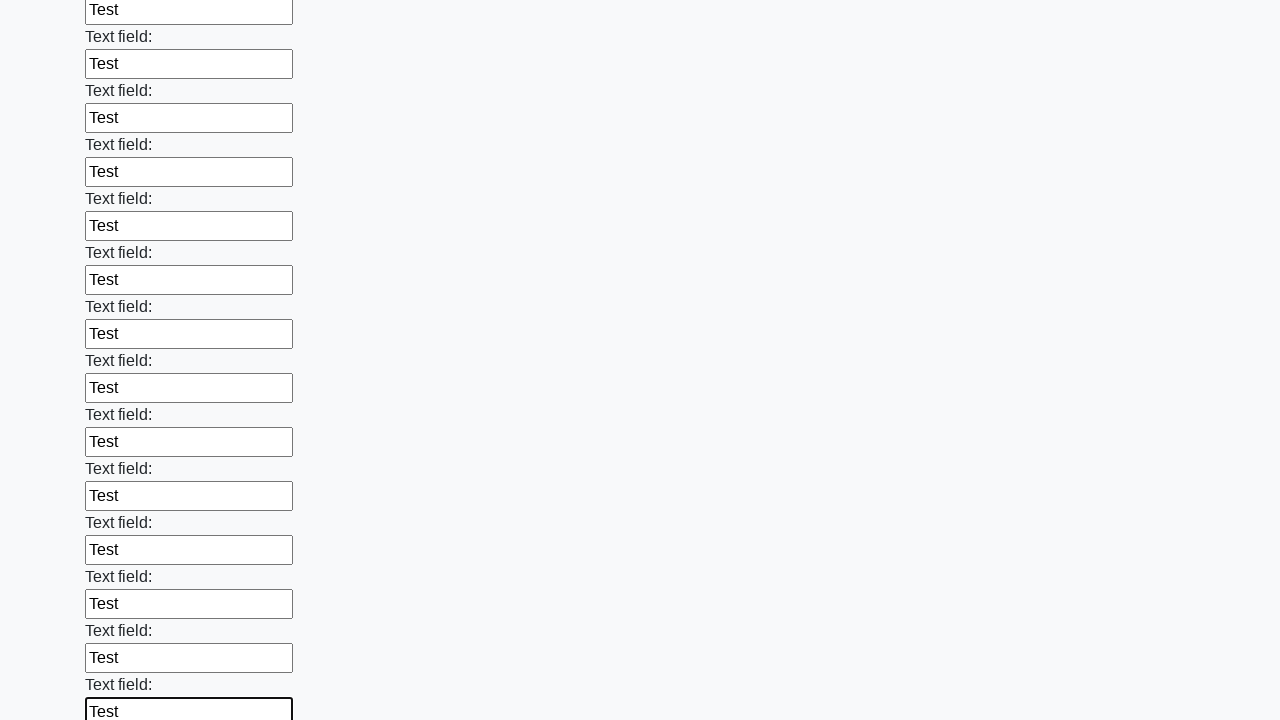

Filled a text input field with 'Test' on input[type='text'] >> nth=45
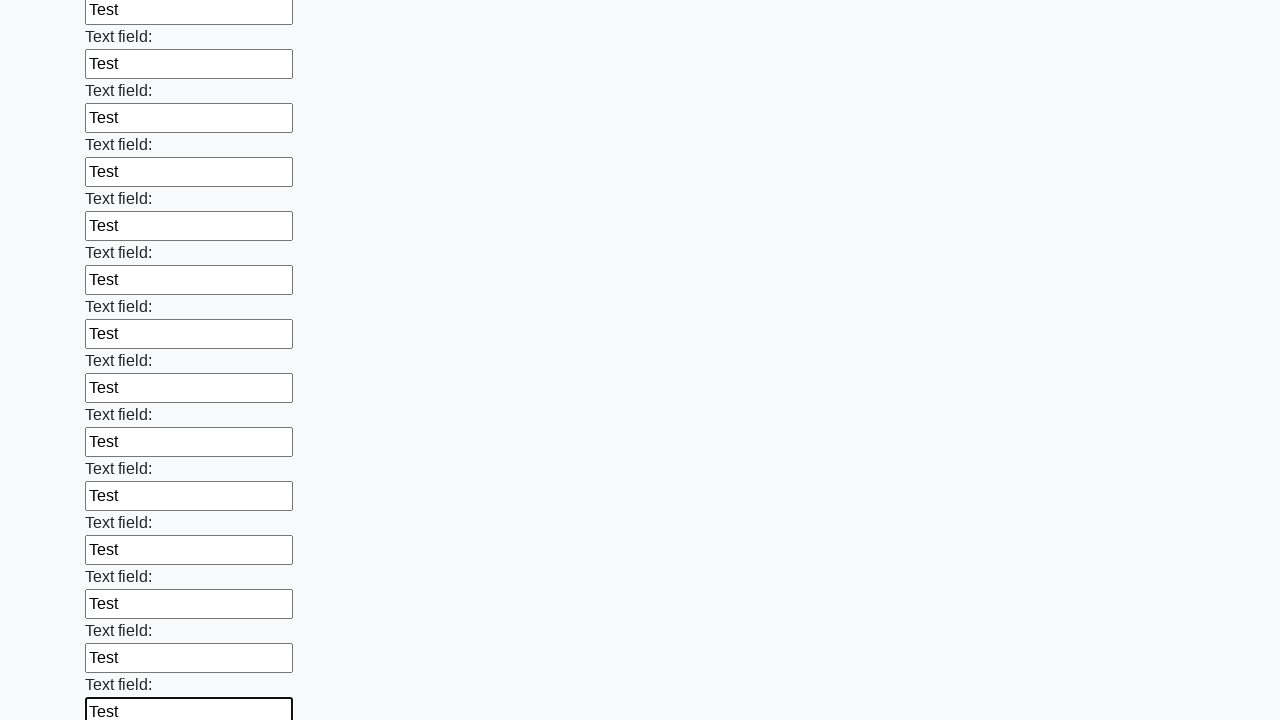

Filled a text input field with 'Test' on input[type='text'] >> nth=46
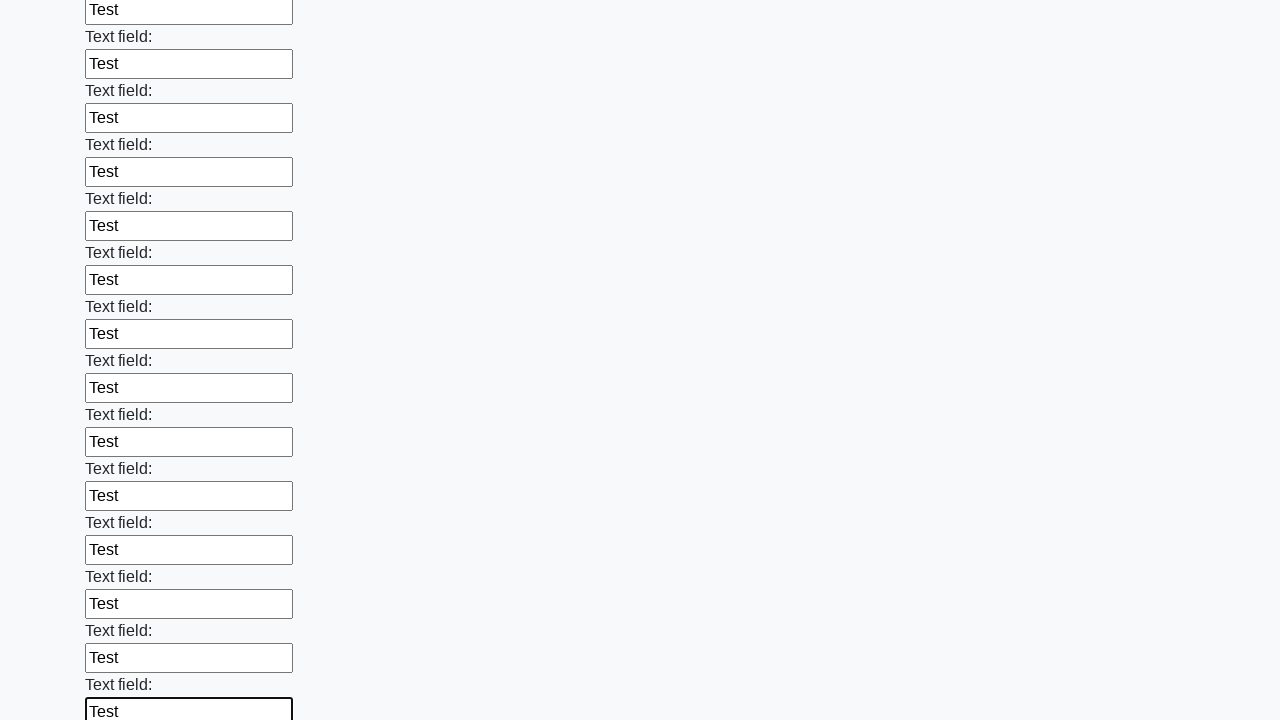

Filled a text input field with 'Test' on input[type='text'] >> nth=47
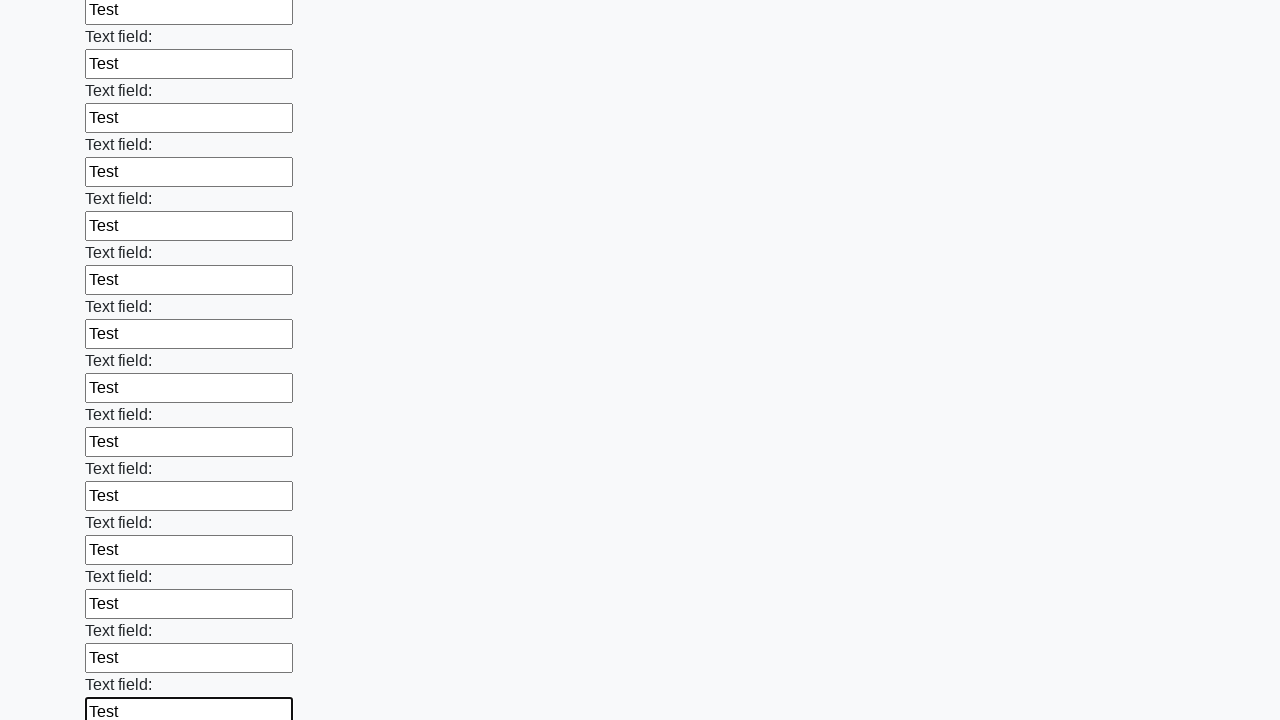

Filled a text input field with 'Test' on input[type='text'] >> nth=48
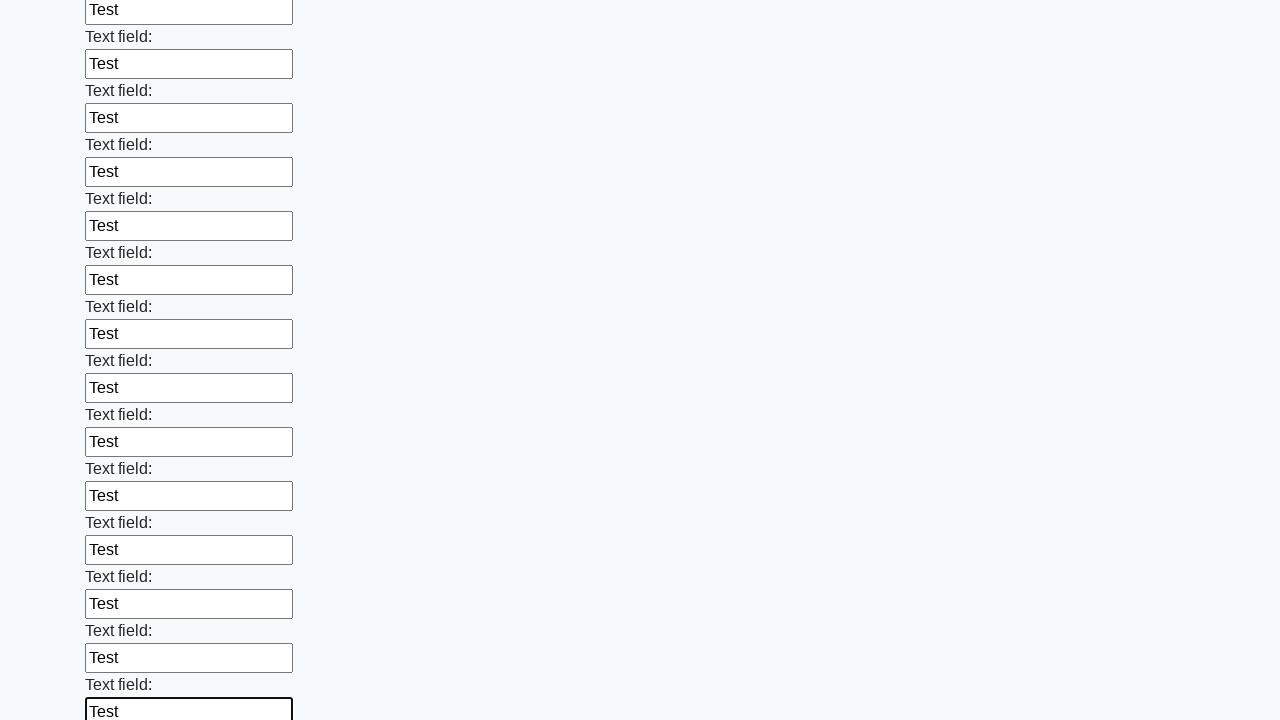

Filled a text input field with 'Test' on input[type='text'] >> nth=49
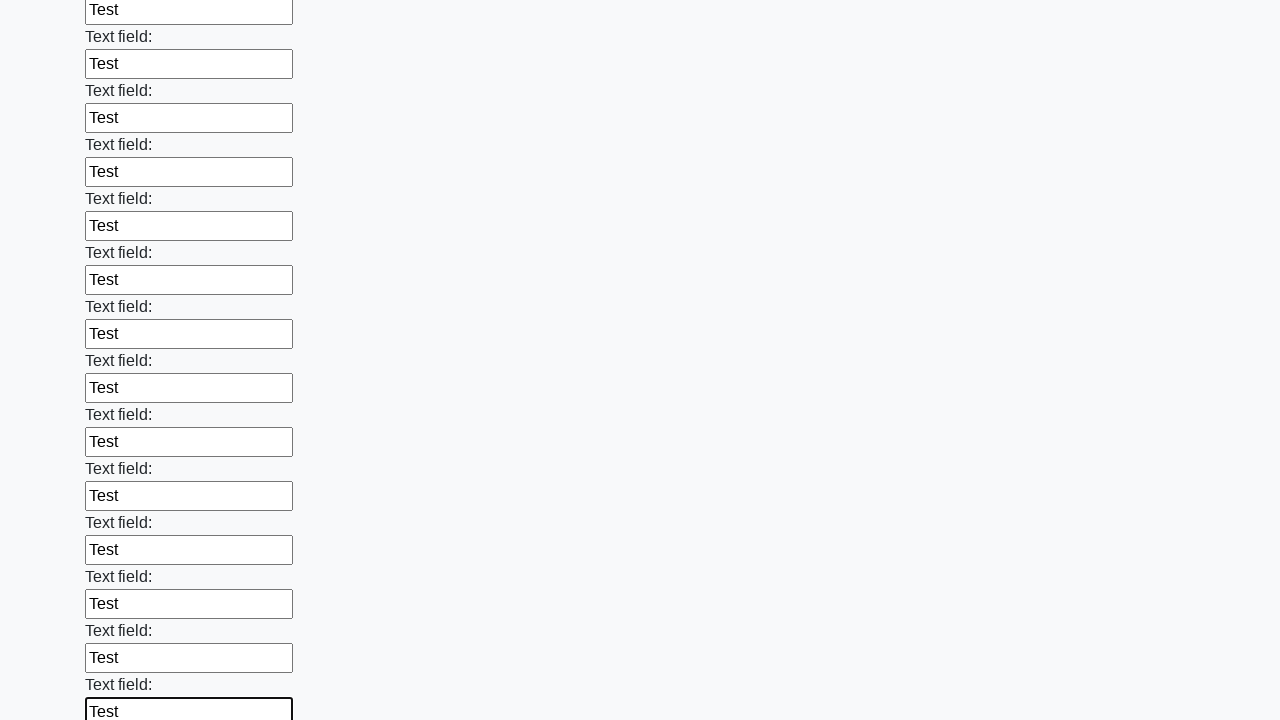

Filled a text input field with 'Test' on input[type='text'] >> nth=50
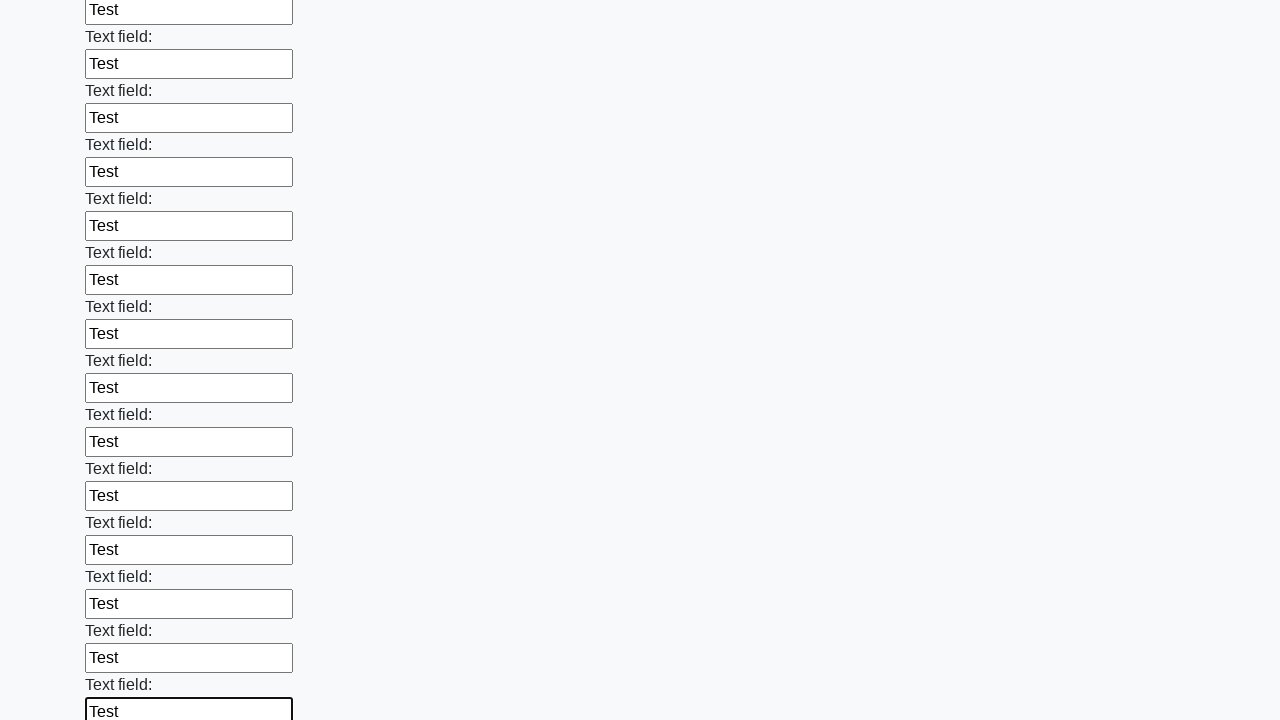

Filled a text input field with 'Test' on input[type='text'] >> nth=51
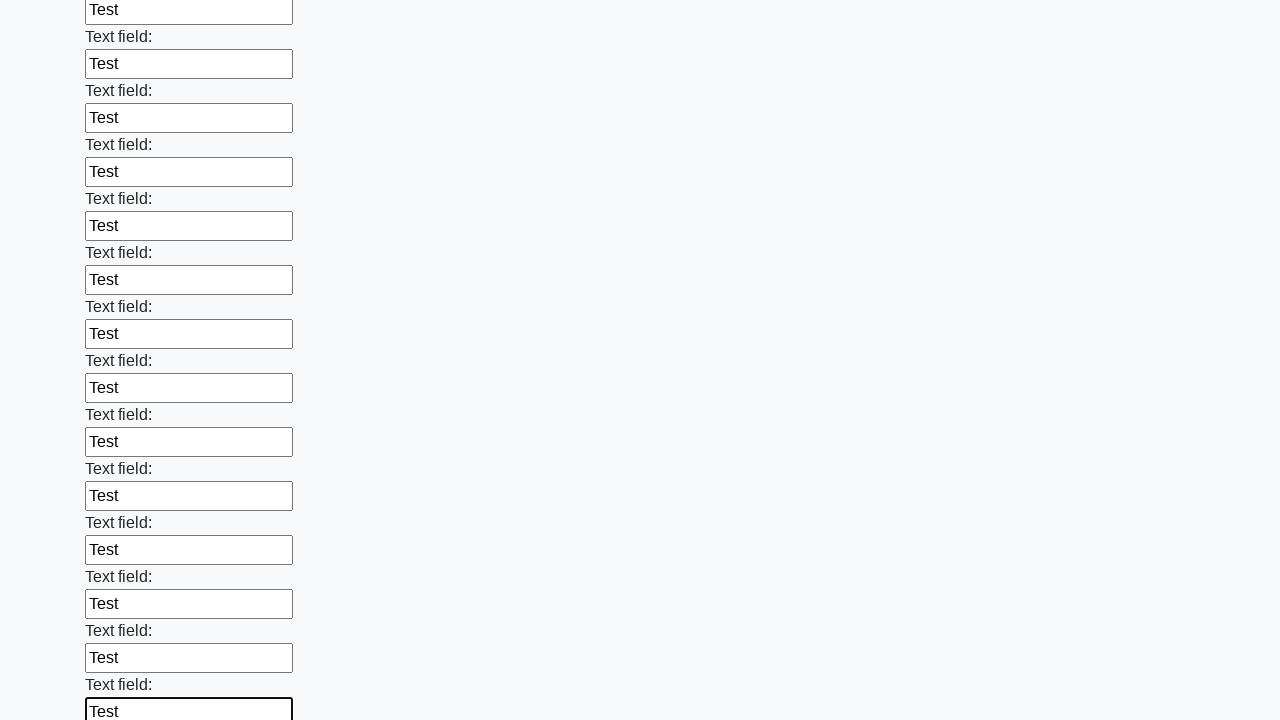

Filled a text input field with 'Test' on input[type='text'] >> nth=52
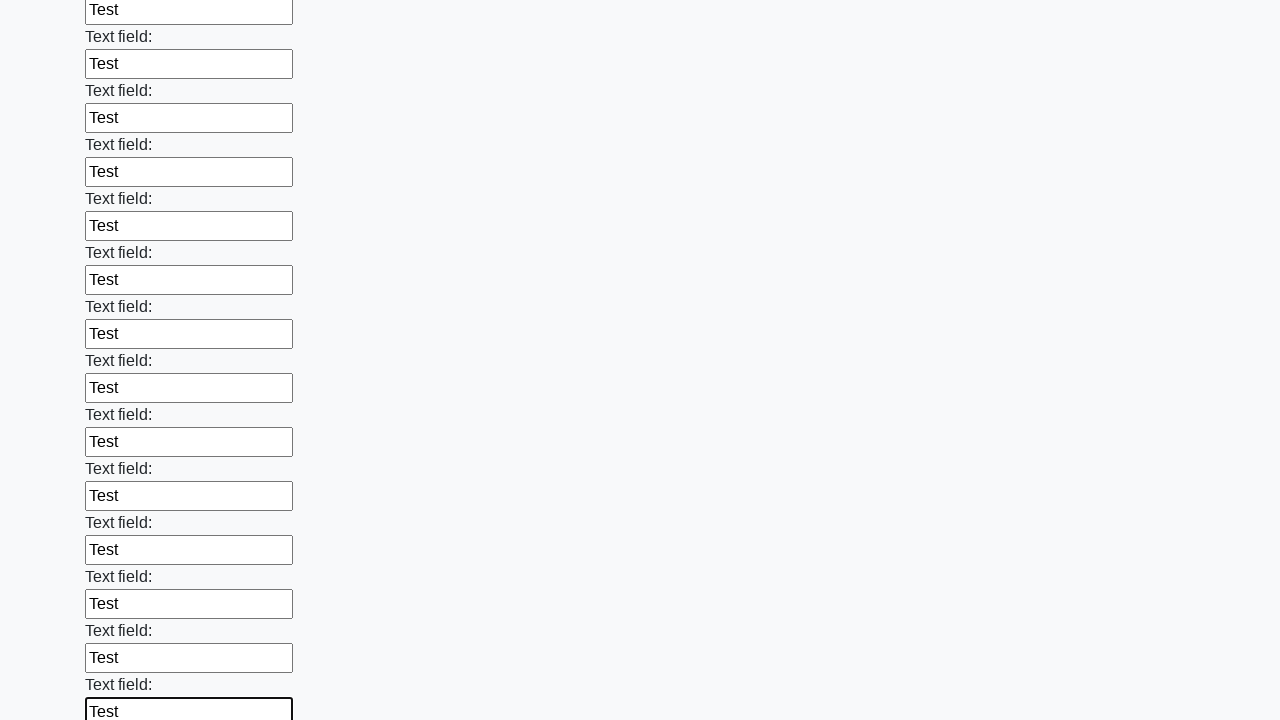

Filled a text input field with 'Test' on input[type='text'] >> nth=53
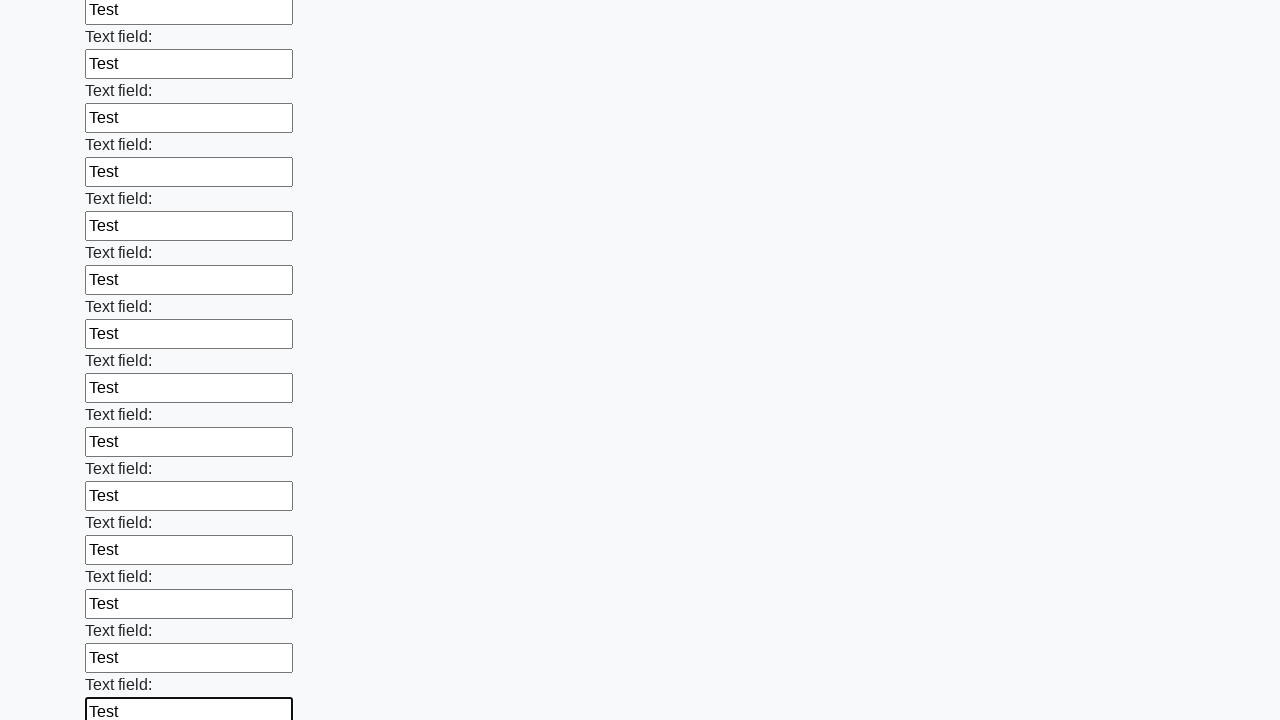

Filled a text input field with 'Test' on input[type='text'] >> nth=54
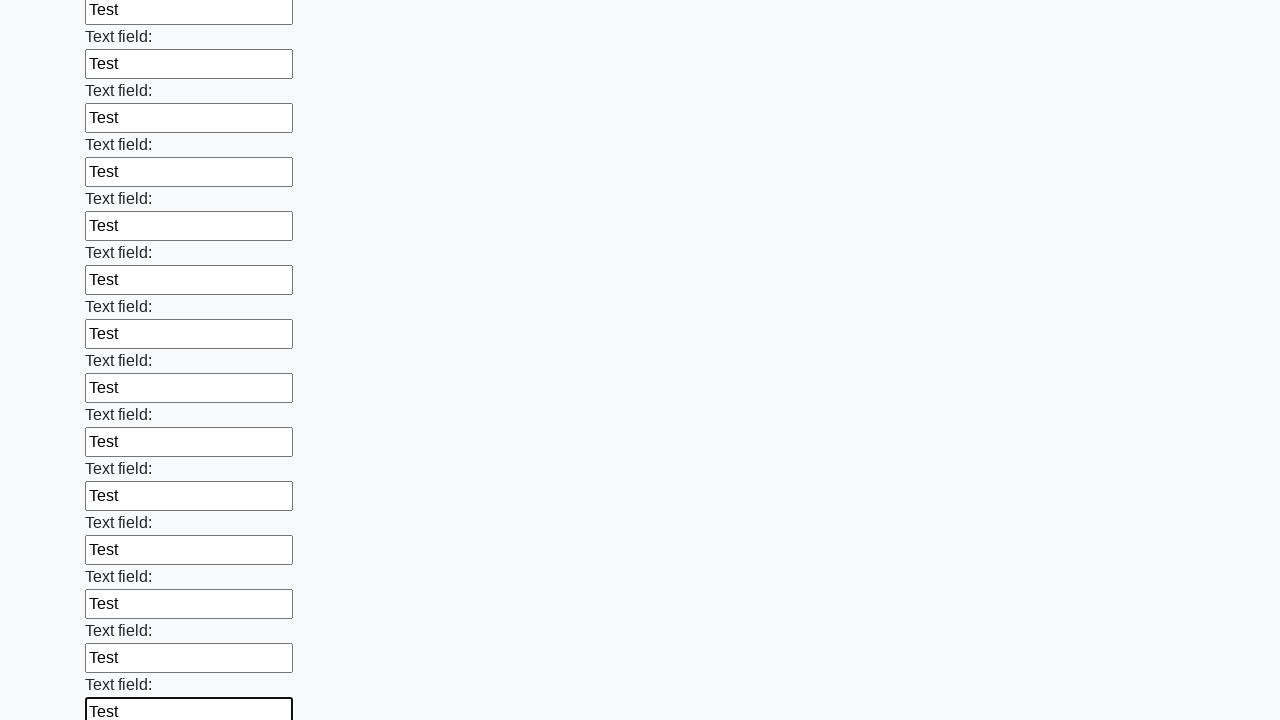

Filled a text input field with 'Test' on input[type='text'] >> nth=55
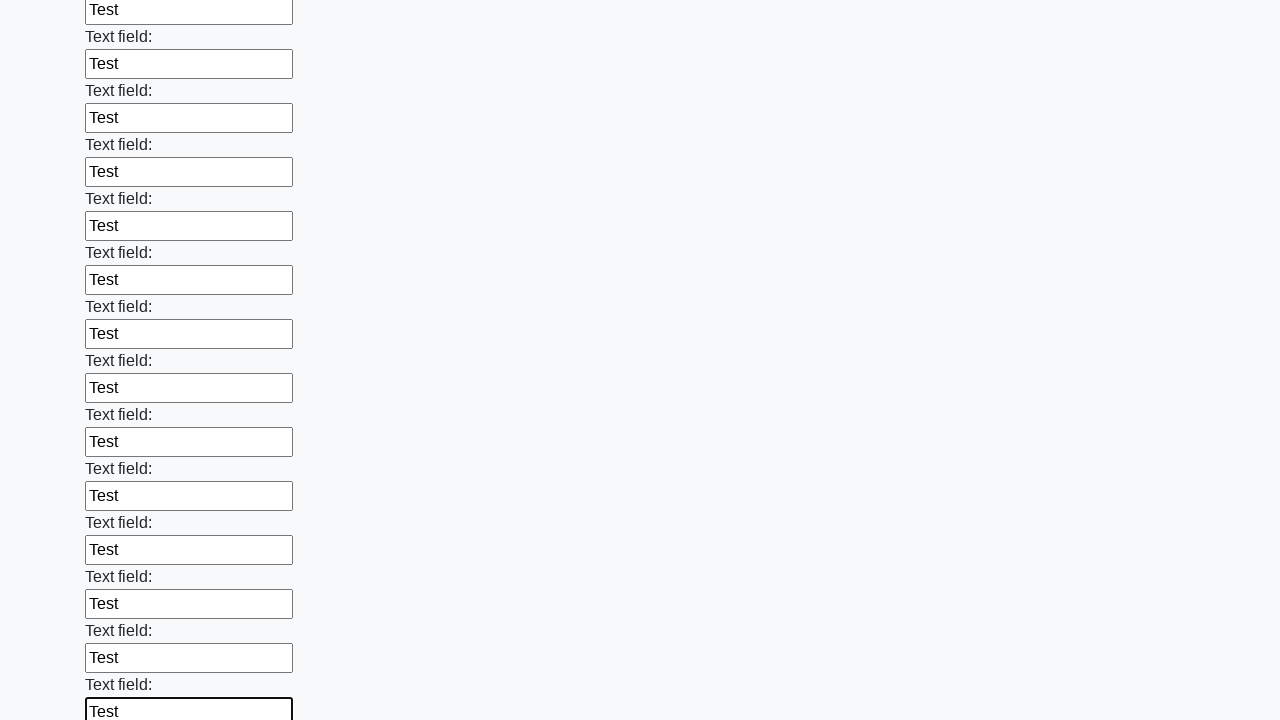

Filled a text input field with 'Test' on input[type='text'] >> nth=56
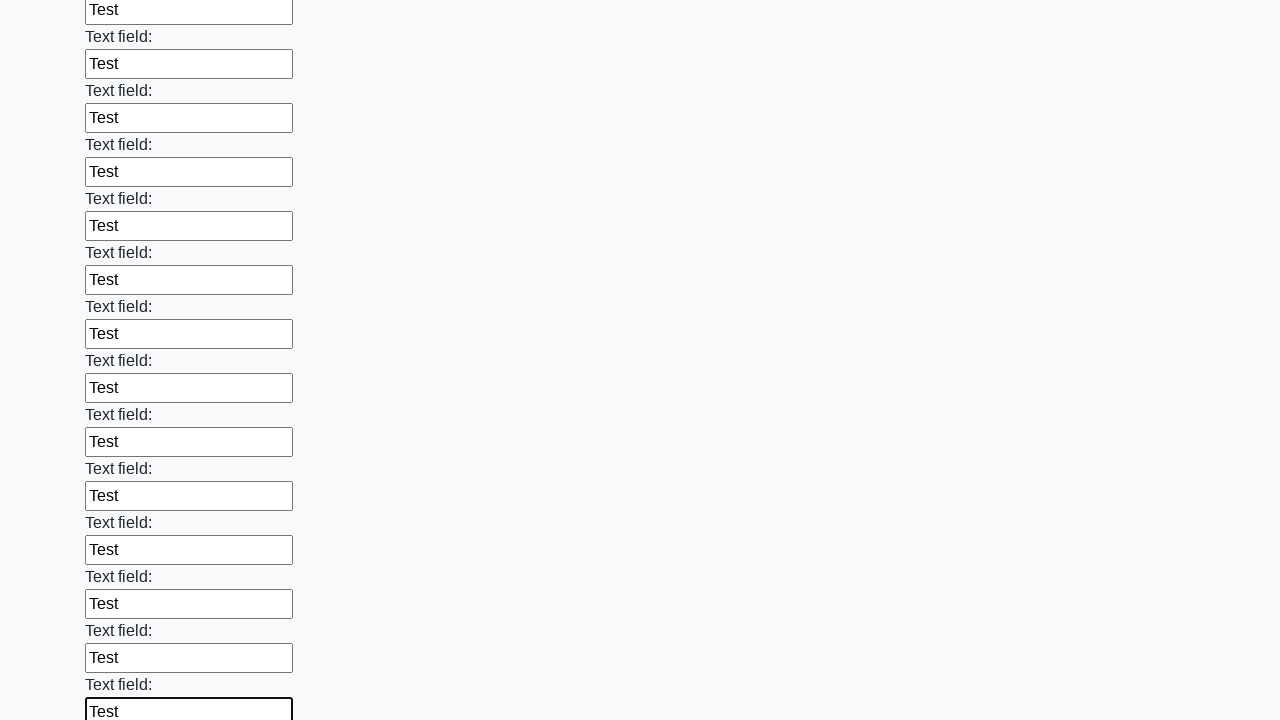

Filled a text input field with 'Test' on input[type='text'] >> nth=57
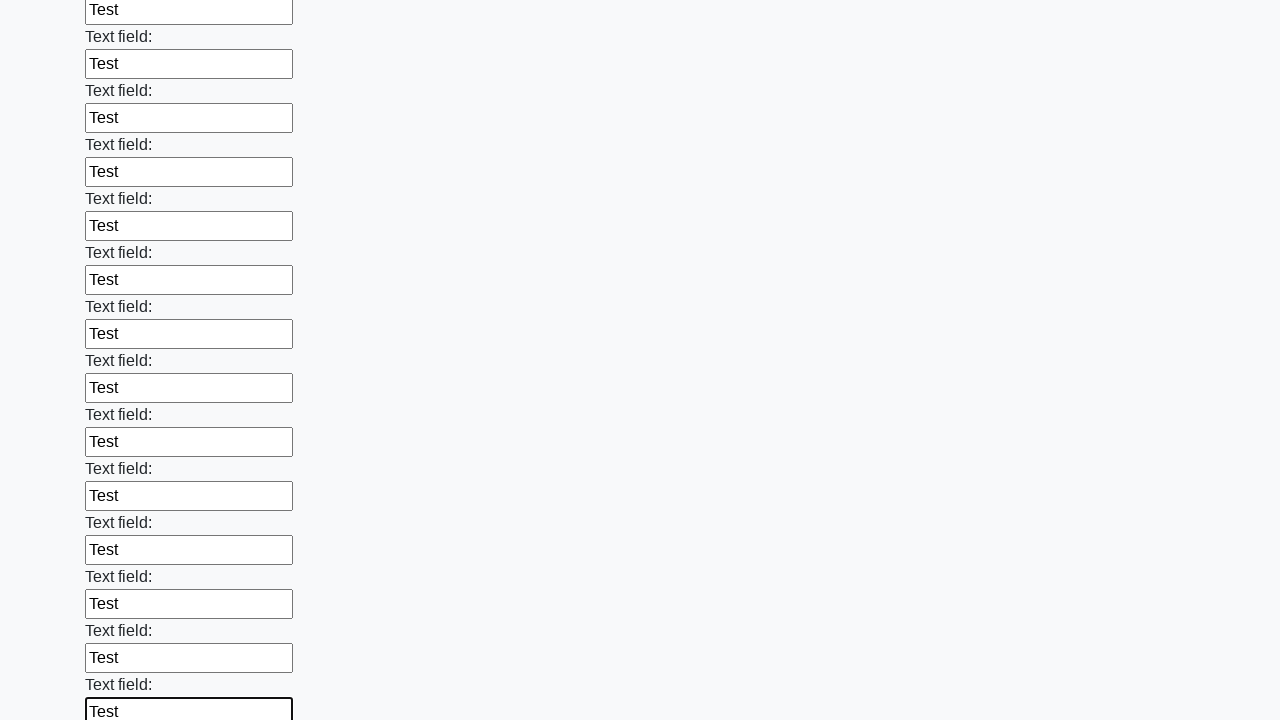

Filled a text input field with 'Test' on input[type='text'] >> nth=58
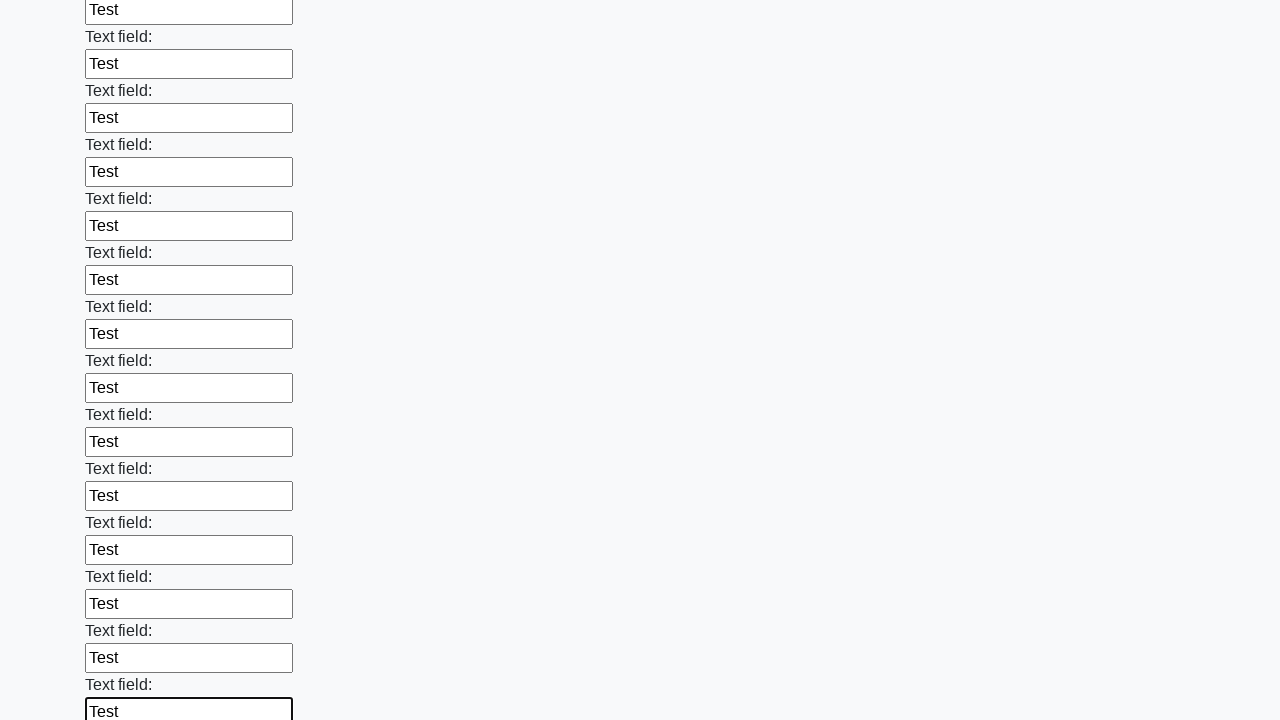

Filled a text input field with 'Test' on input[type='text'] >> nth=59
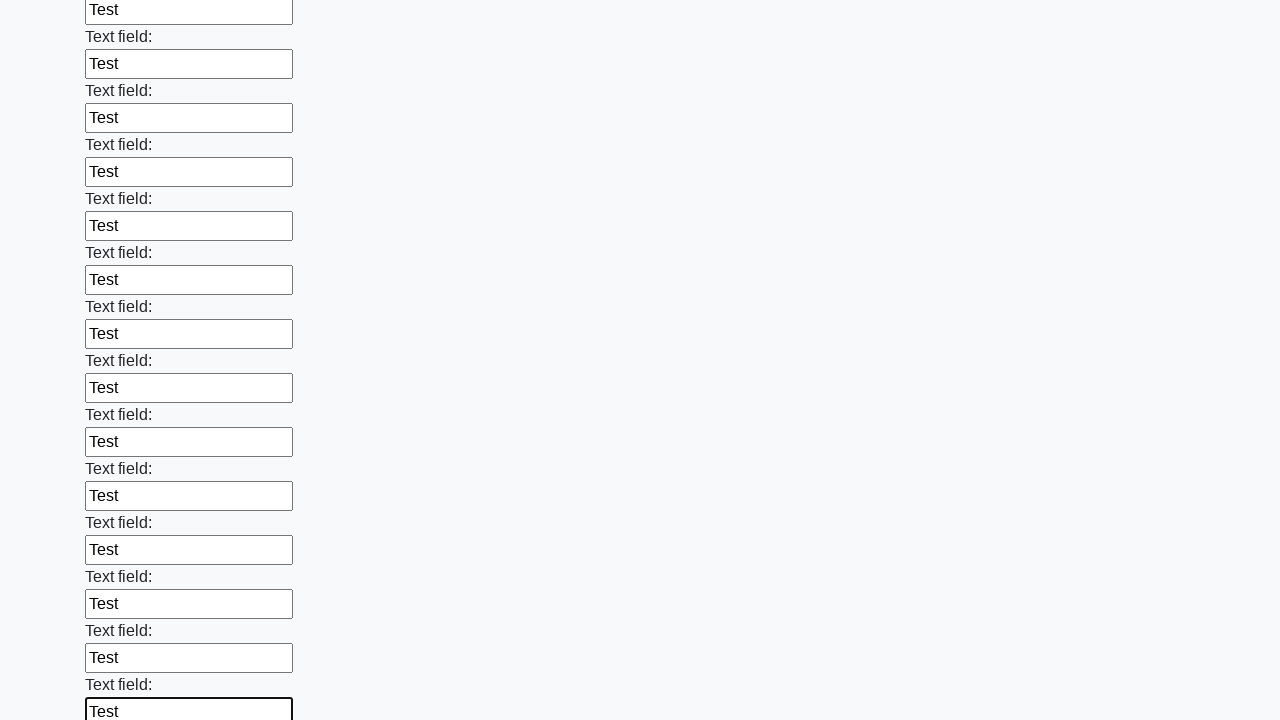

Filled a text input field with 'Test' on input[type='text'] >> nth=60
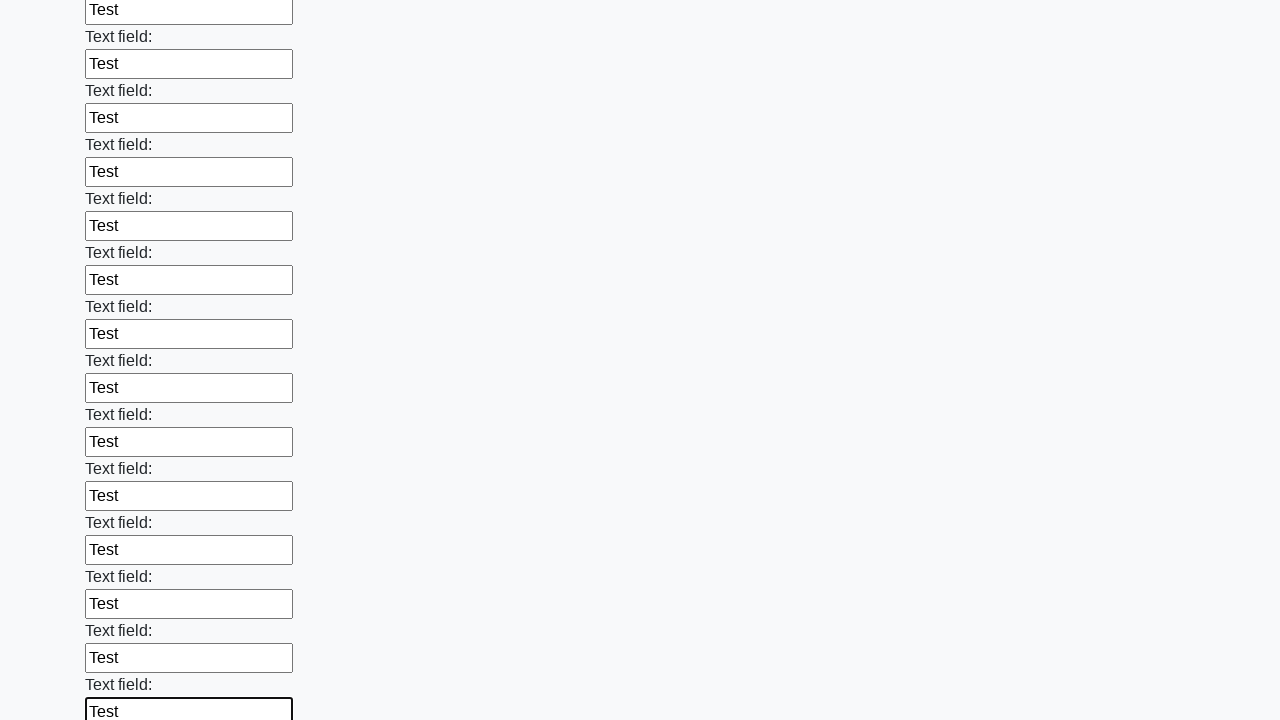

Filled a text input field with 'Test' on input[type='text'] >> nth=61
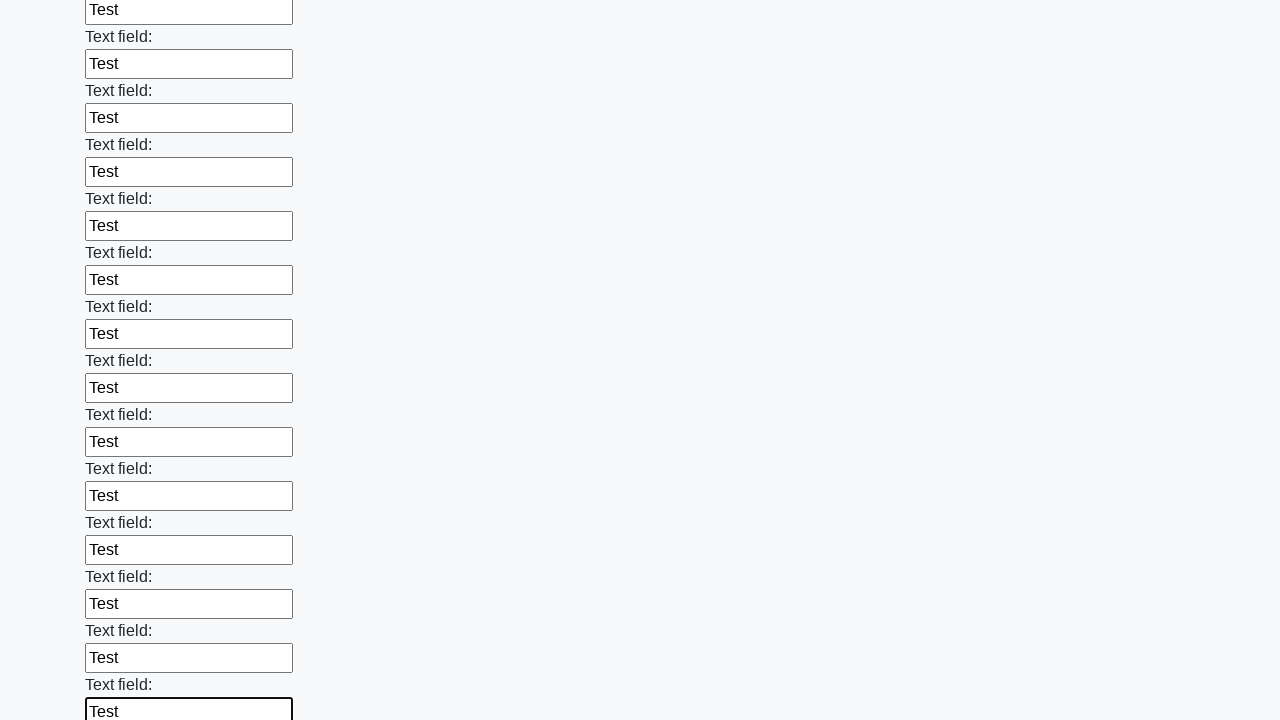

Filled a text input field with 'Test' on input[type='text'] >> nth=62
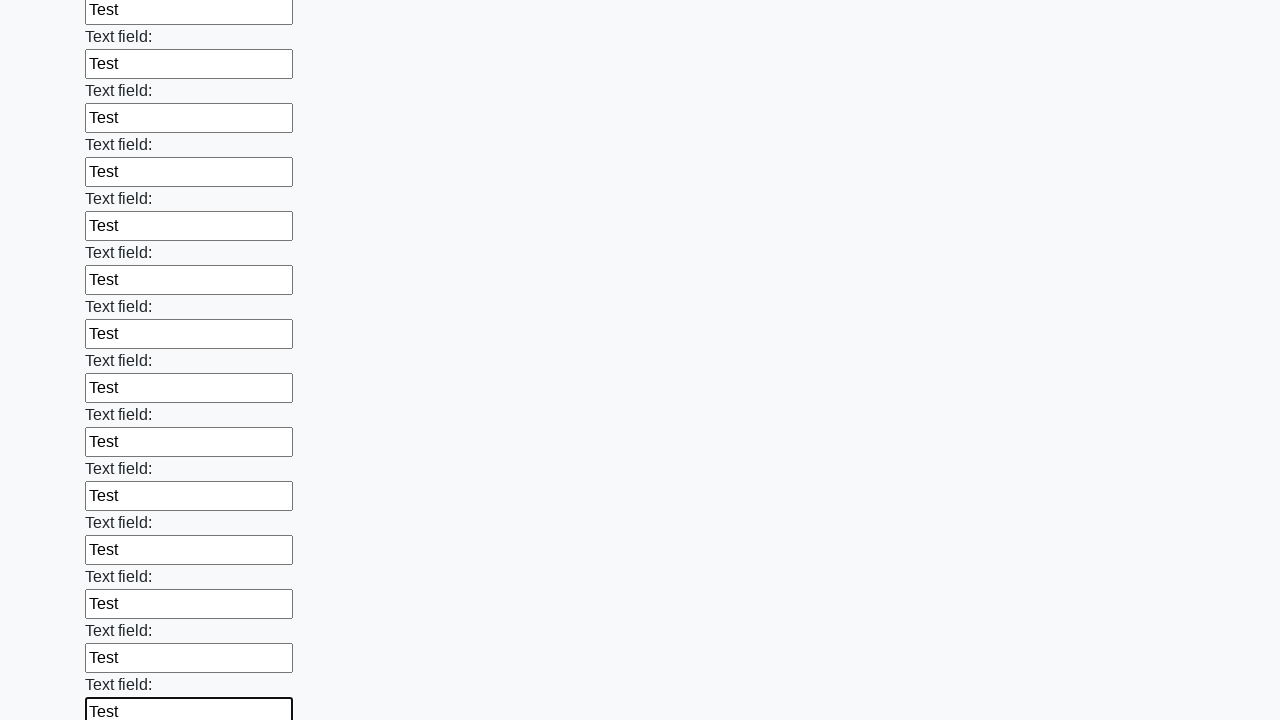

Filled a text input field with 'Test' on input[type='text'] >> nth=63
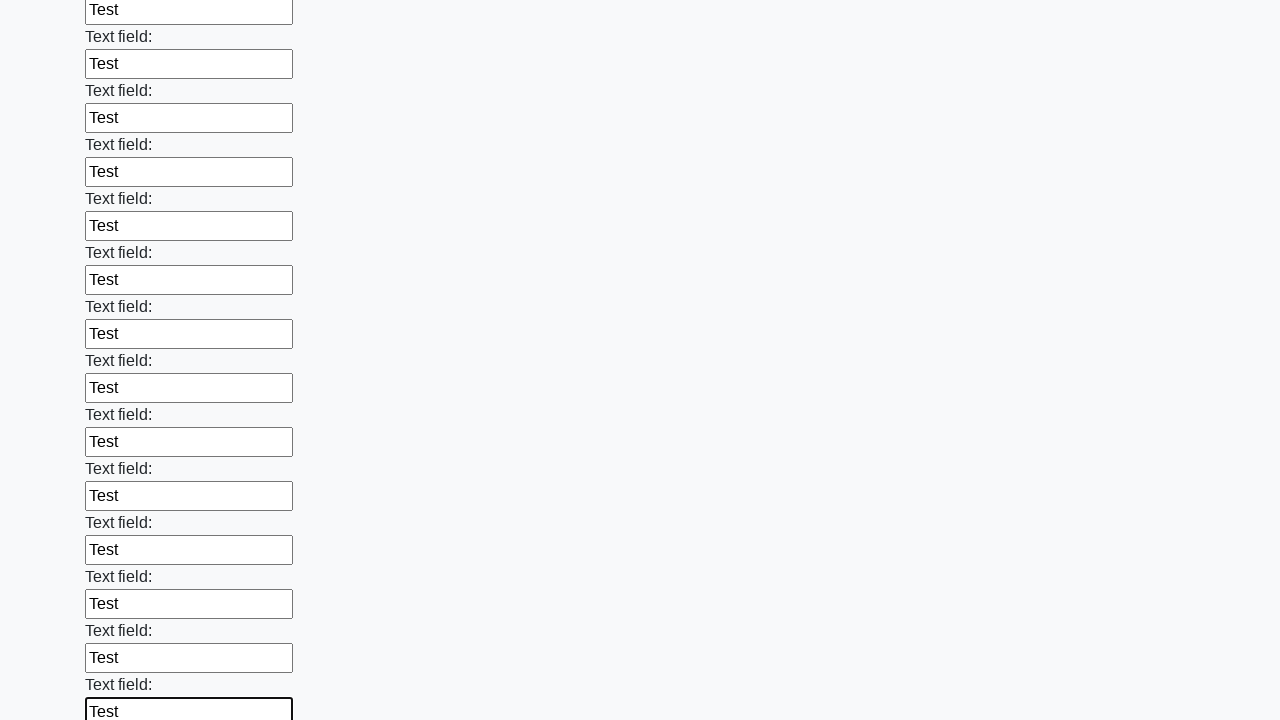

Filled a text input field with 'Test' on input[type='text'] >> nth=64
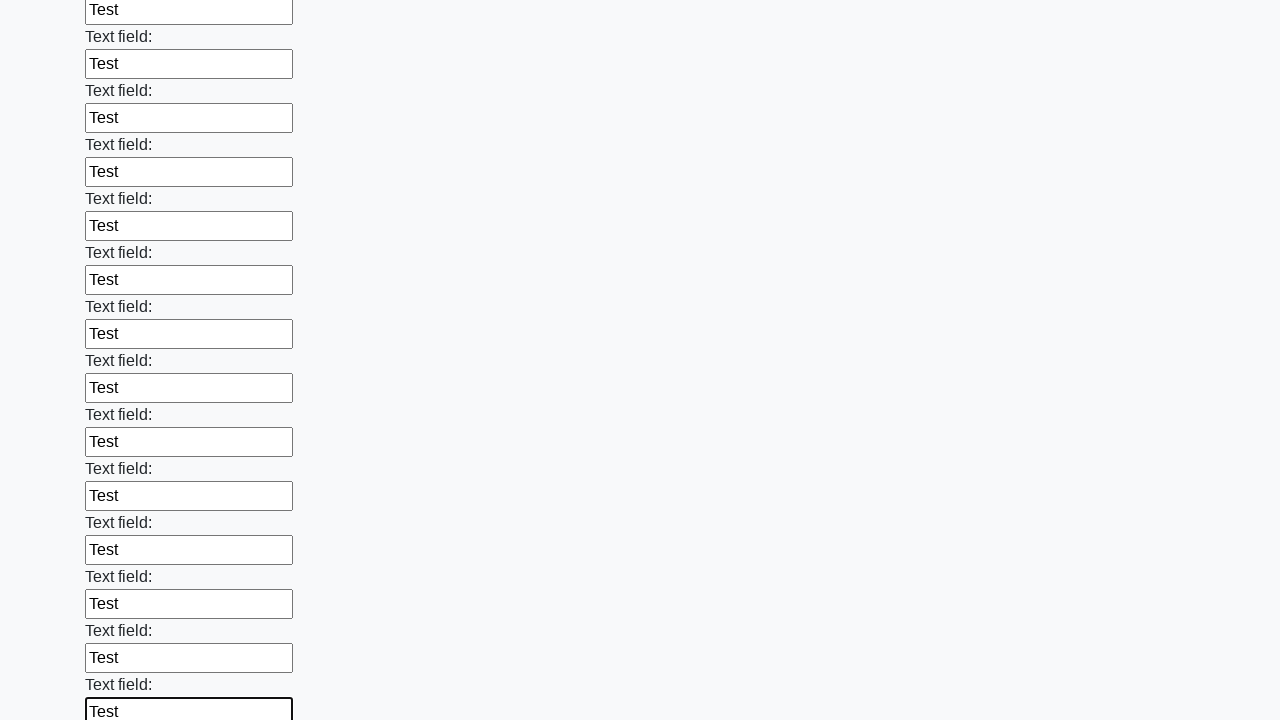

Filled a text input field with 'Test' on input[type='text'] >> nth=65
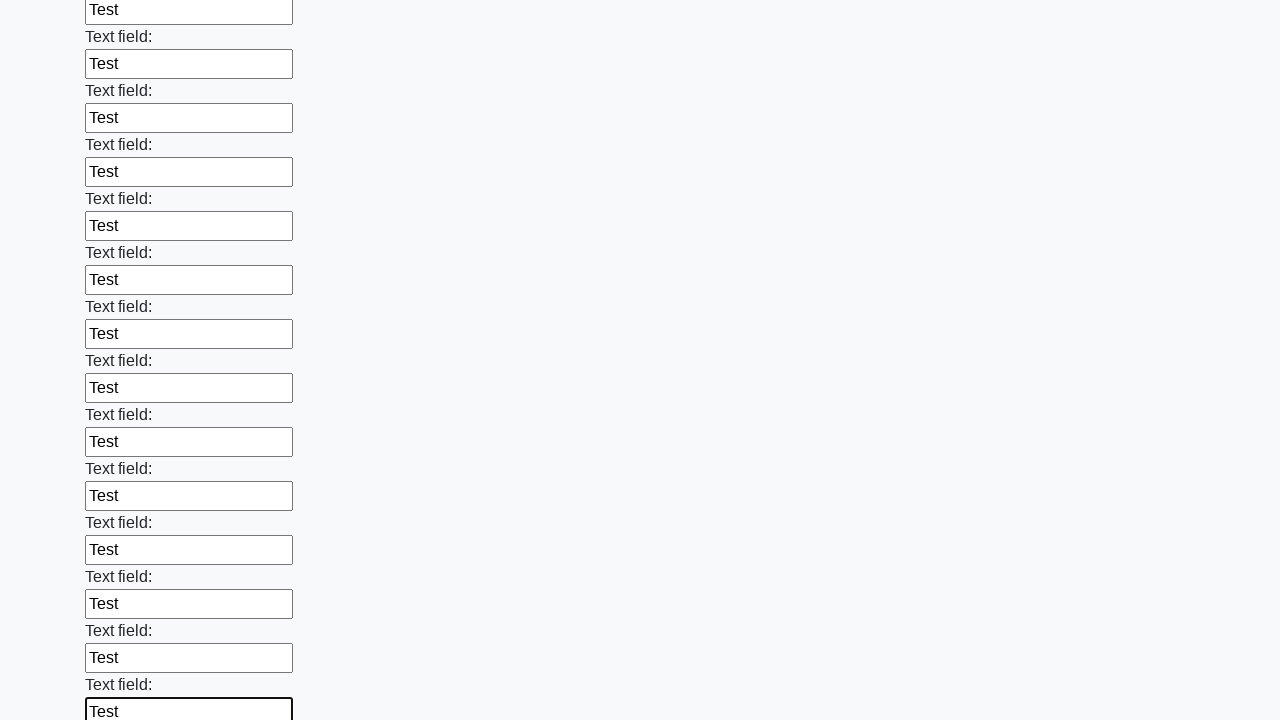

Filled a text input field with 'Test' on input[type='text'] >> nth=66
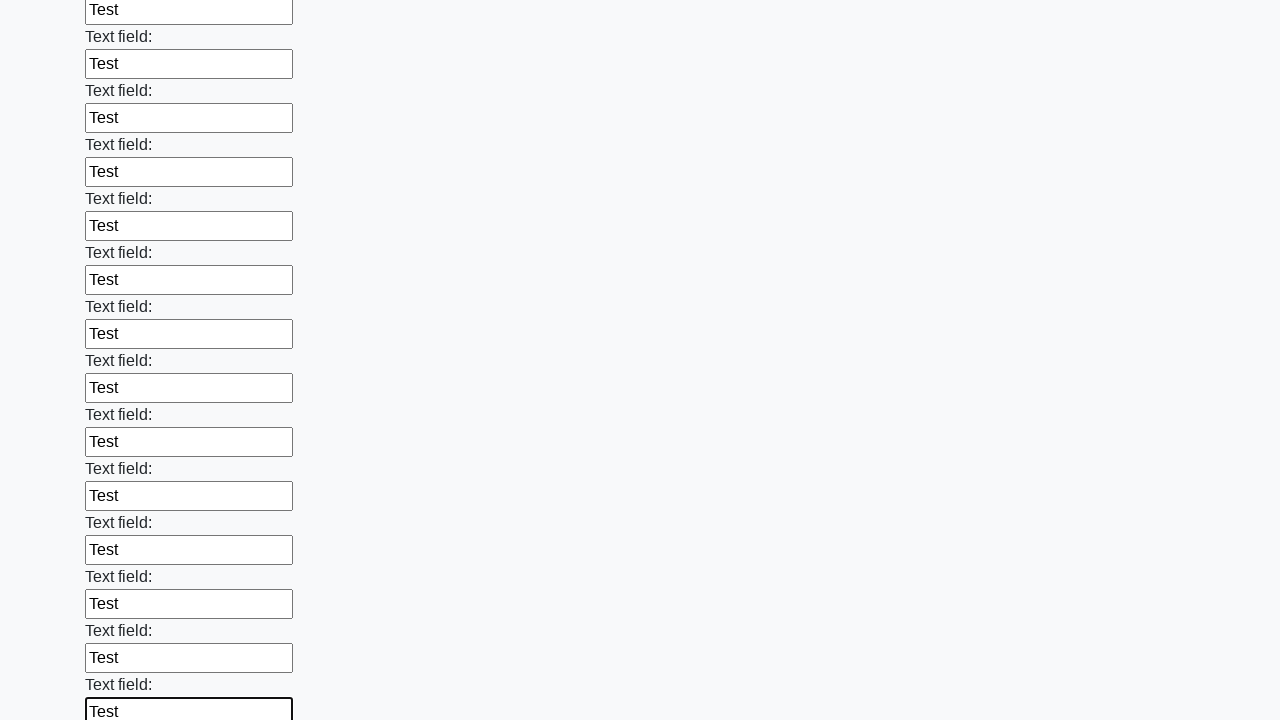

Filled a text input field with 'Test' on input[type='text'] >> nth=67
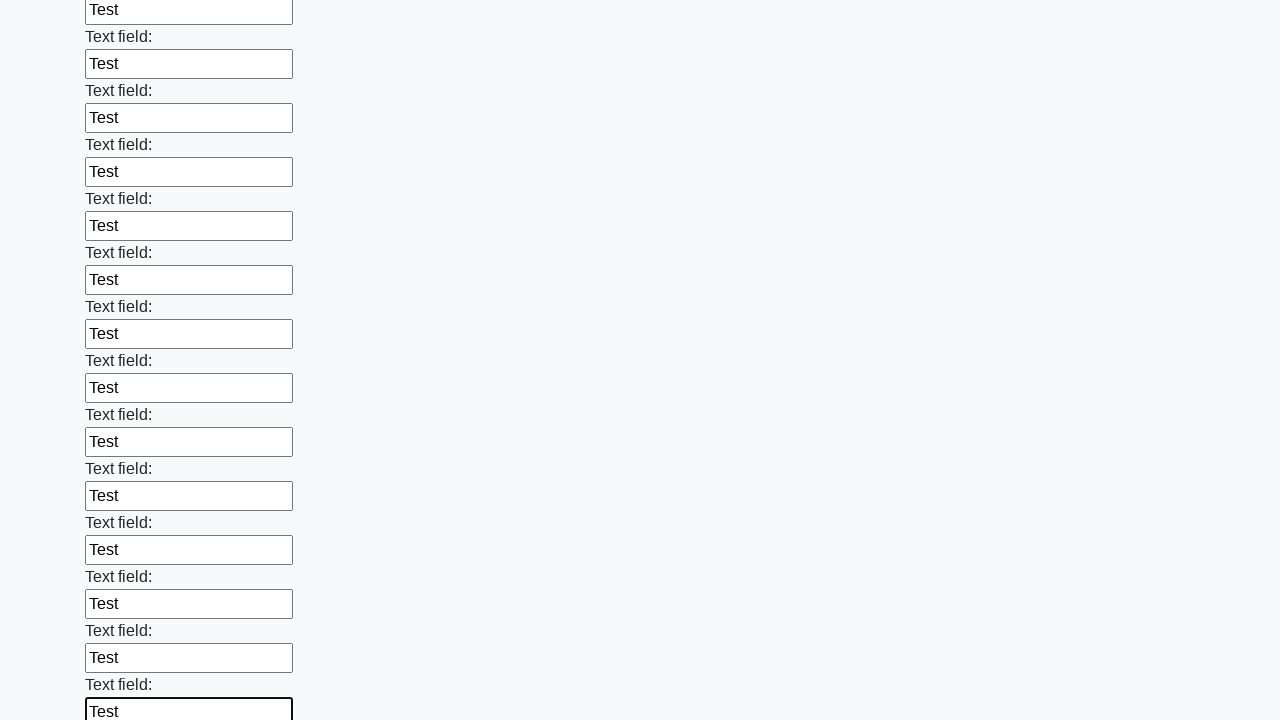

Filled a text input field with 'Test' on input[type='text'] >> nth=68
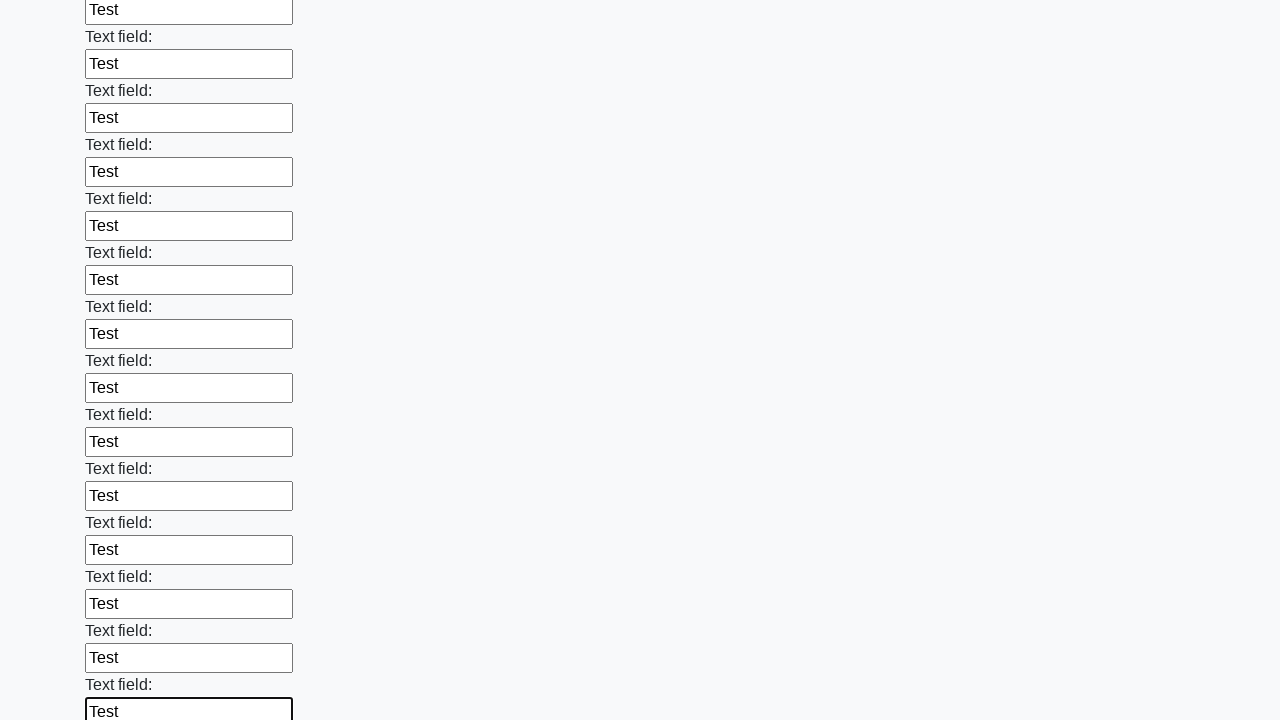

Filled a text input field with 'Test' on input[type='text'] >> nth=69
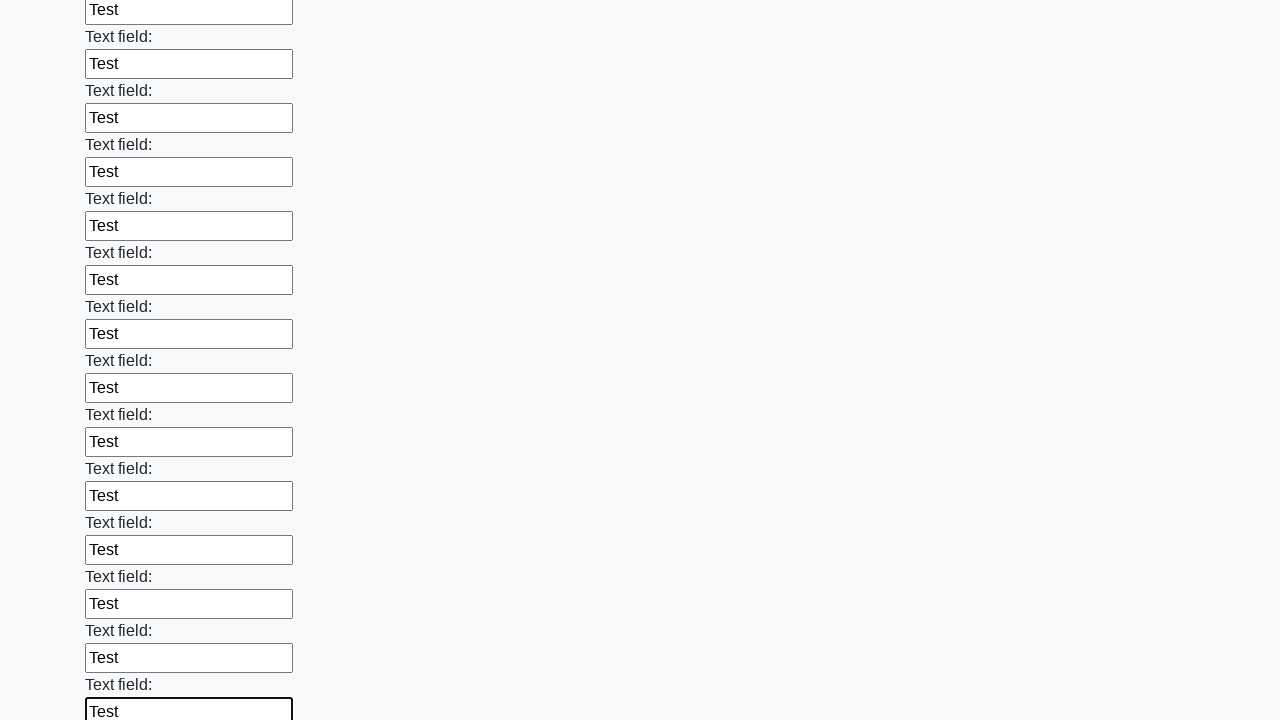

Filled a text input field with 'Test' on input[type='text'] >> nth=70
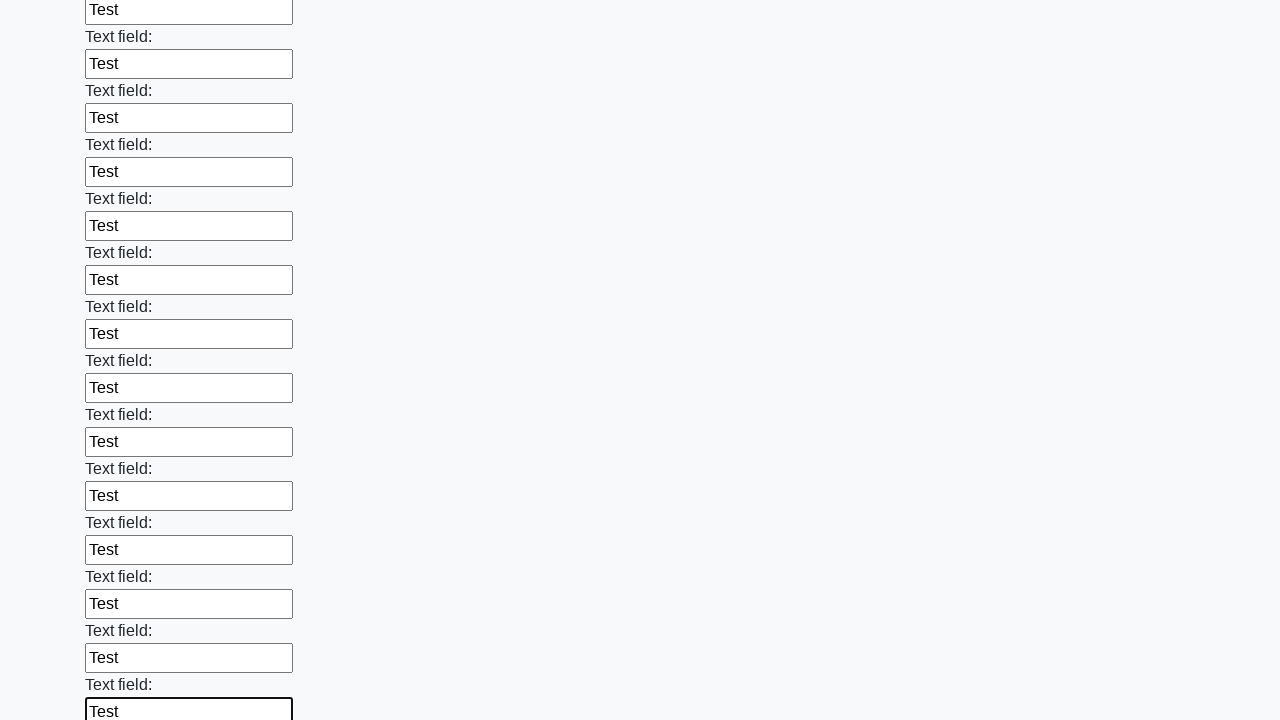

Filled a text input field with 'Test' on input[type='text'] >> nth=71
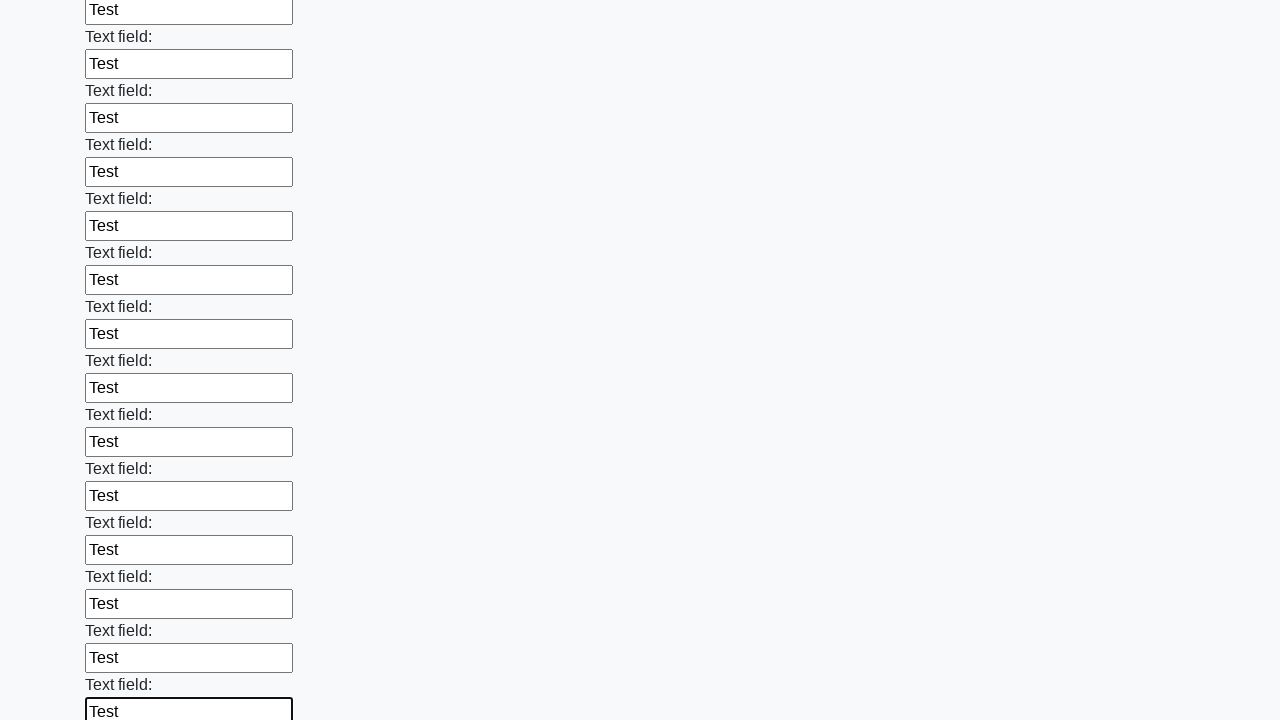

Filled a text input field with 'Test' on input[type='text'] >> nth=72
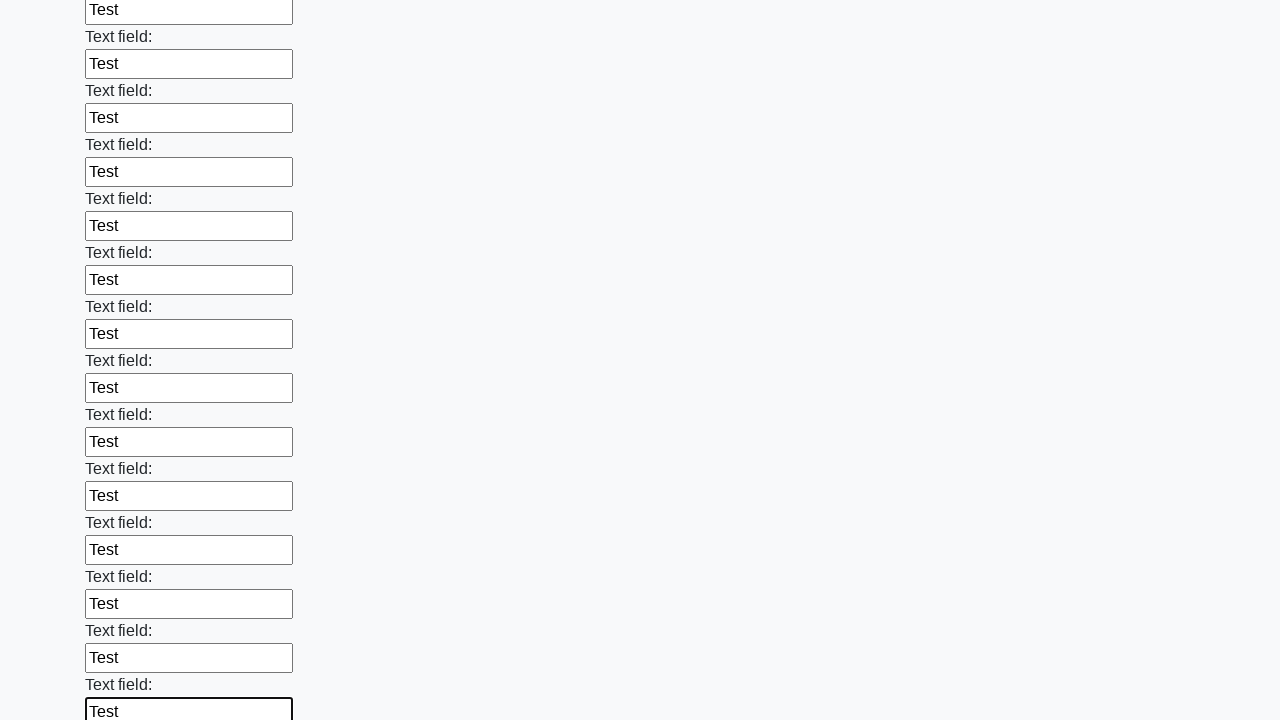

Filled a text input field with 'Test' on input[type='text'] >> nth=73
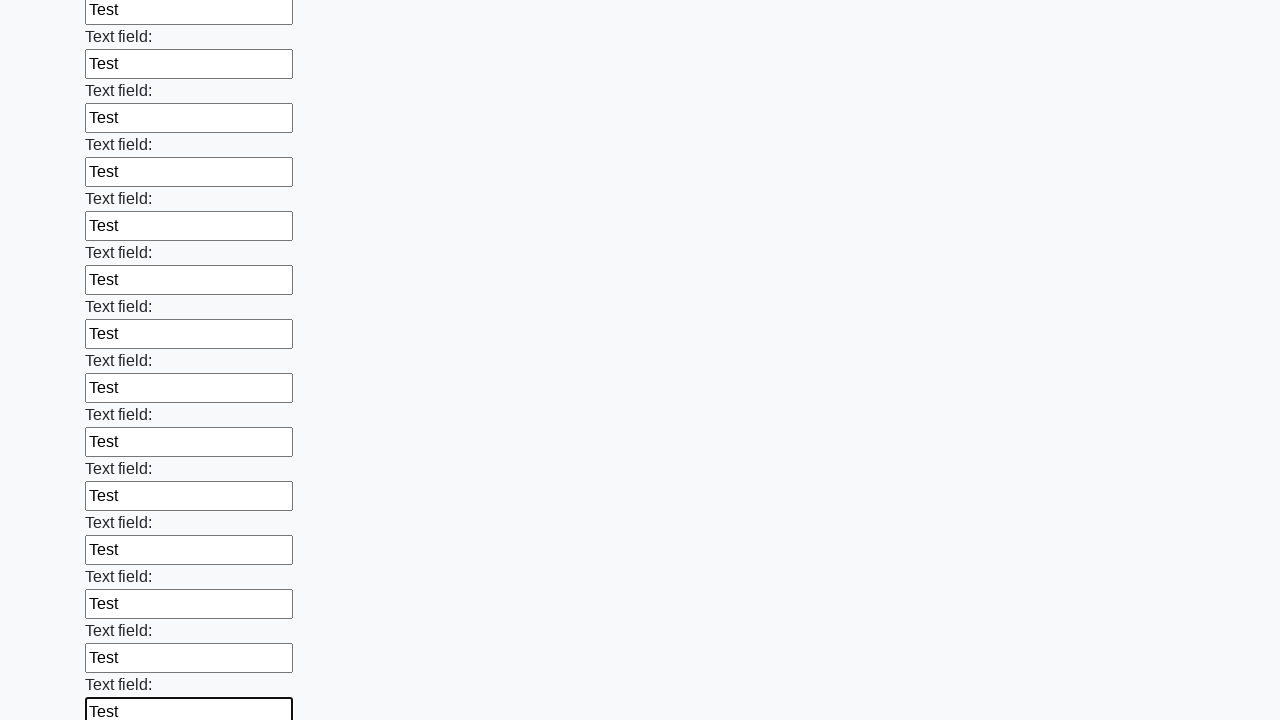

Filled a text input field with 'Test' on input[type='text'] >> nth=74
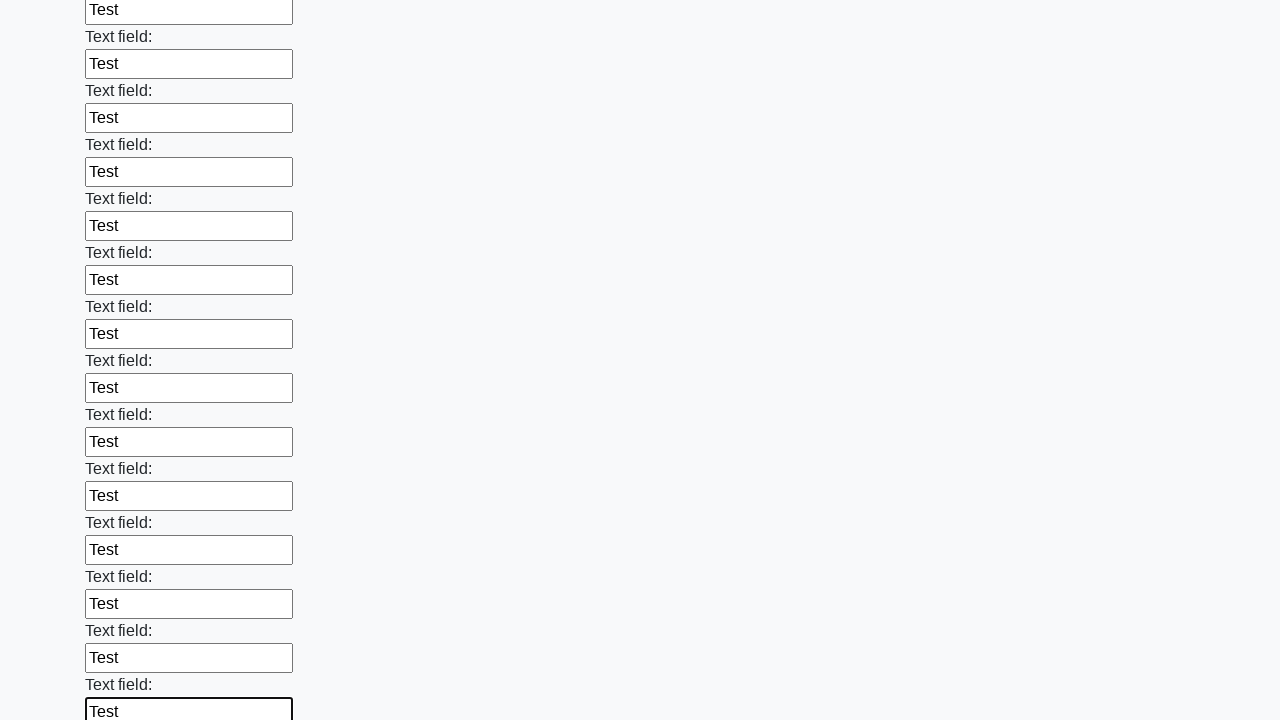

Filled a text input field with 'Test' on input[type='text'] >> nth=75
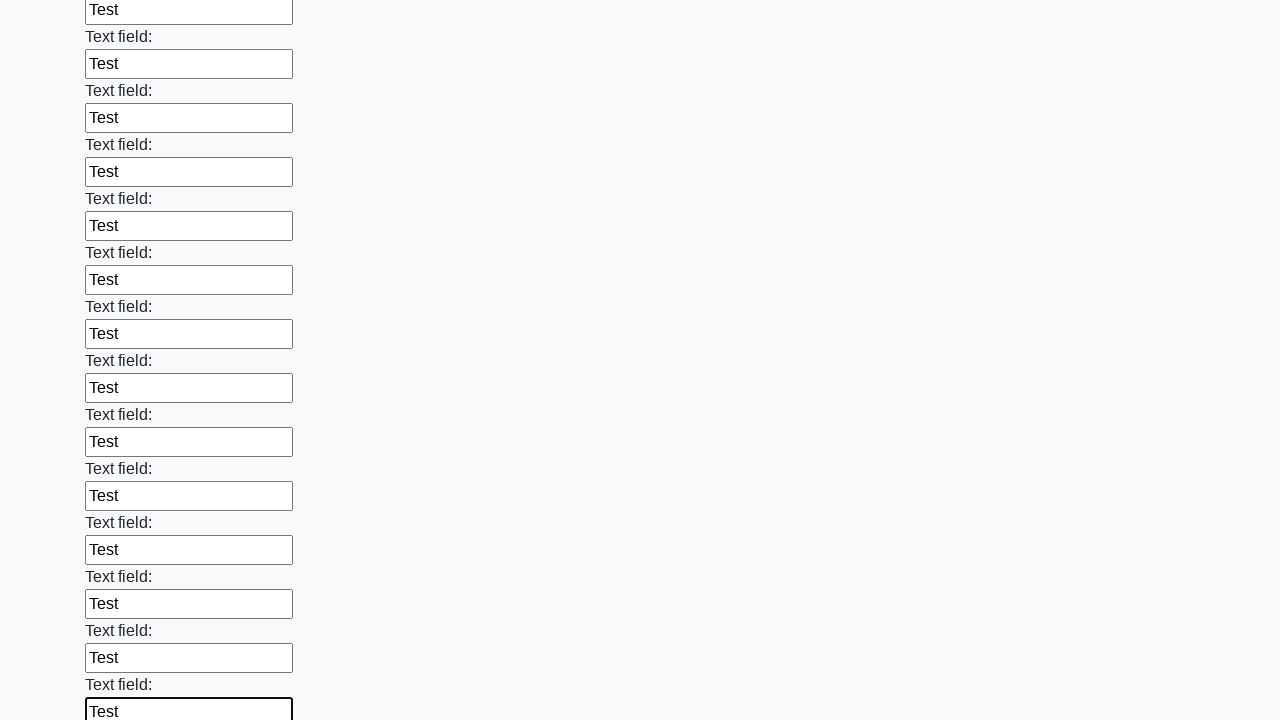

Filled a text input field with 'Test' on input[type='text'] >> nth=76
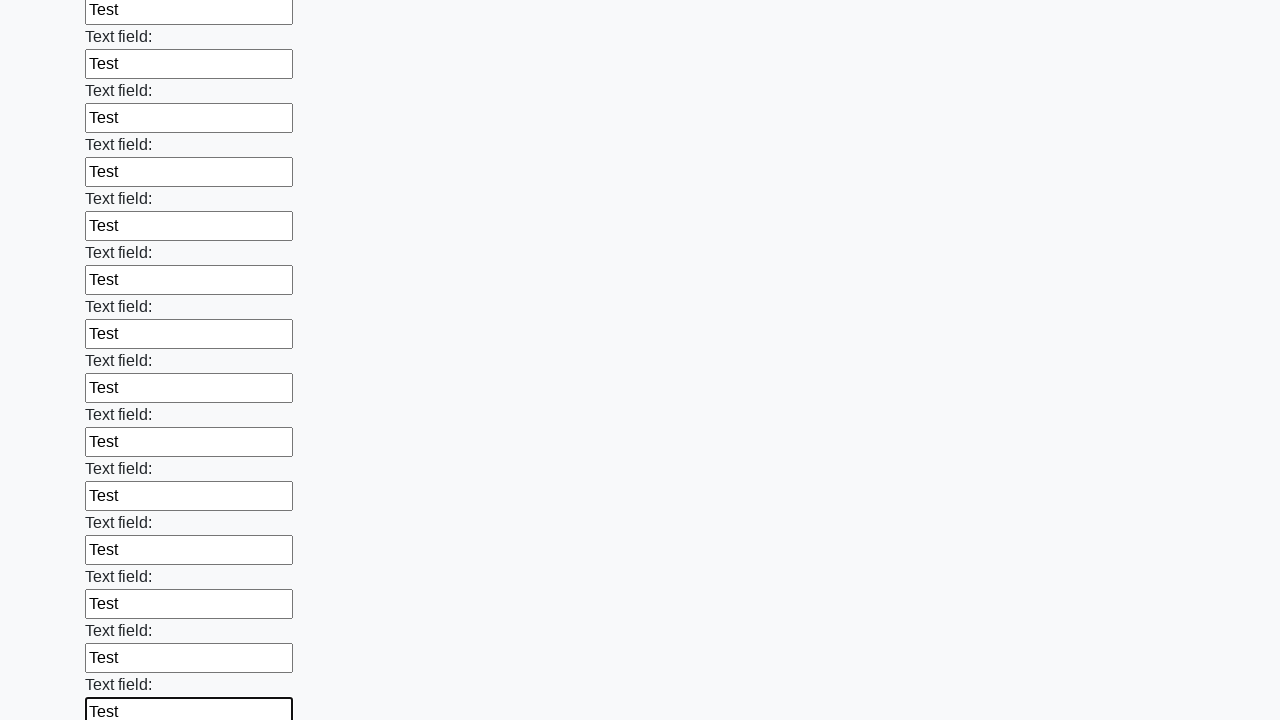

Filled a text input field with 'Test' on input[type='text'] >> nth=77
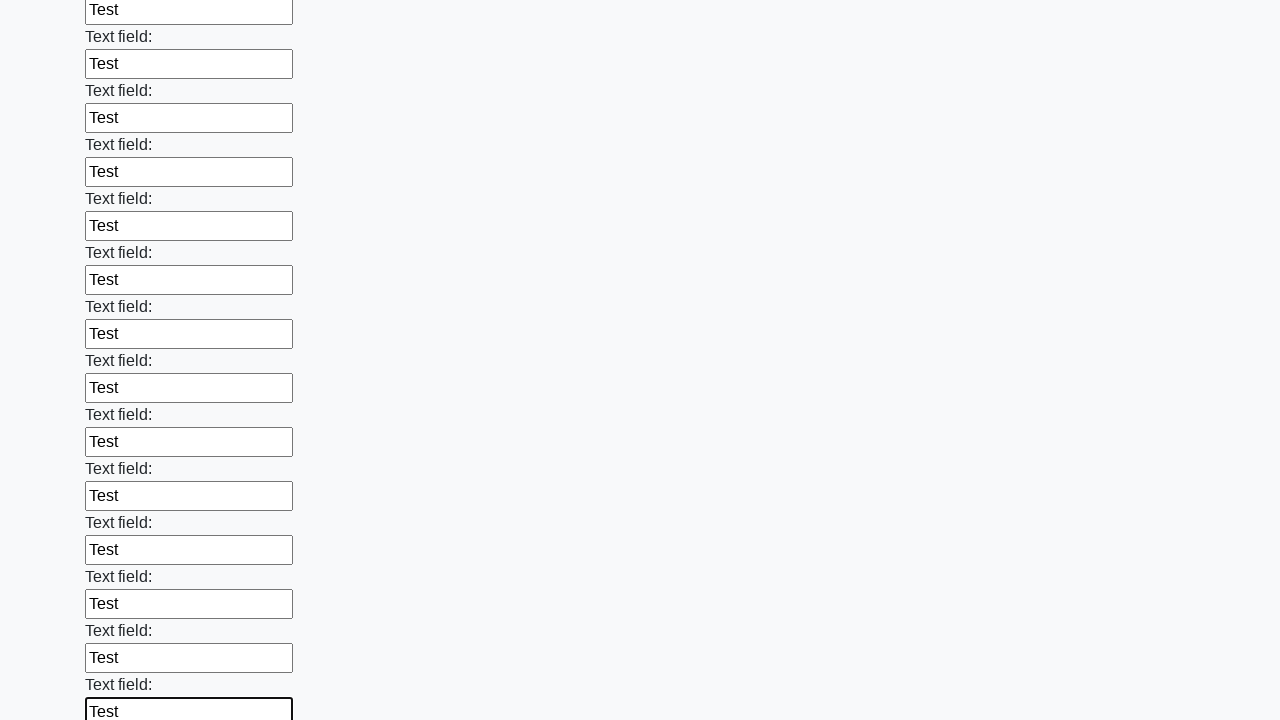

Filled a text input field with 'Test' on input[type='text'] >> nth=78
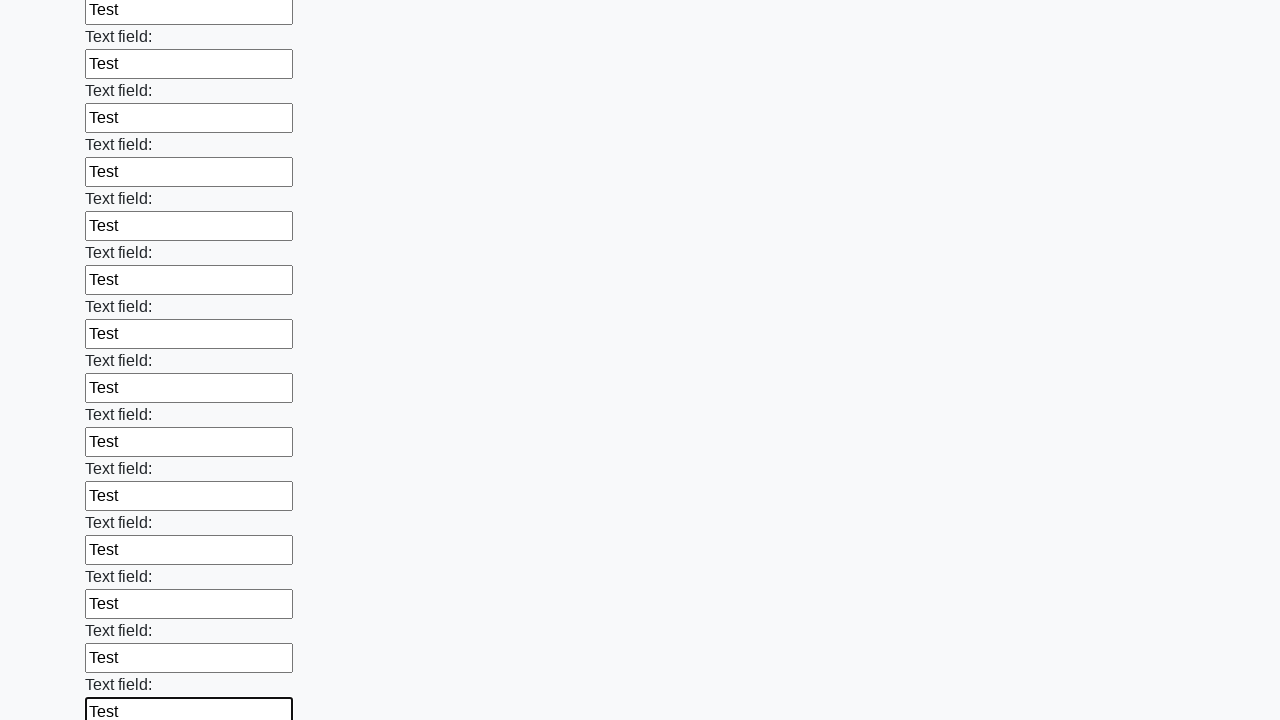

Filled a text input field with 'Test' on input[type='text'] >> nth=79
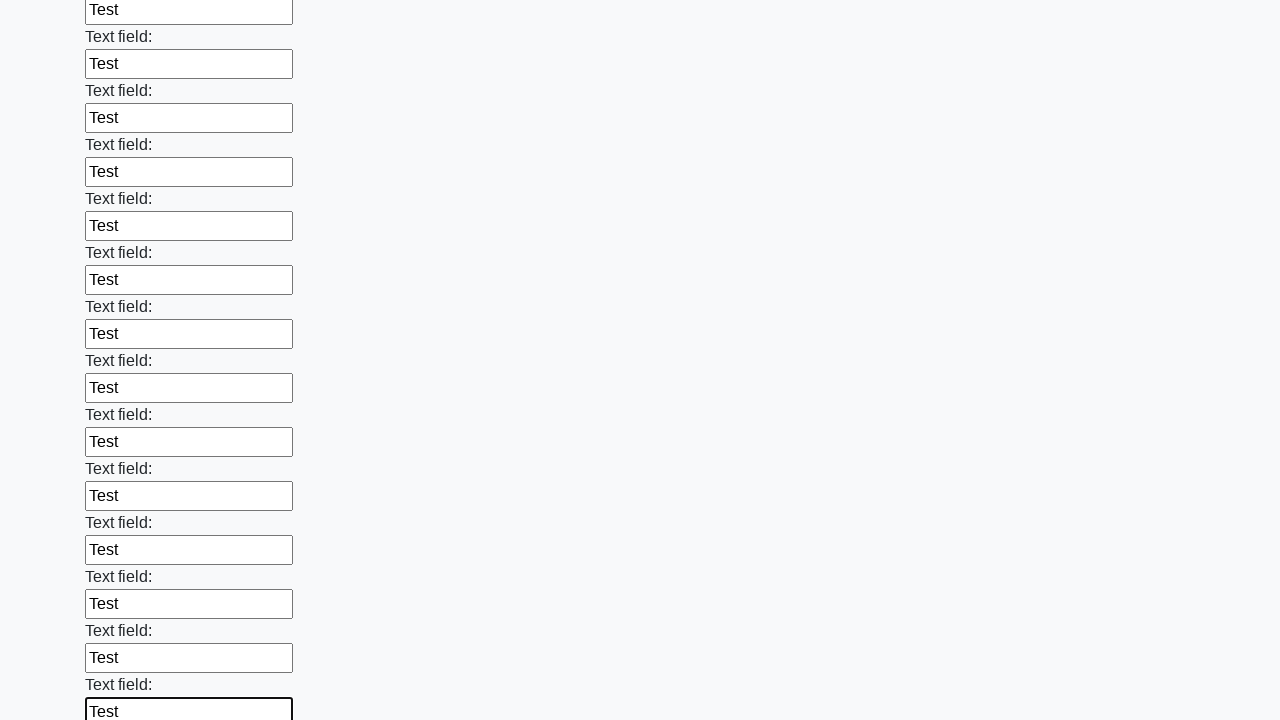

Filled a text input field with 'Test' on input[type='text'] >> nth=80
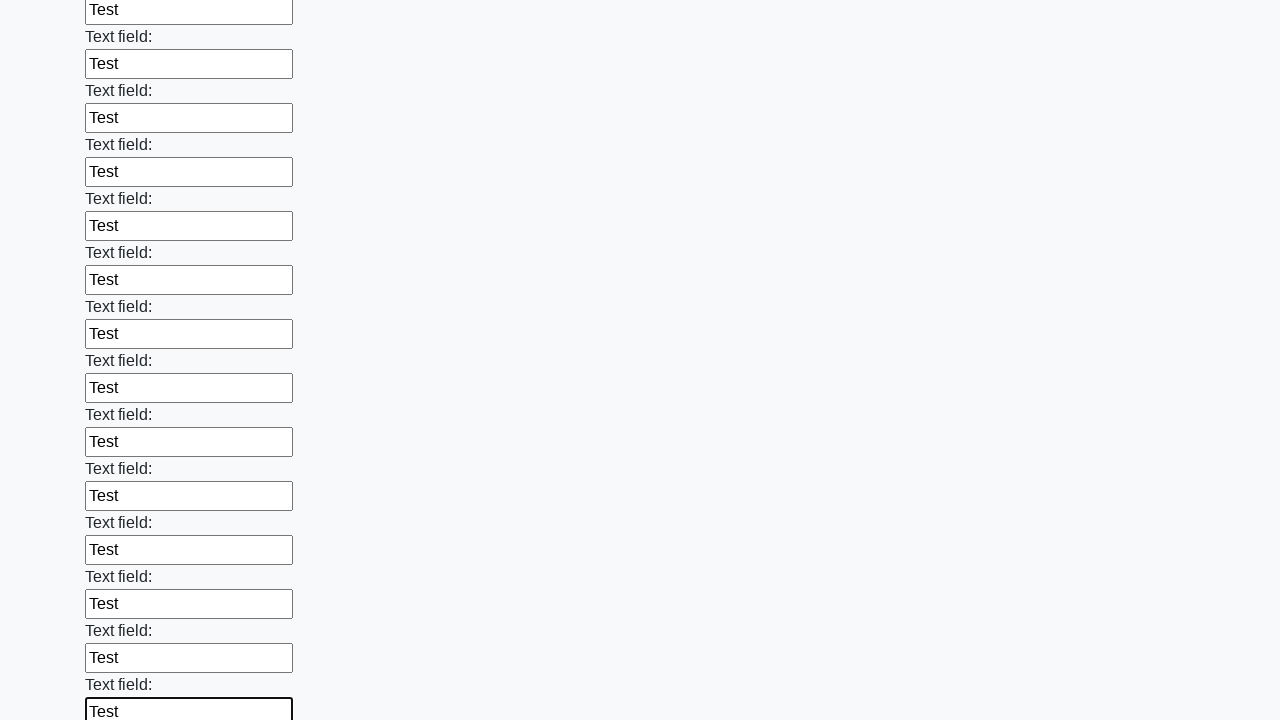

Filled a text input field with 'Test' on input[type='text'] >> nth=81
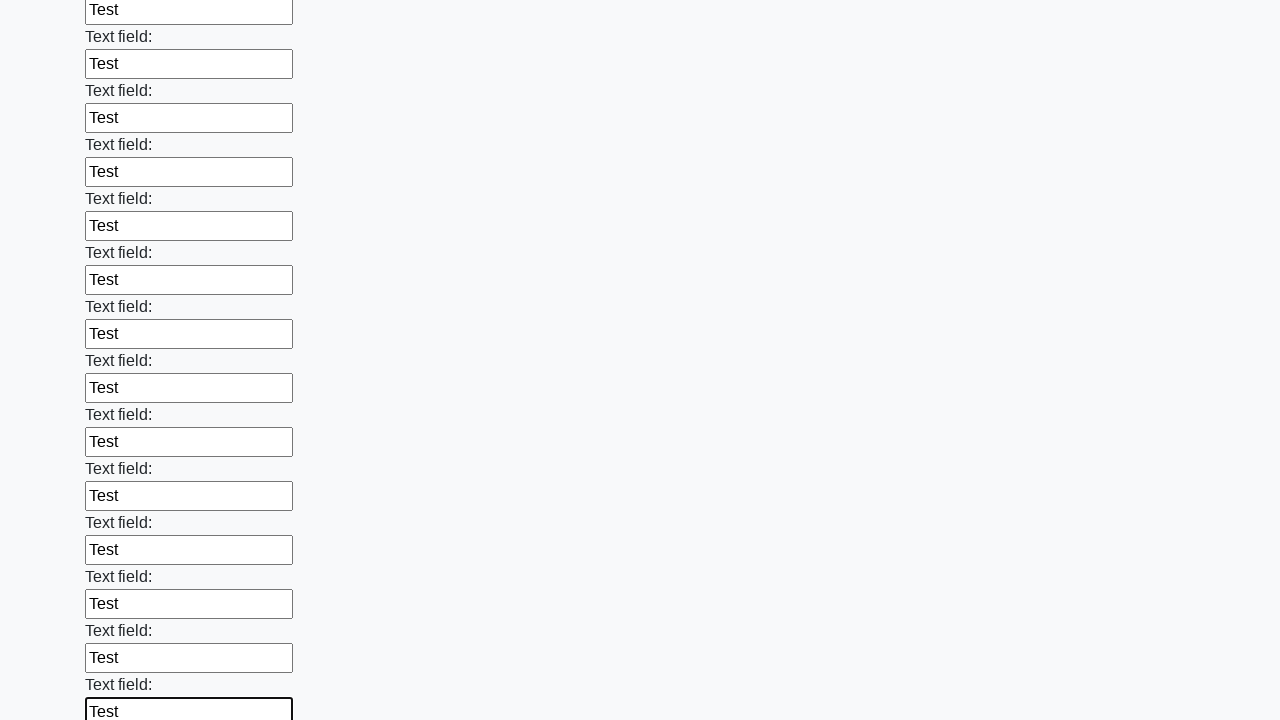

Filled a text input field with 'Test' on input[type='text'] >> nth=82
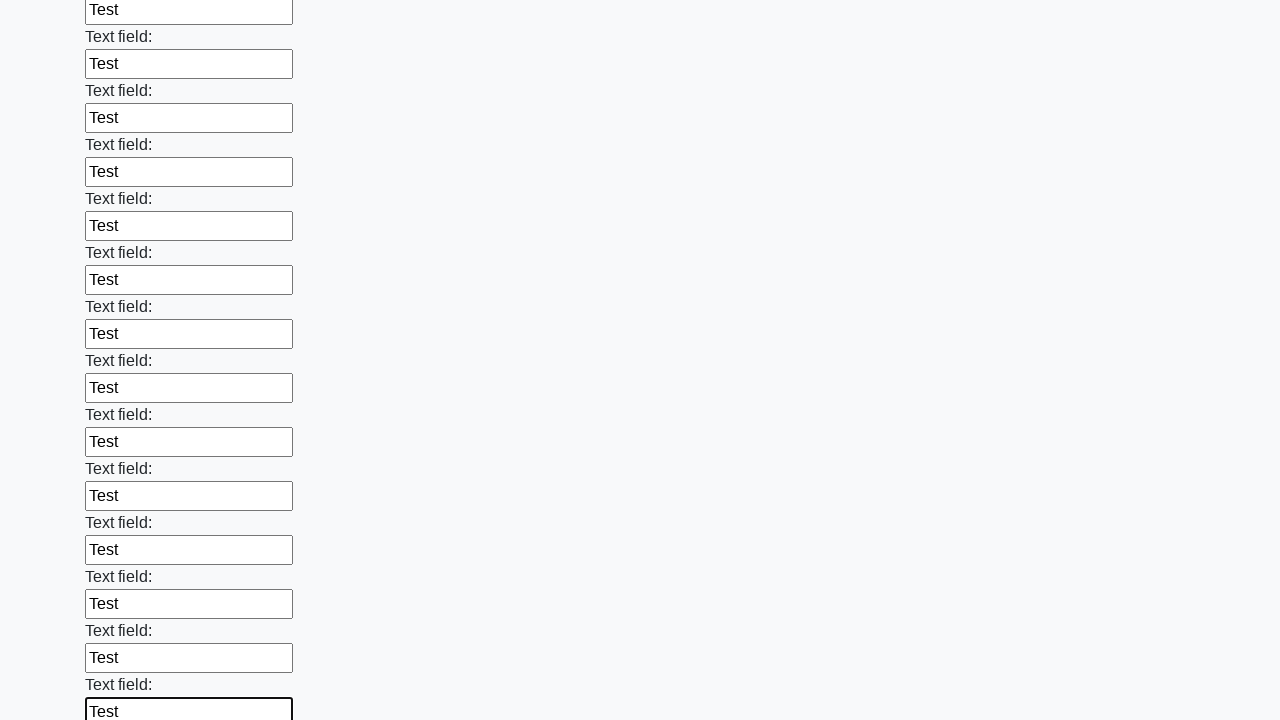

Filled a text input field with 'Test' on input[type='text'] >> nth=83
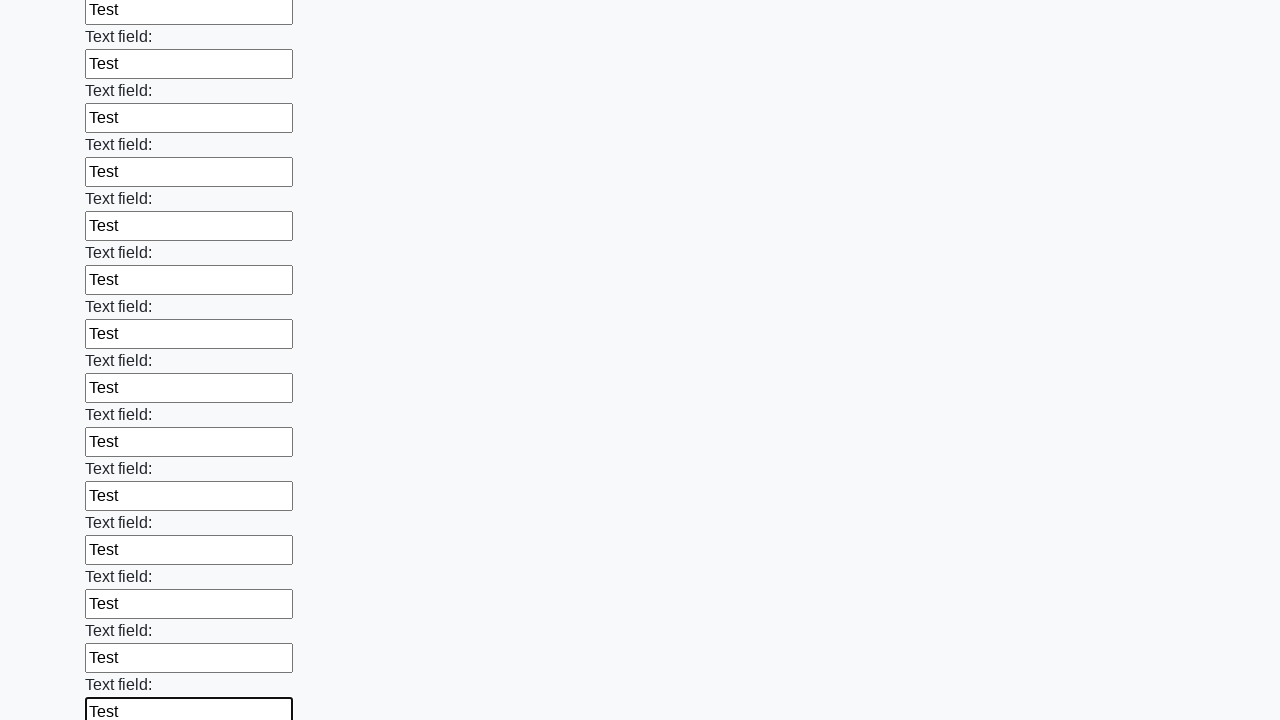

Filled a text input field with 'Test' on input[type='text'] >> nth=84
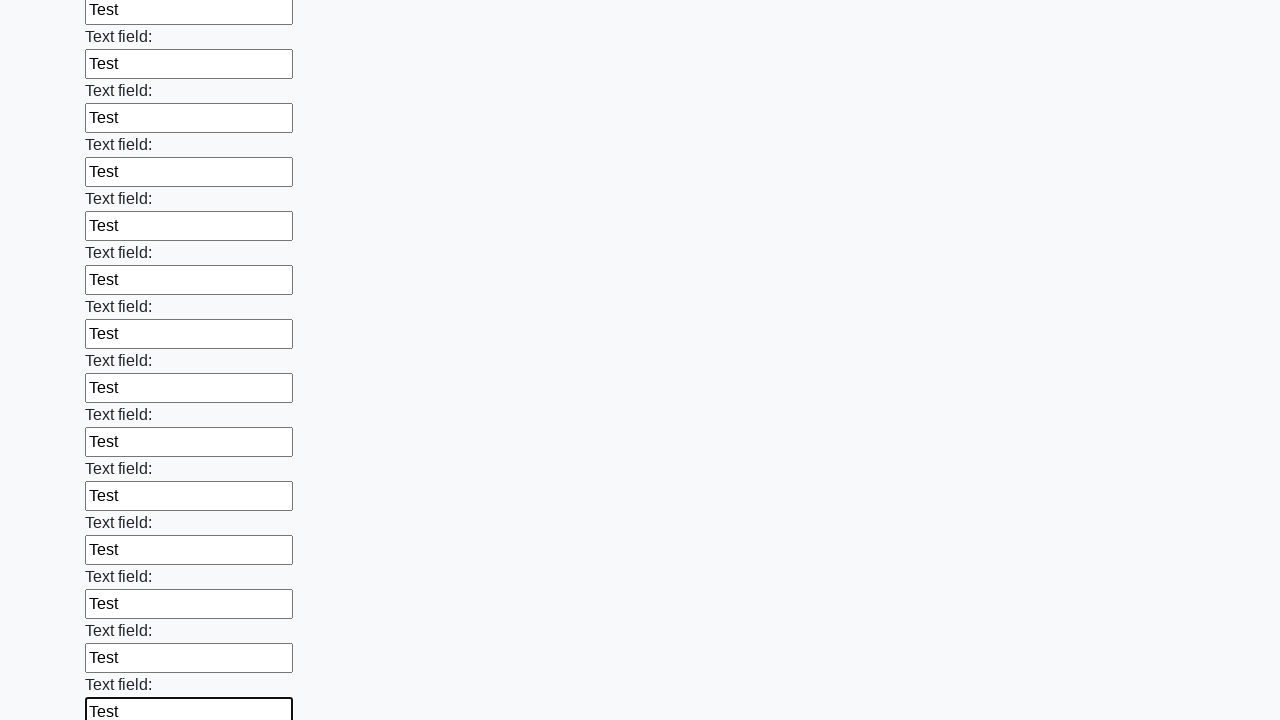

Filled a text input field with 'Test' on input[type='text'] >> nth=85
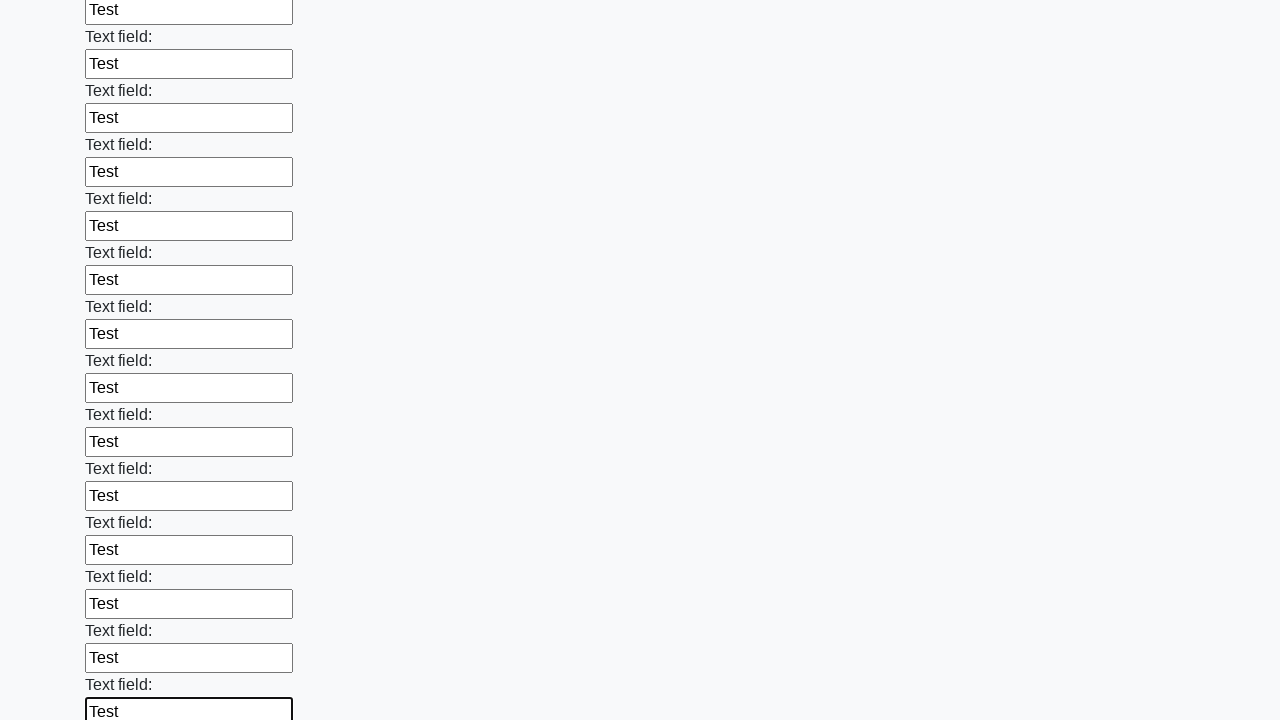

Filled a text input field with 'Test' on input[type='text'] >> nth=86
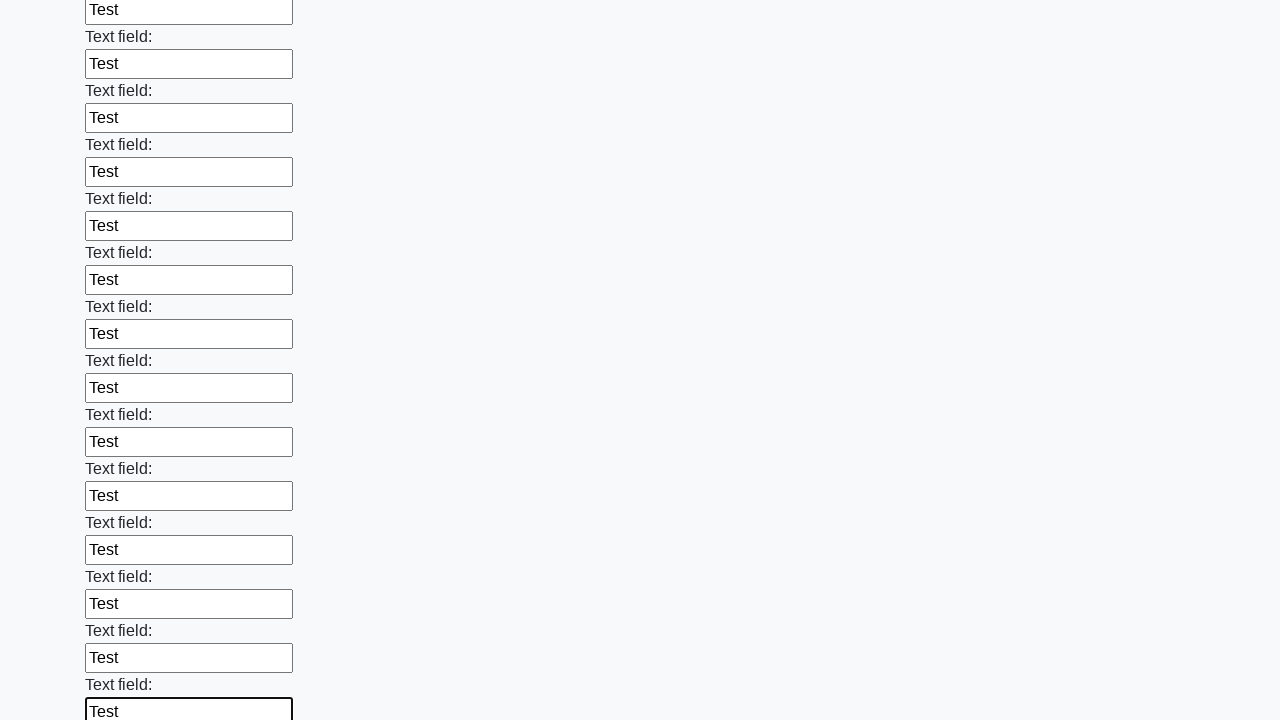

Filled a text input field with 'Test' on input[type='text'] >> nth=87
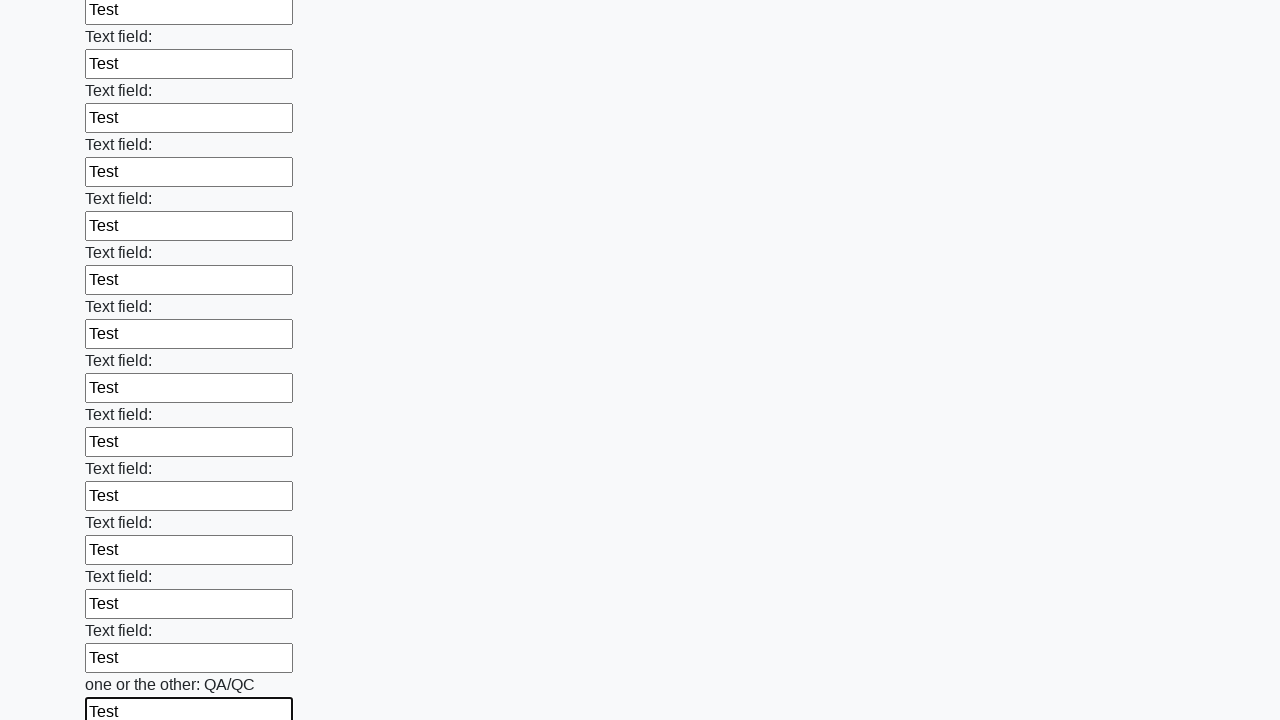

Filled a text input field with 'Test' on input[type='text'] >> nth=88
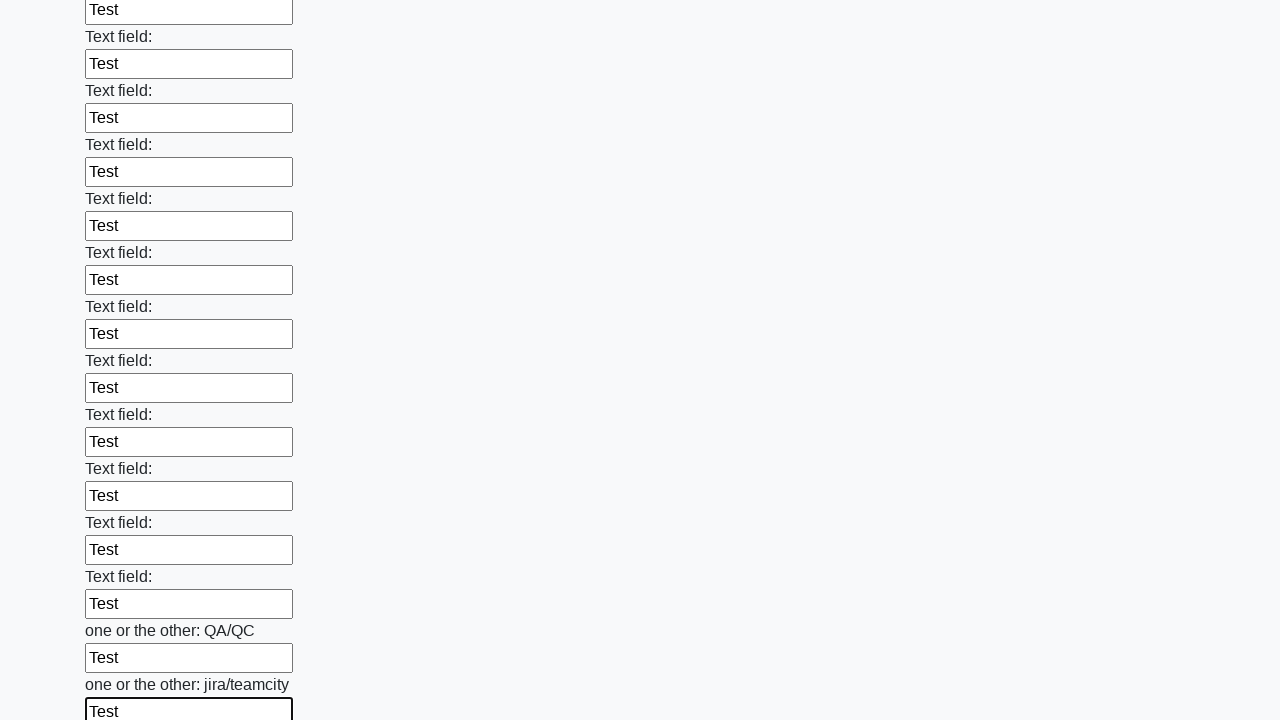

Filled a text input field with 'Test' on input[type='text'] >> nth=89
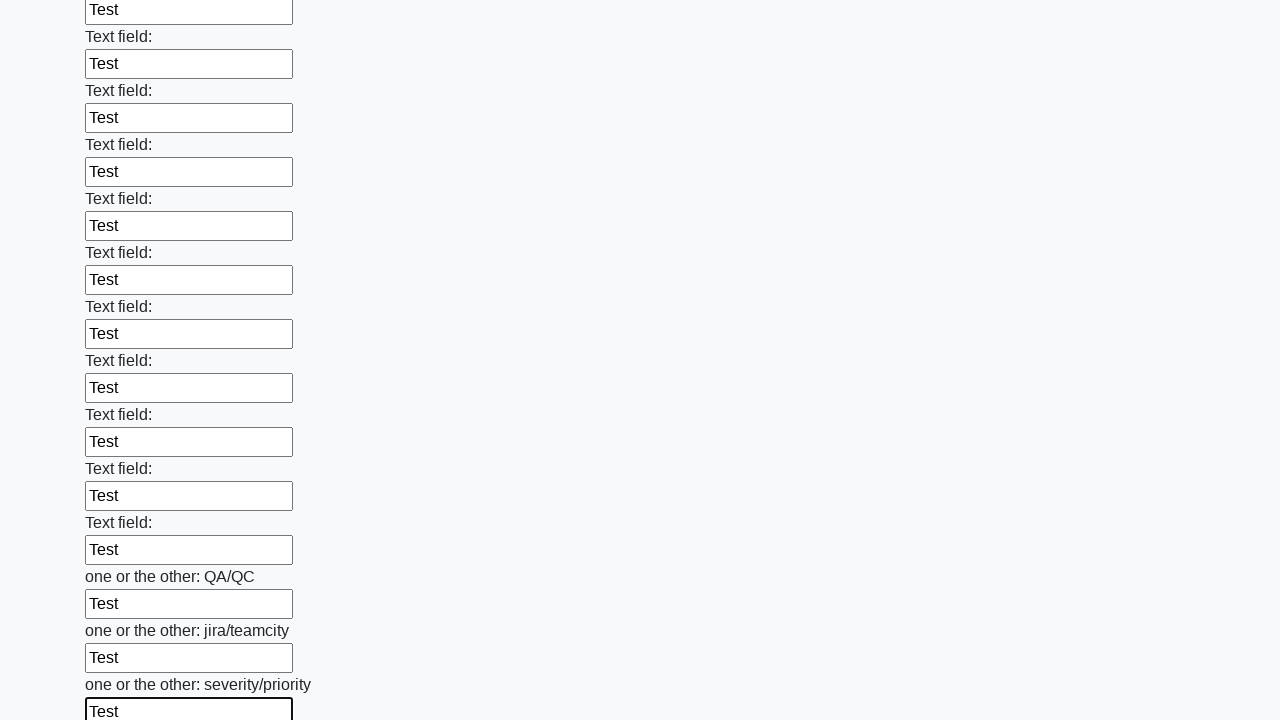

Filled a text input field with 'Test' on input[type='text'] >> nth=90
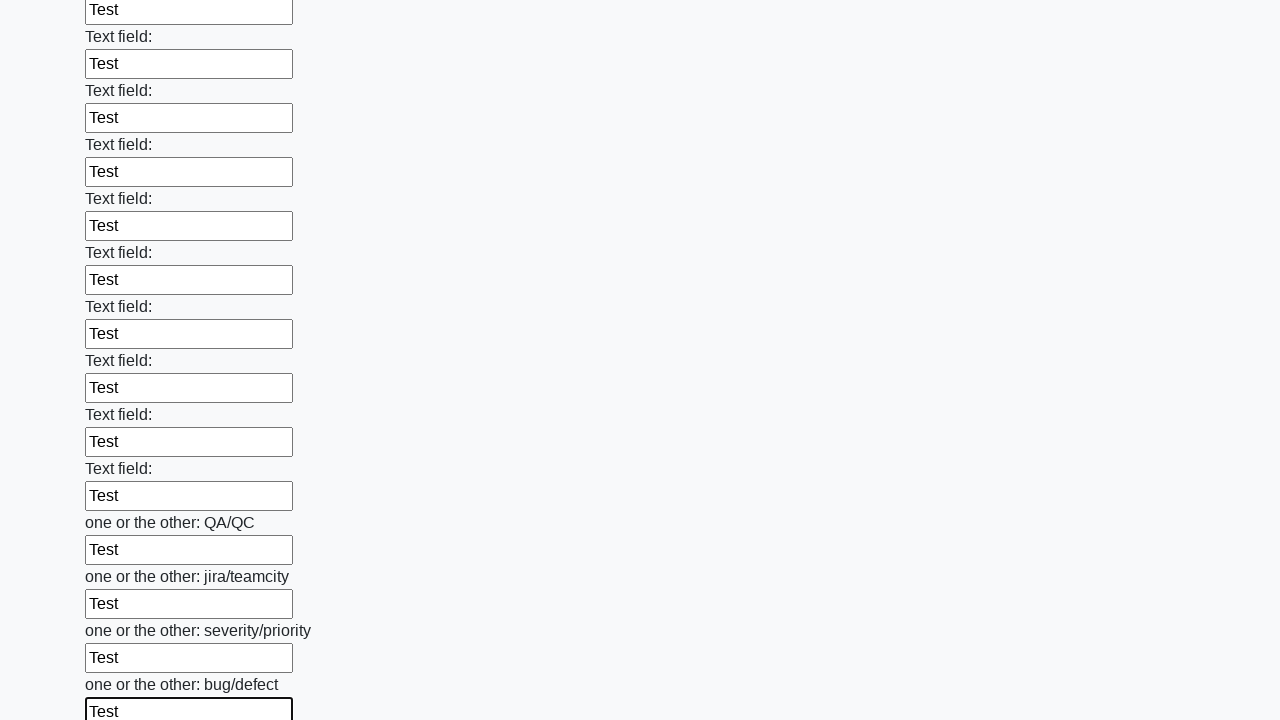

Filled a text input field with 'Test' on input[type='text'] >> nth=91
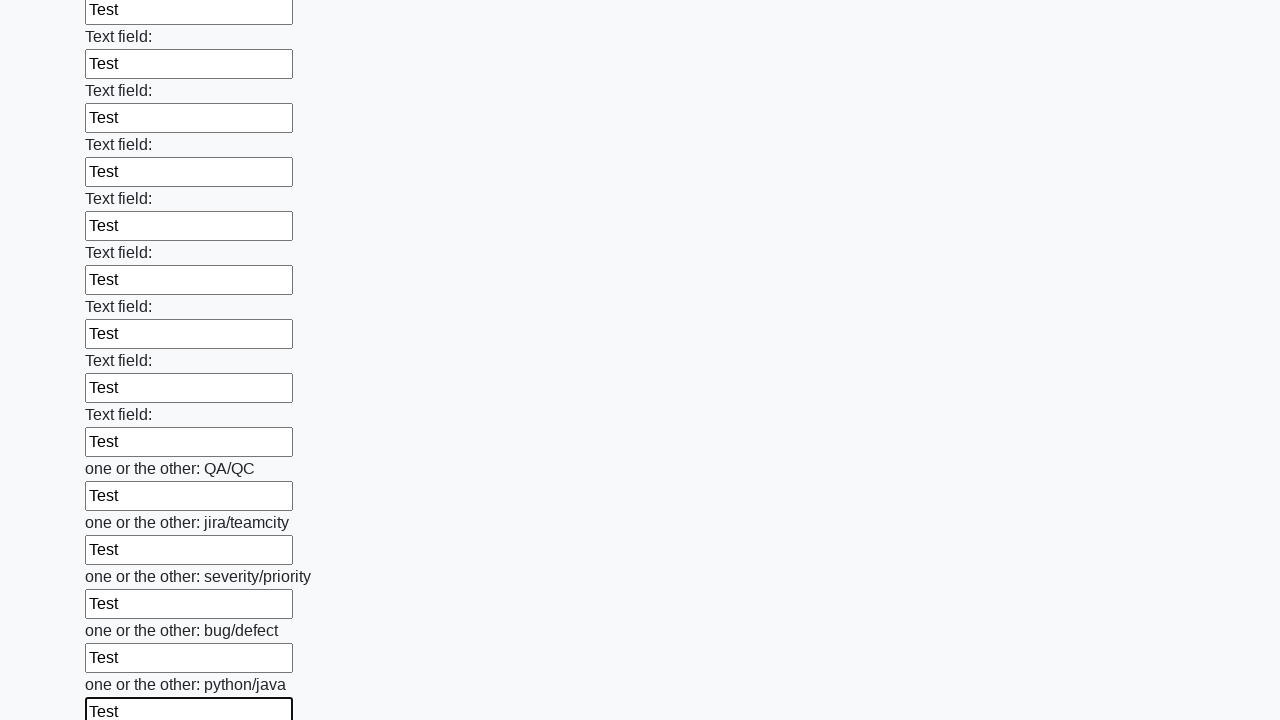

Filled a text input field with 'Test' on input[type='text'] >> nth=92
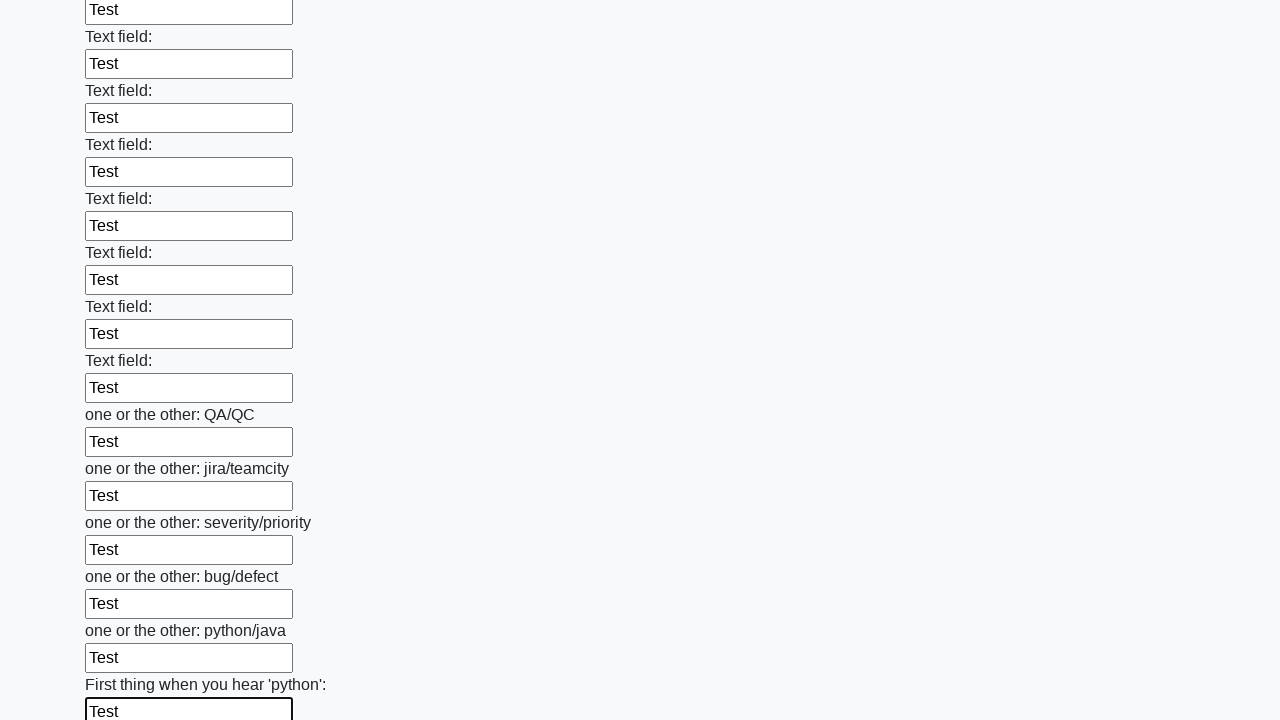

Filled a text input field with 'Test' on input[type='text'] >> nth=93
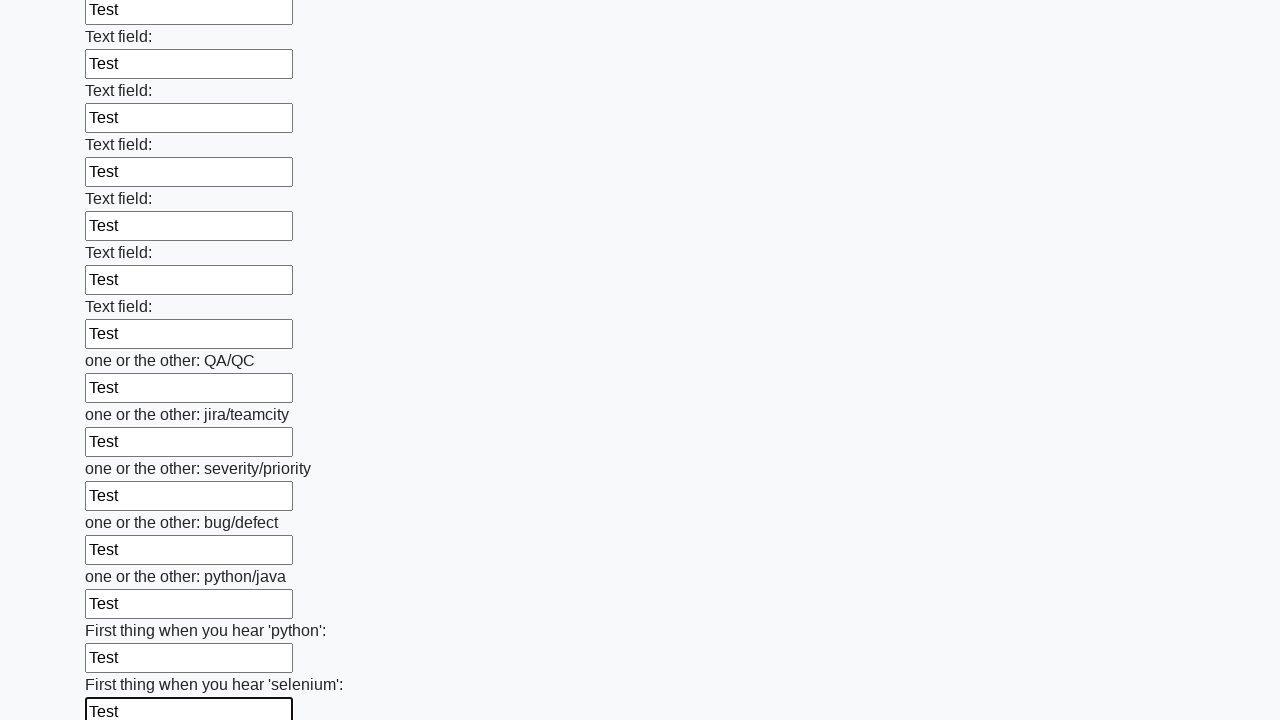

Filled a text input field with 'Test' on input[type='text'] >> nth=94
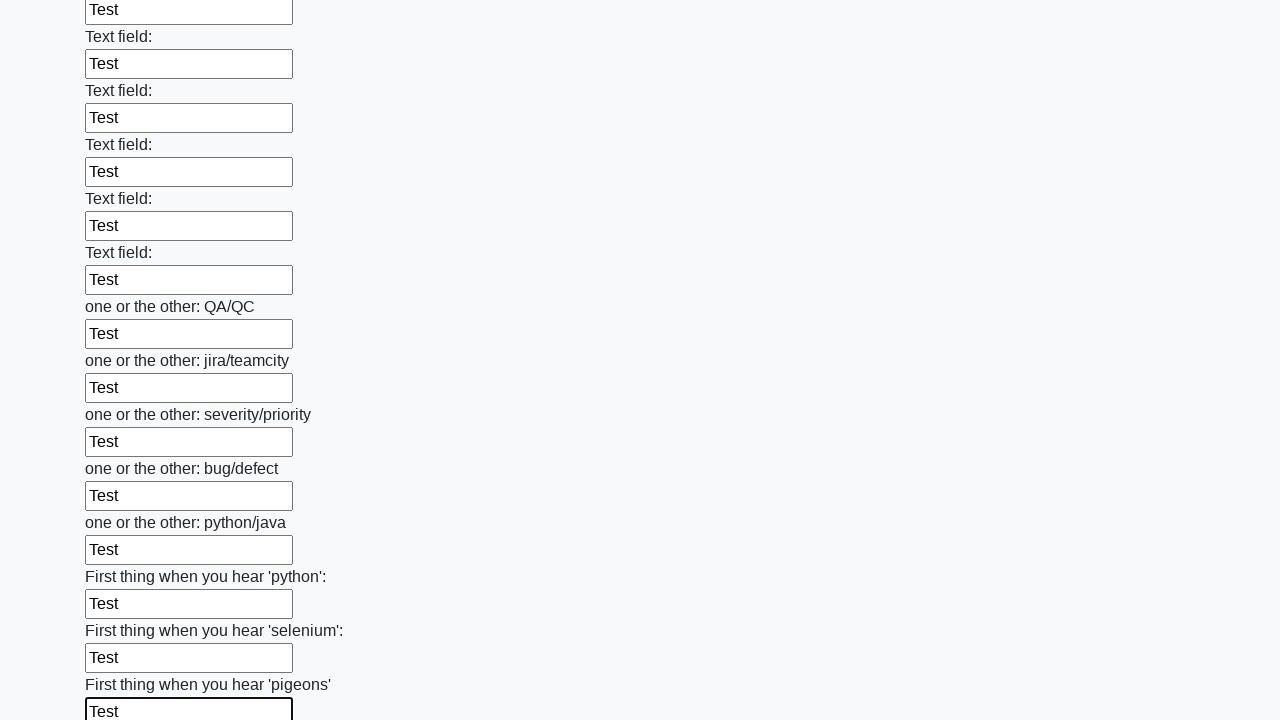

Filled a text input field with 'Test' on input[type='text'] >> nth=95
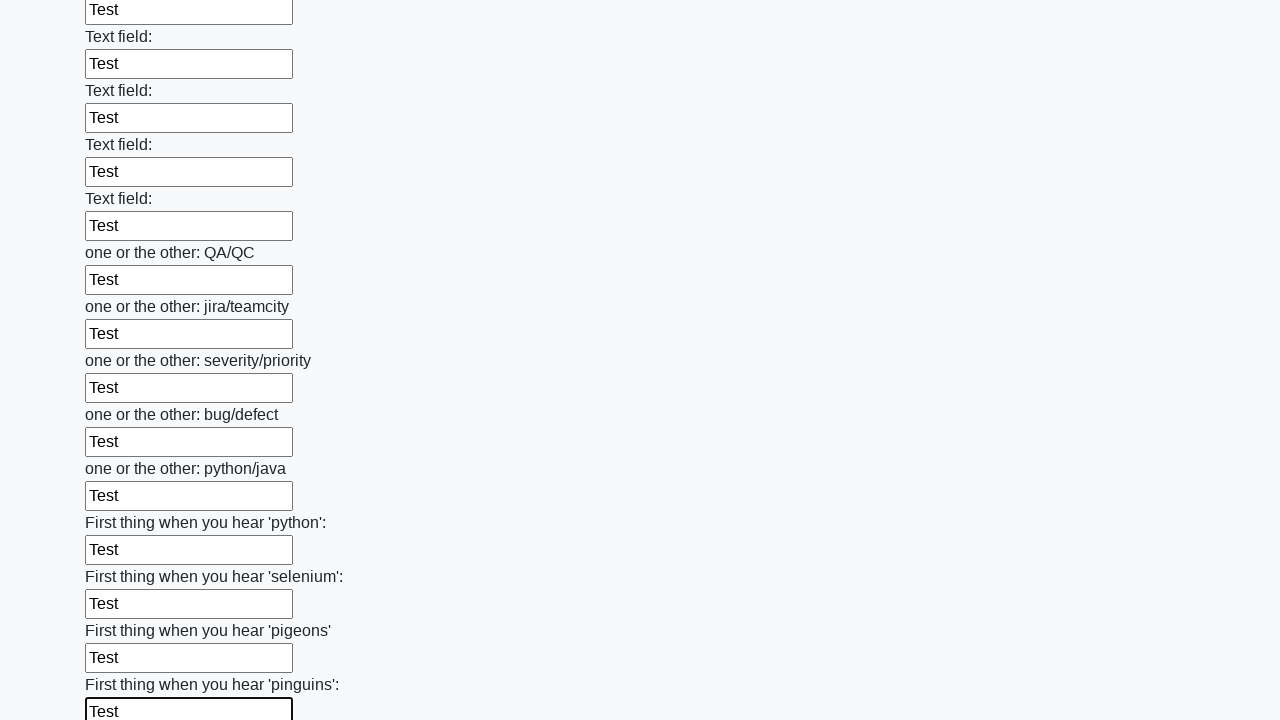

Filled a text input field with 'Test' on input[type='text'] >> nth=96
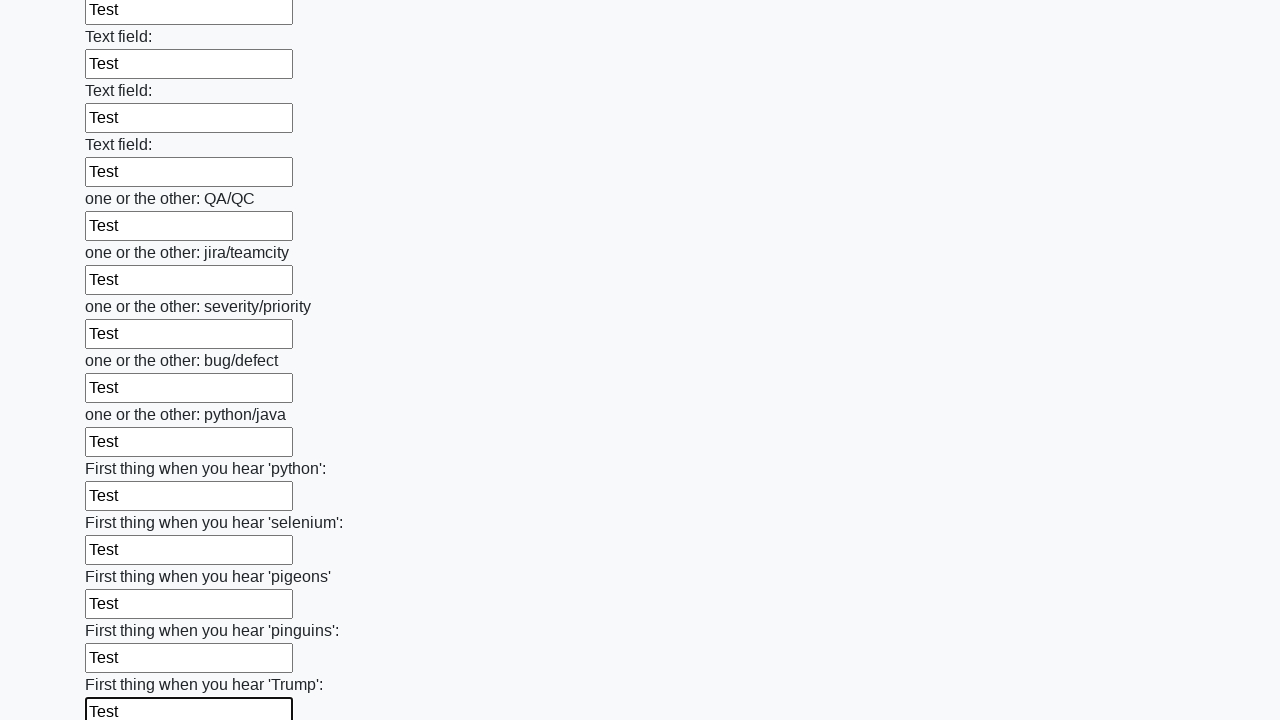

Filled a text input field with 'Test' on input[type='text'] >> nth=97
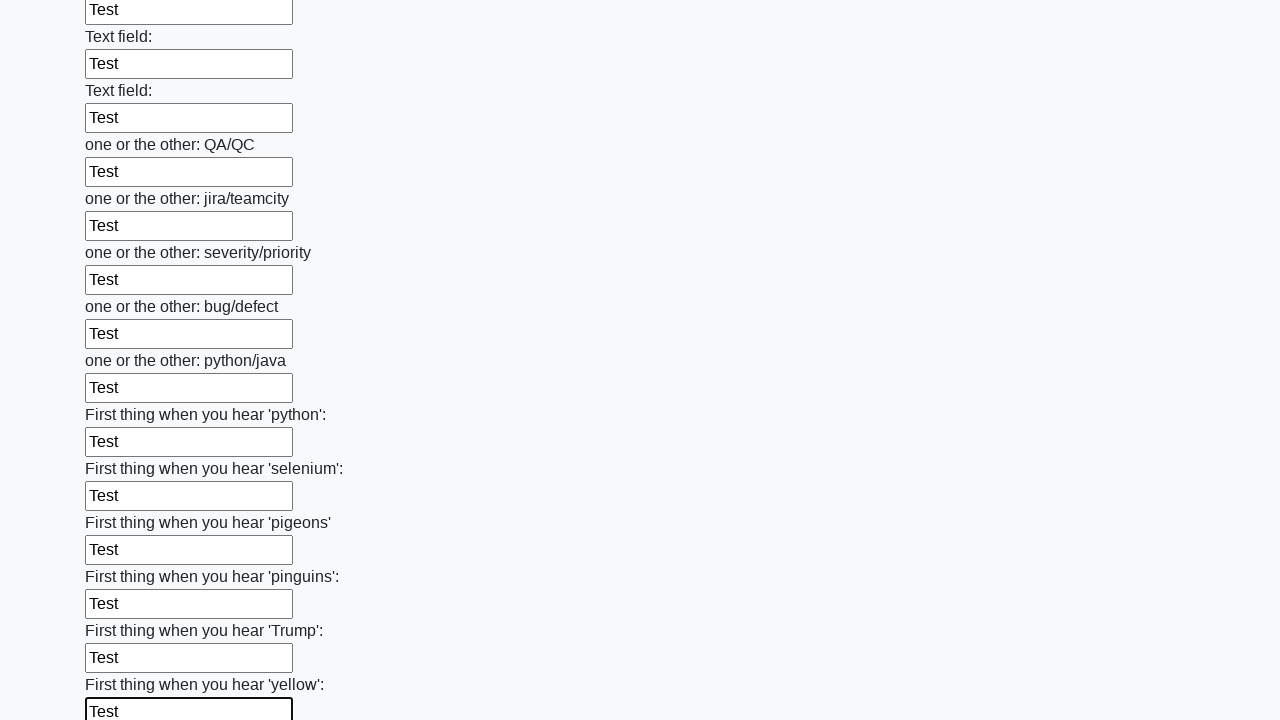

Filled a text input field with 'Test' on input[type='text'] >> nth=98
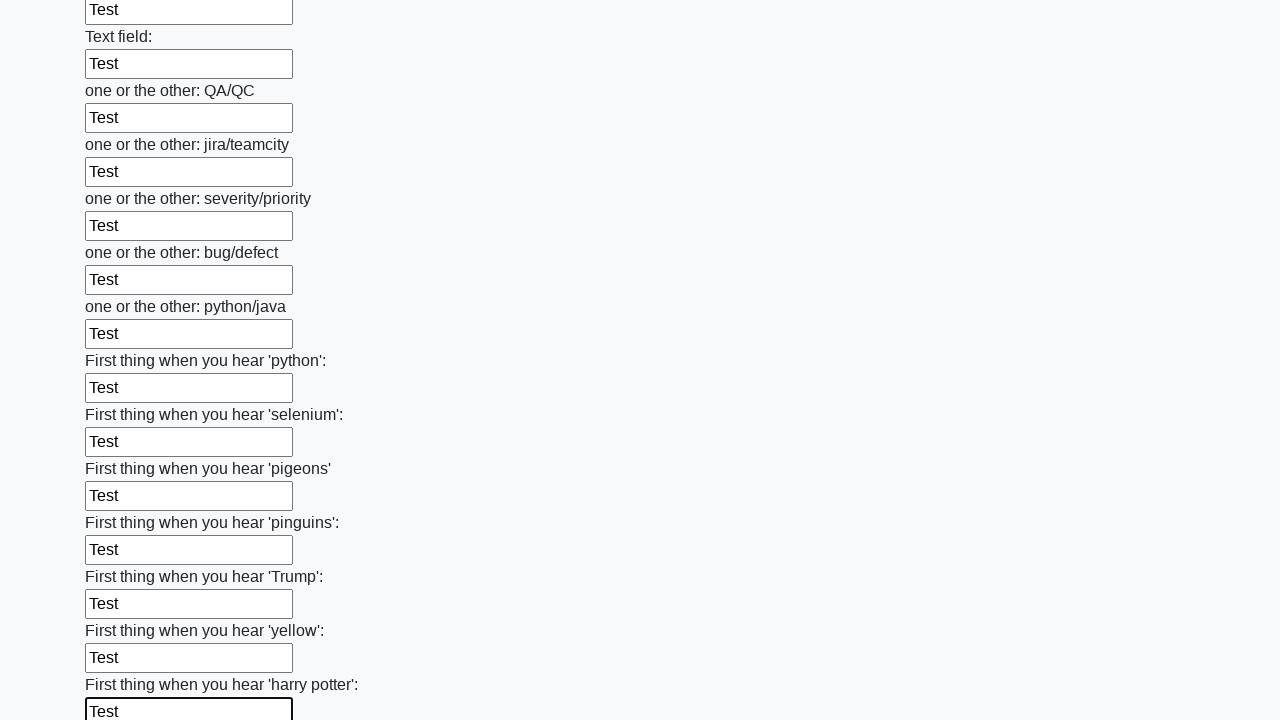

Filled a text input field with 'Test' on input[type='text'] >> nth=99
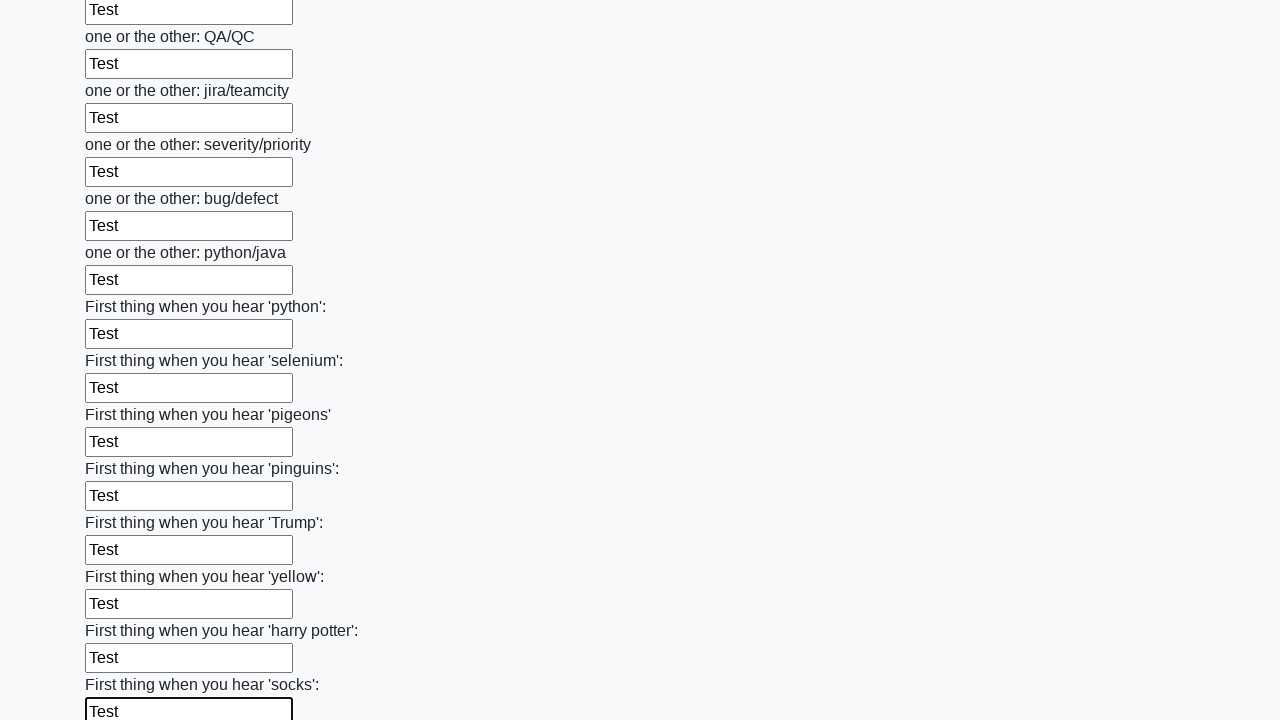

Clicked the submit button to submit the form at (123, 611) on button.btn
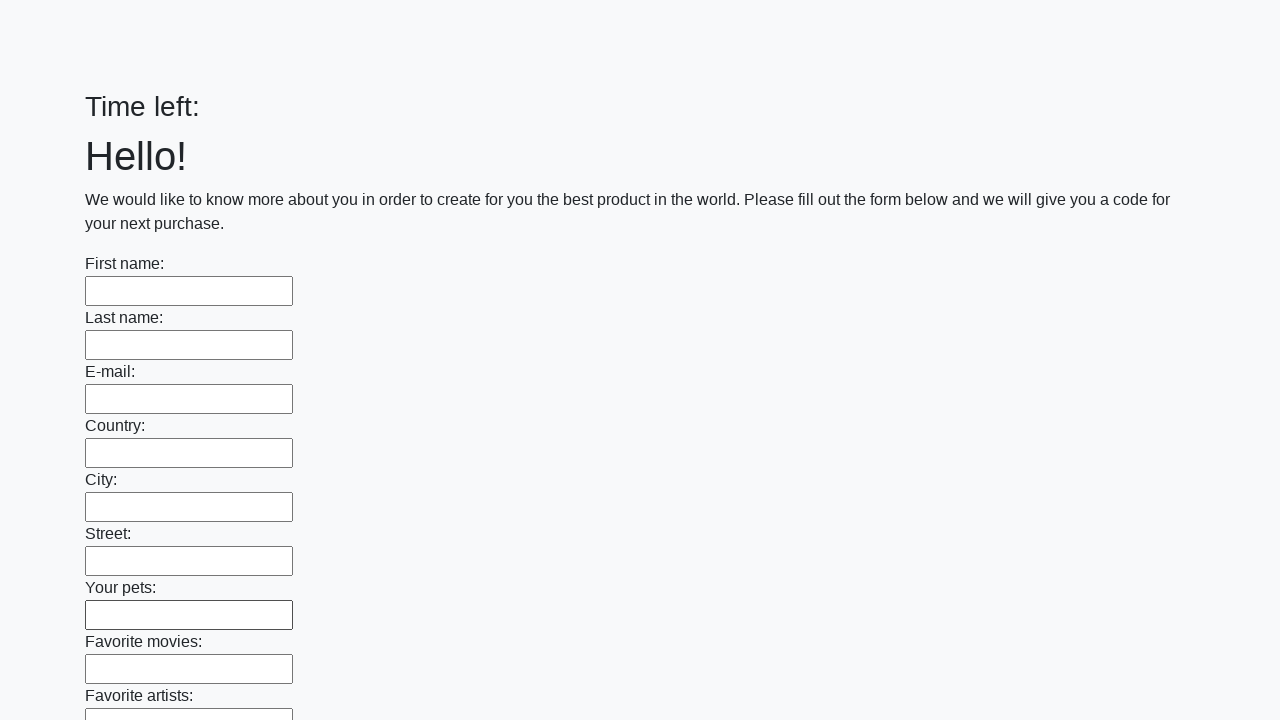

Waited for form submission to complete (1000ms timeout)
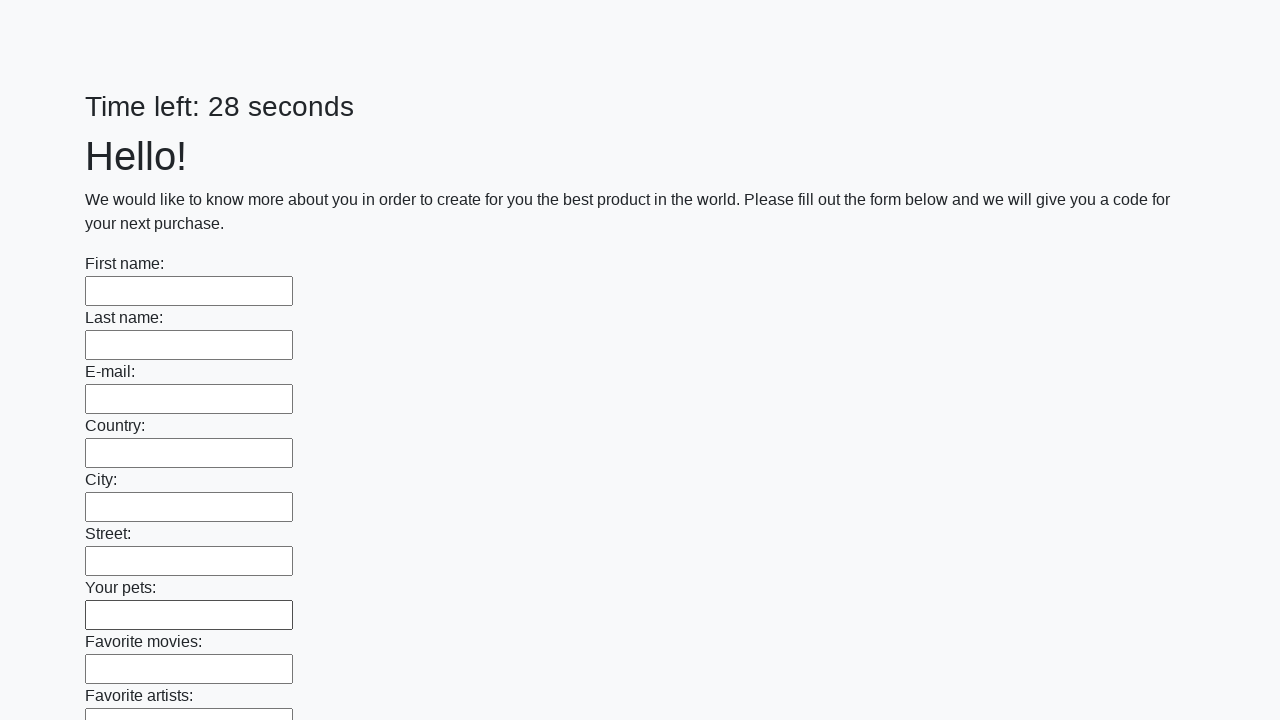

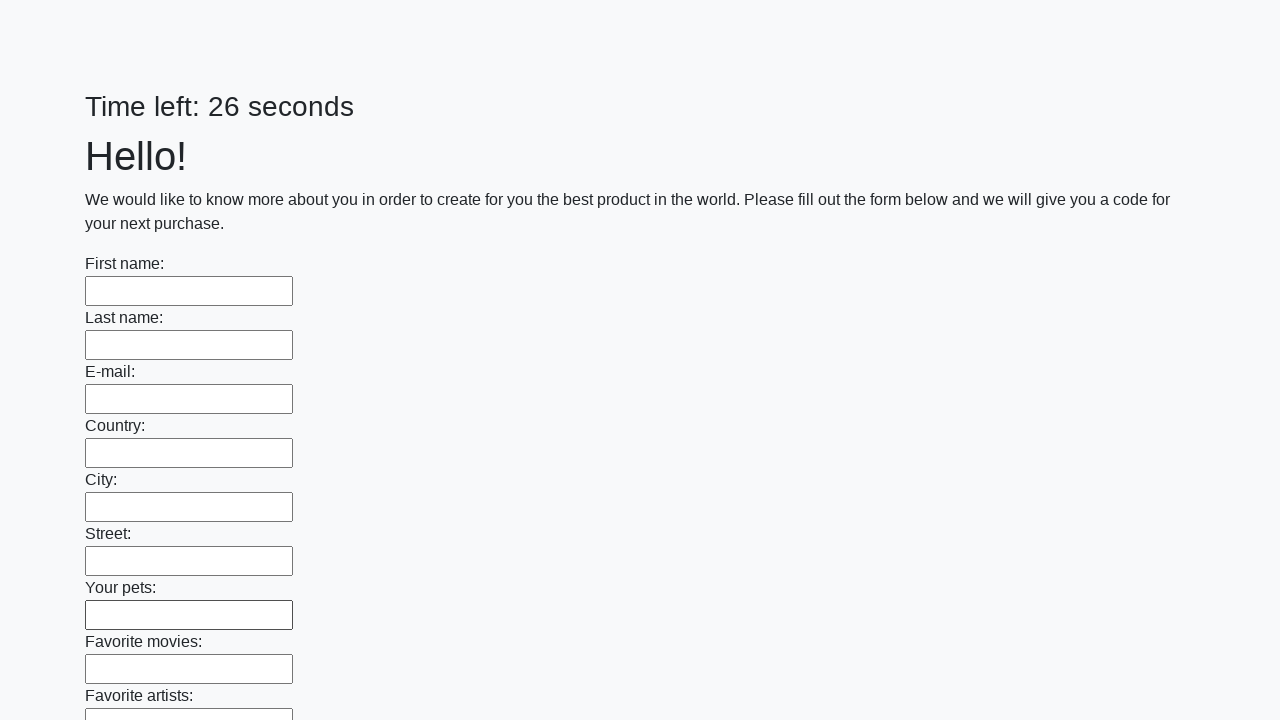